Tests filling a large form by entering the same text into all input fields on the page and then clicking the submit button.

Starting URL: http://suninjuly.github.io/huge_form.html

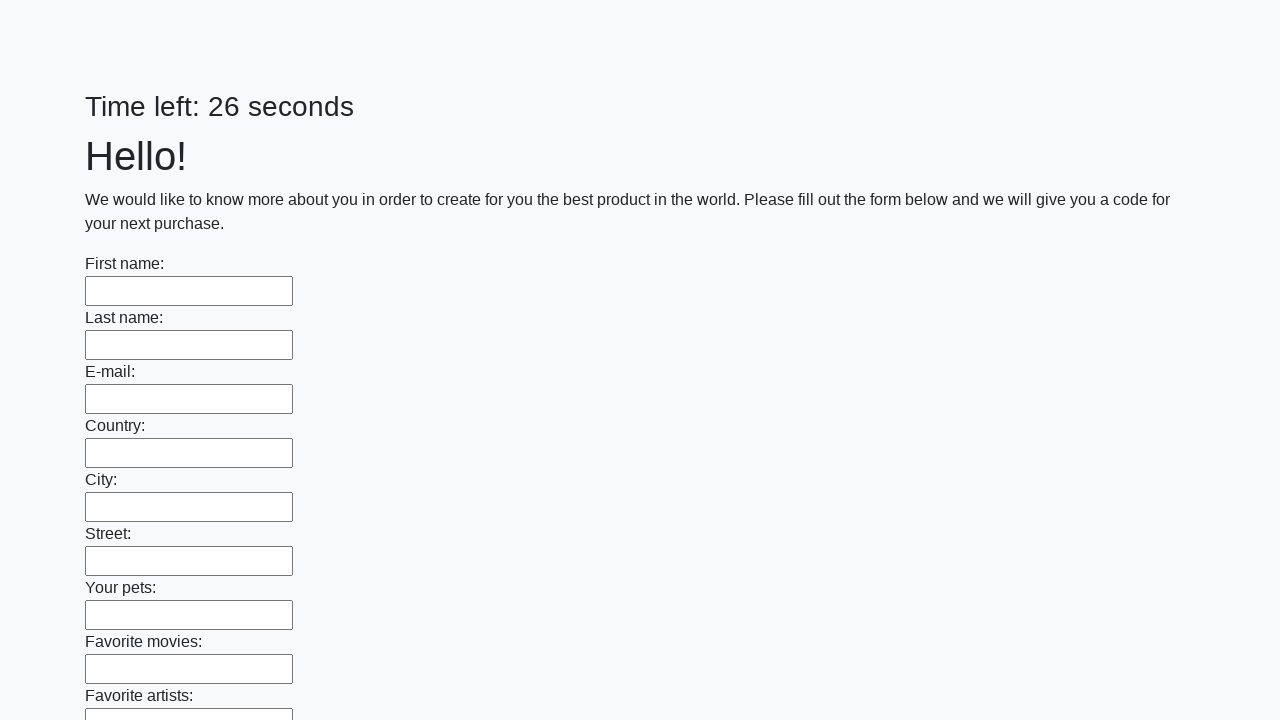

Located all input elements on the form
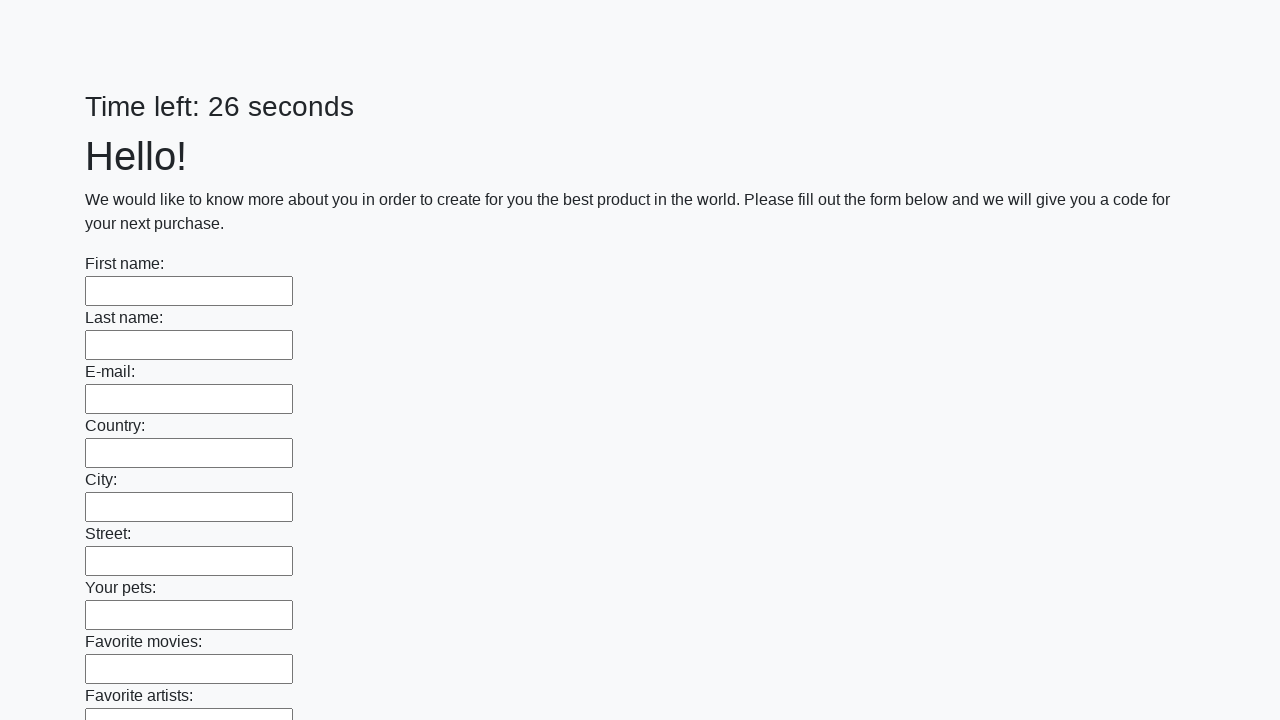

Counted 100 input fields on the form
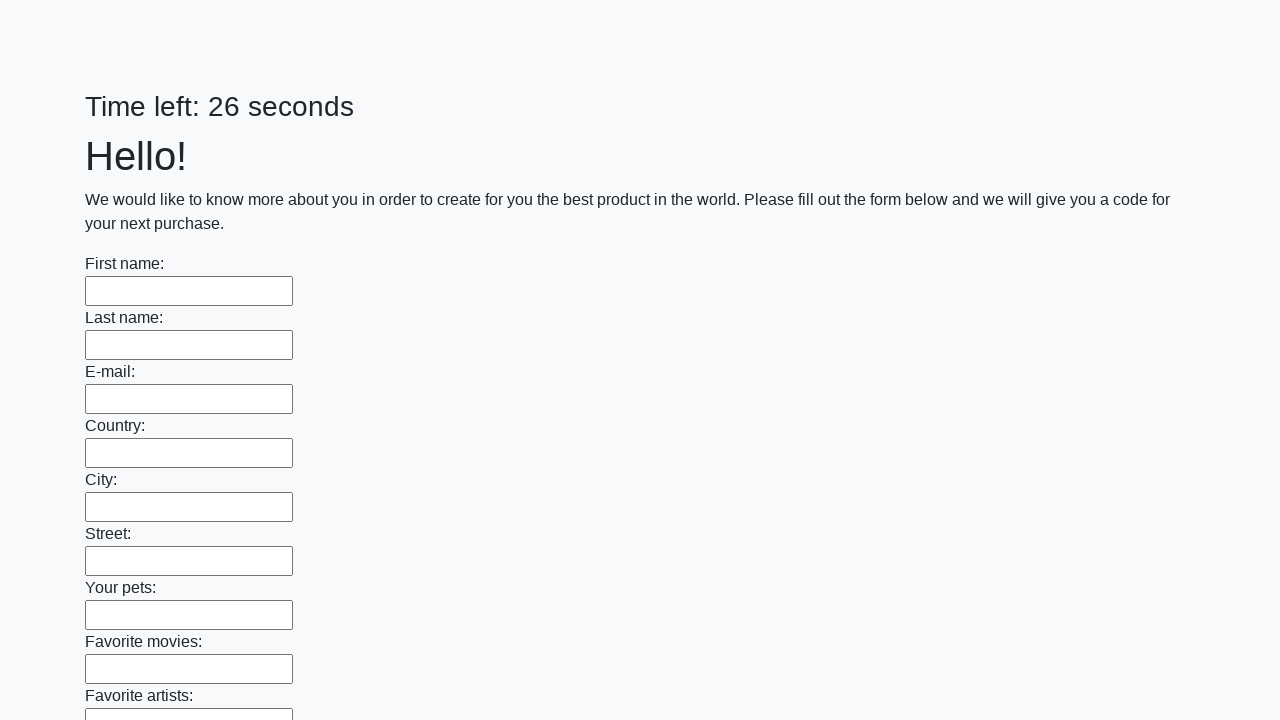

Filled input field 1 of 100 with 'sample answer' on input >> nth=0
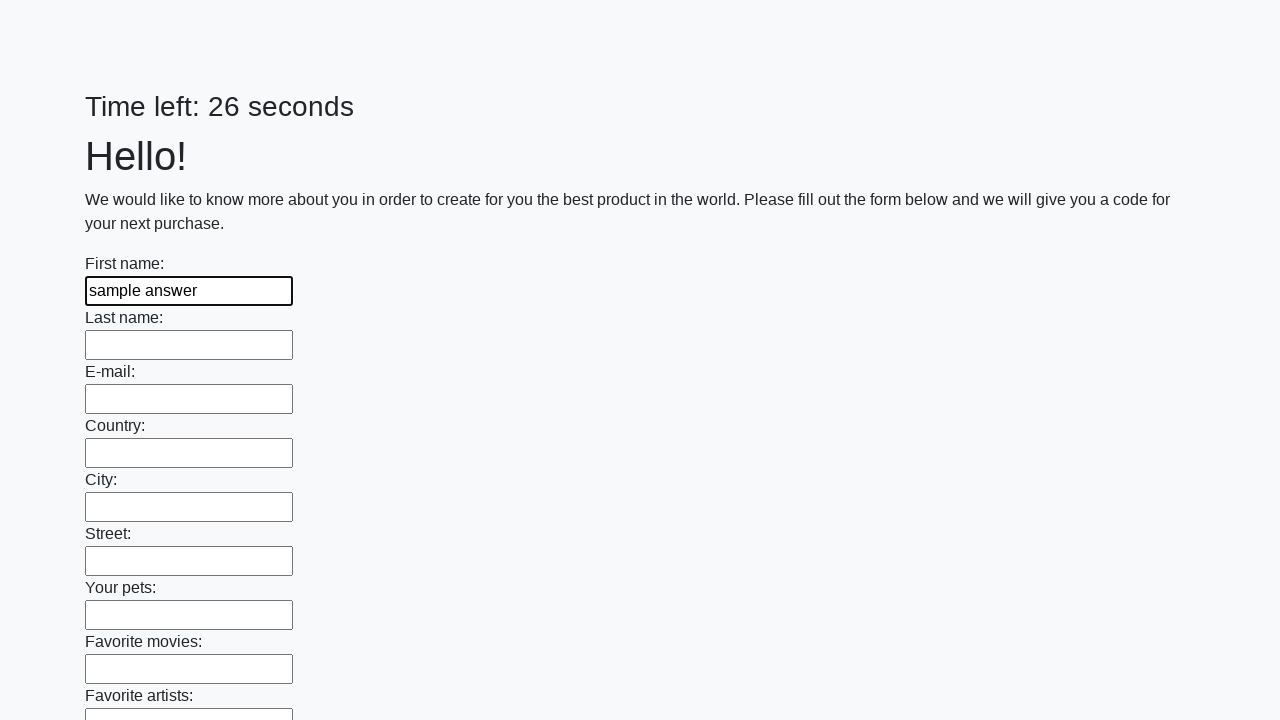

Filled input field 2 of 100 with 'sample answer' on input >> nth=1
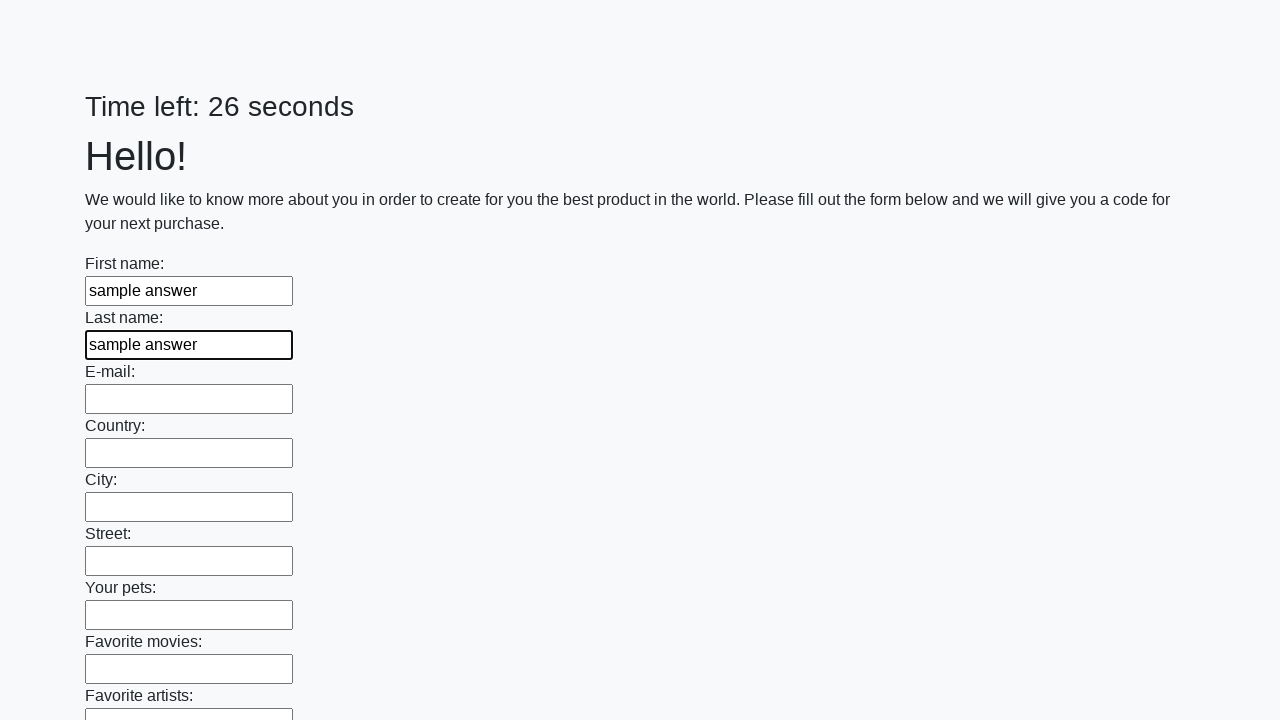

Filled input field 3 of 100 with 'sample answer' on input >> nth=2
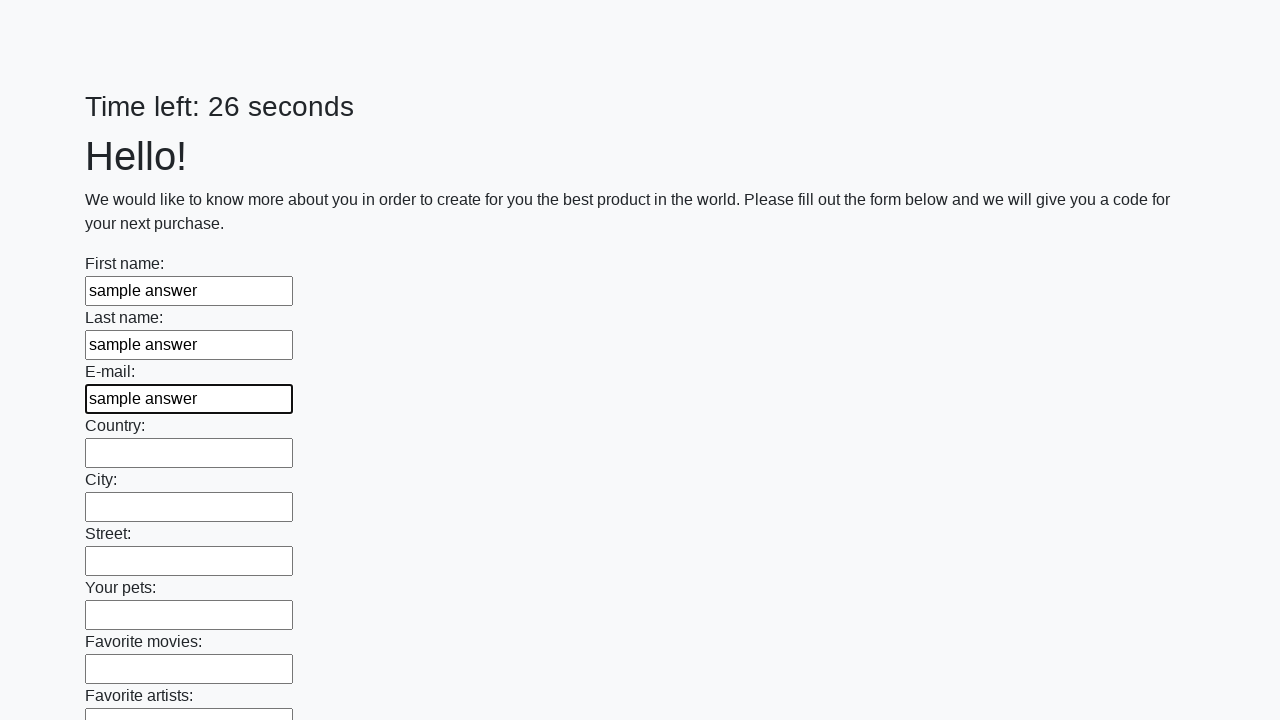

Filled input field 4 of 100 with 'sample answer' on input >> nth=3
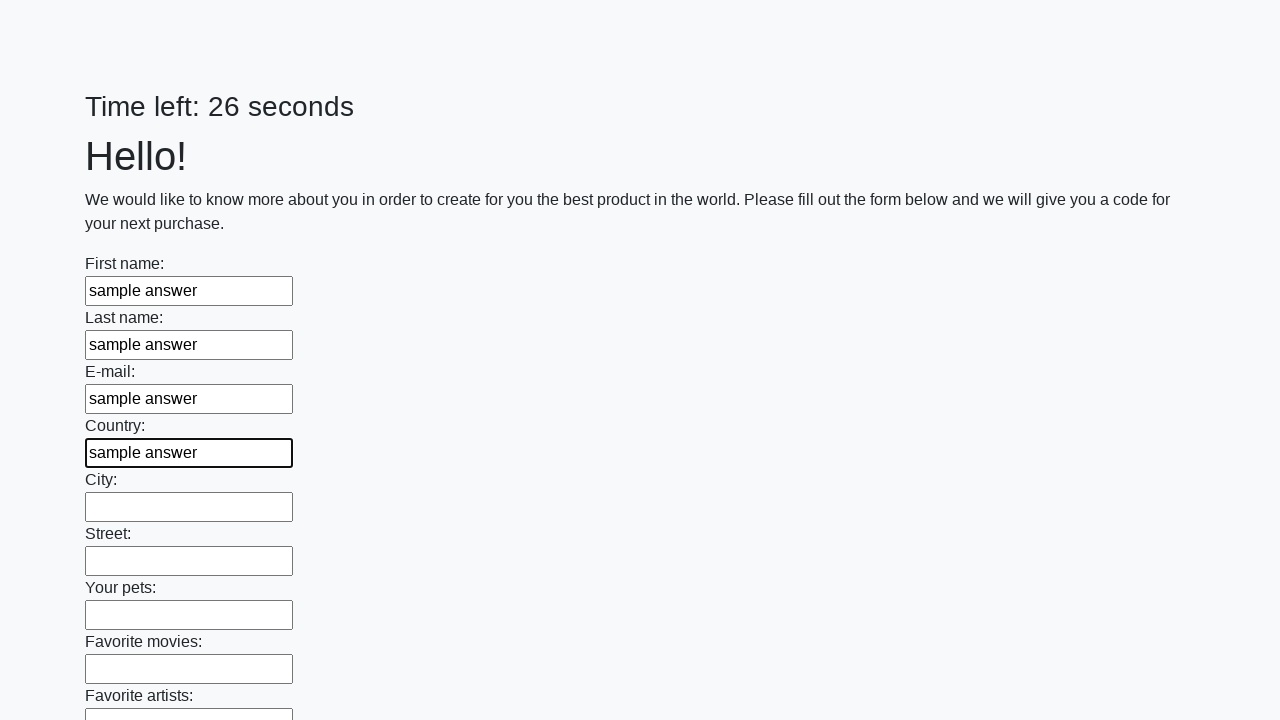

Filled input field 5 of 100 with 'sample answer' on input >> nth=4
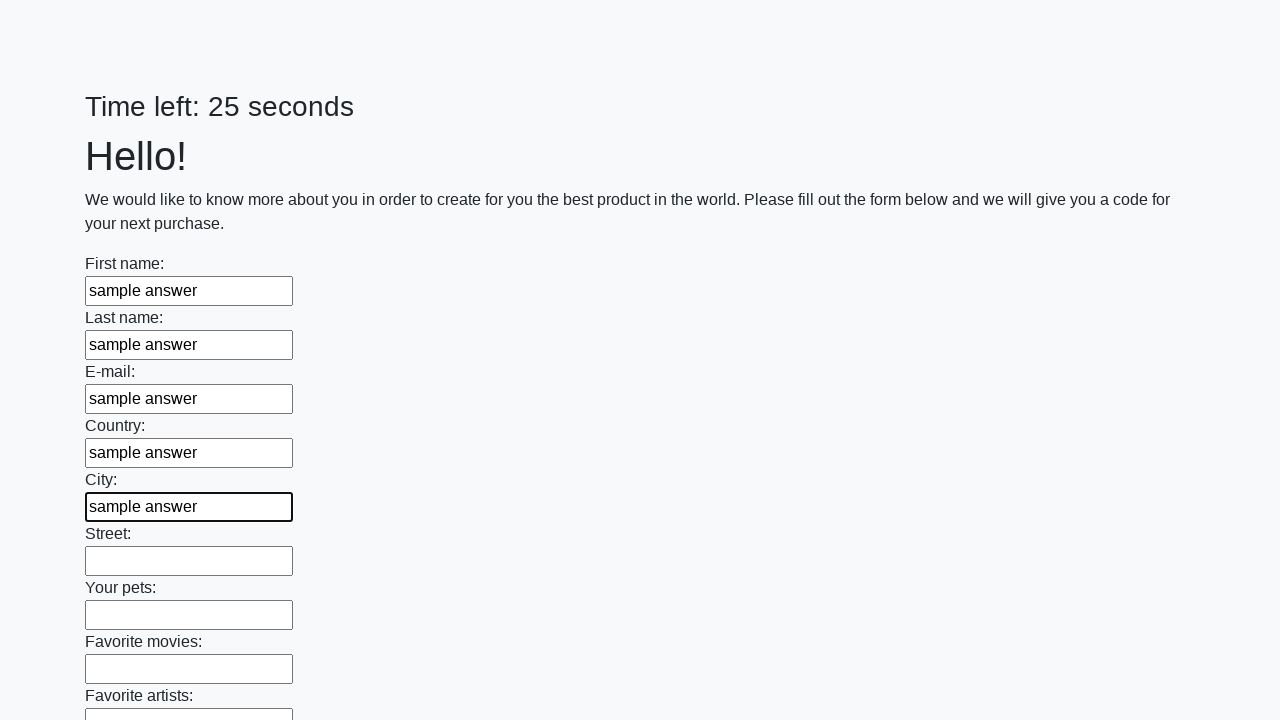

Filled input field 6 of 100 with 'sample answer' on input >> nth=5
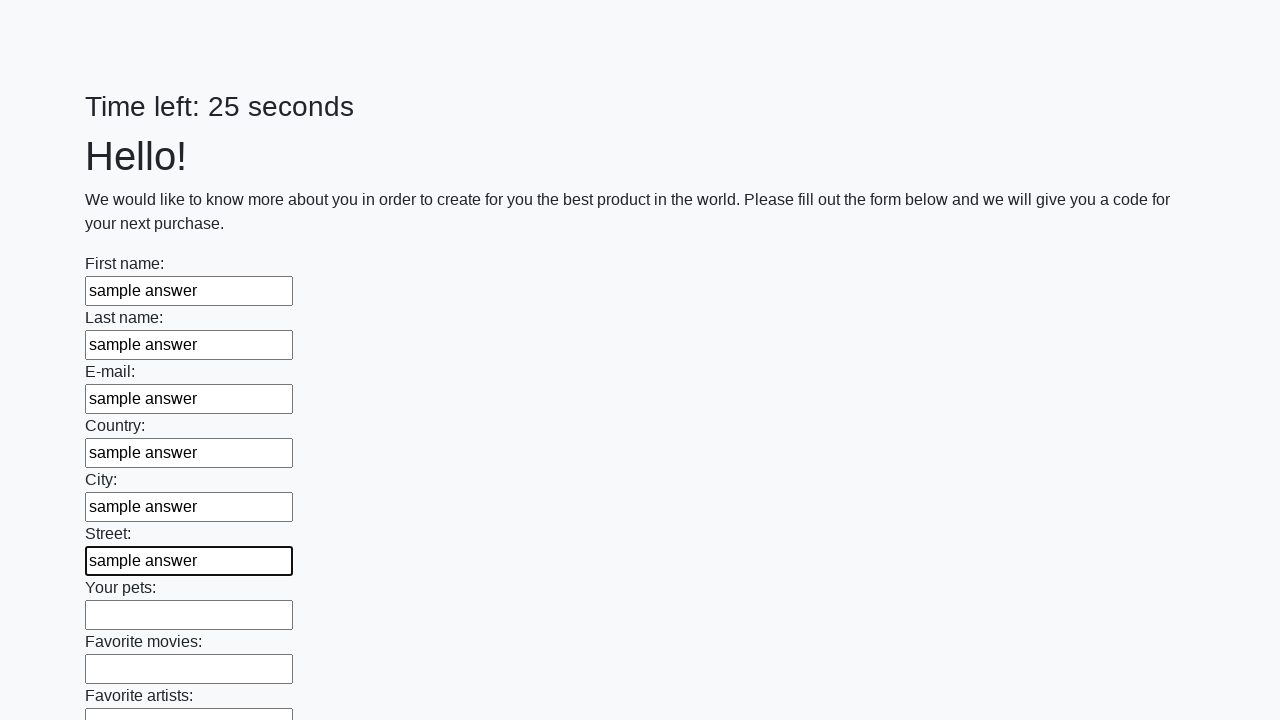

Filled input field 7 of 100 with 'sample answer' on input >> nth=6
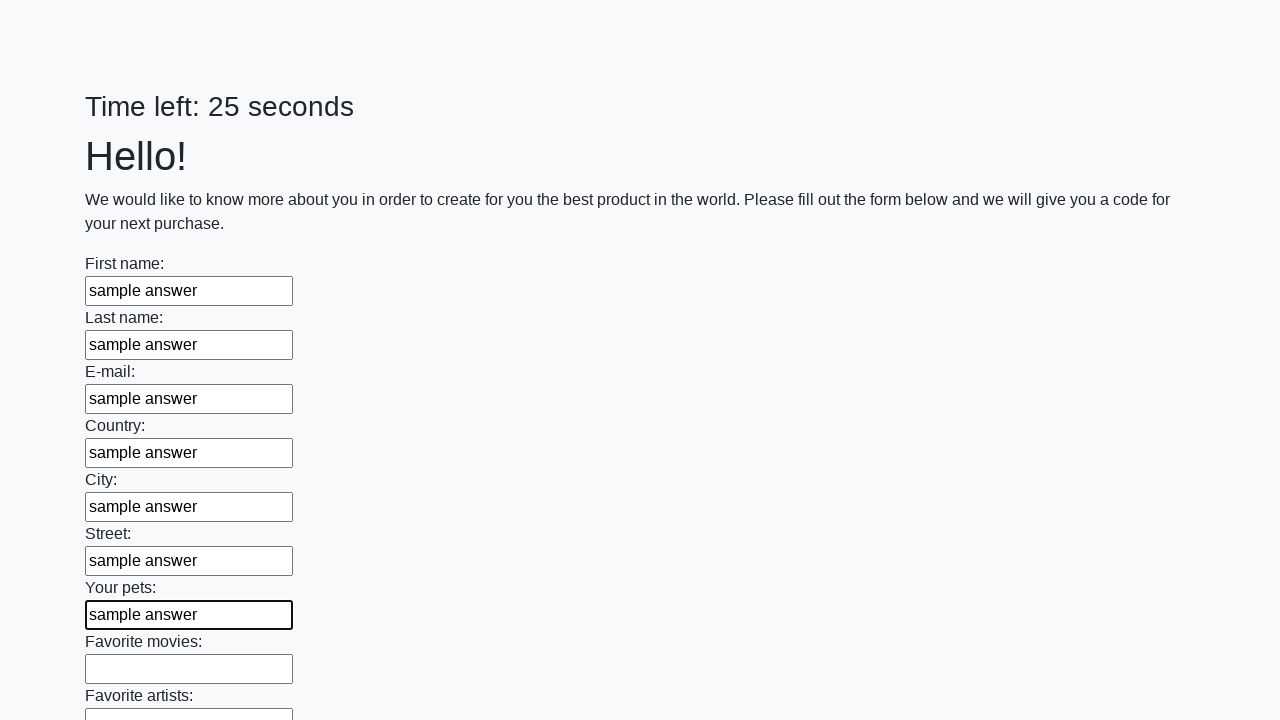

Filled input field 8 of 100 with 'sample answer' on input >> nth=7
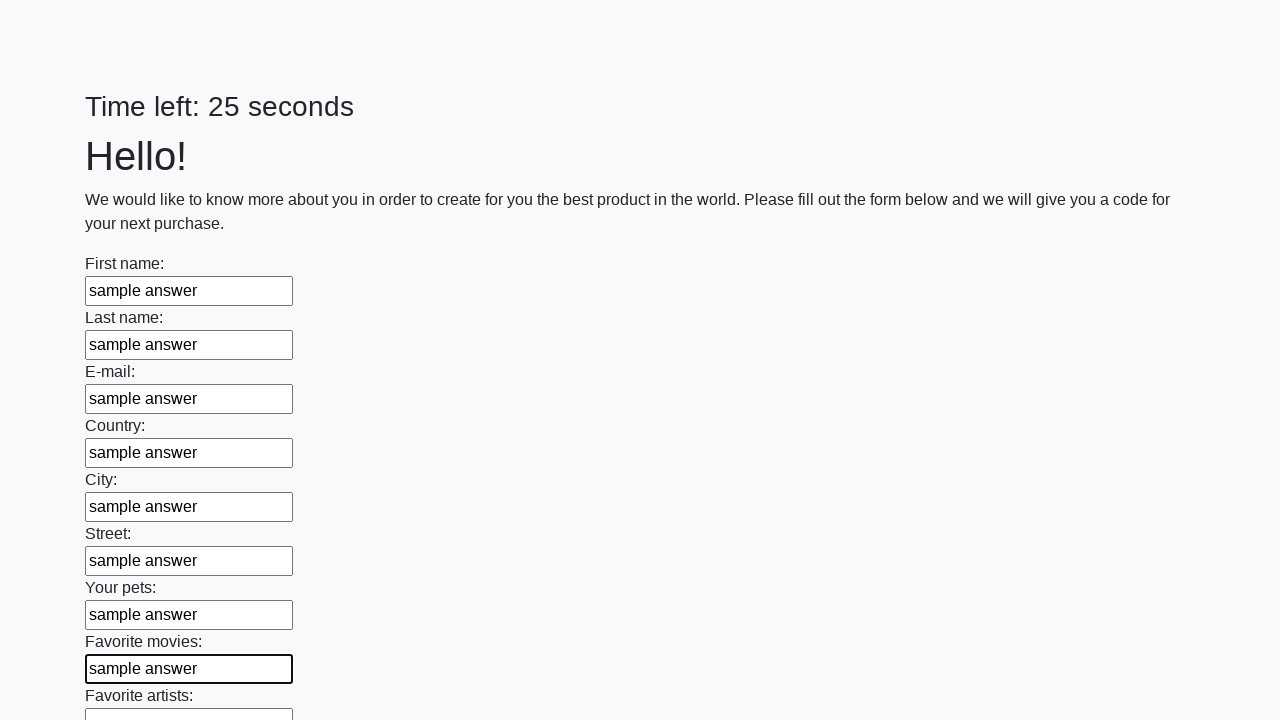

Filled input field 9 of 100 with 'sample answer' on input >> nth=8
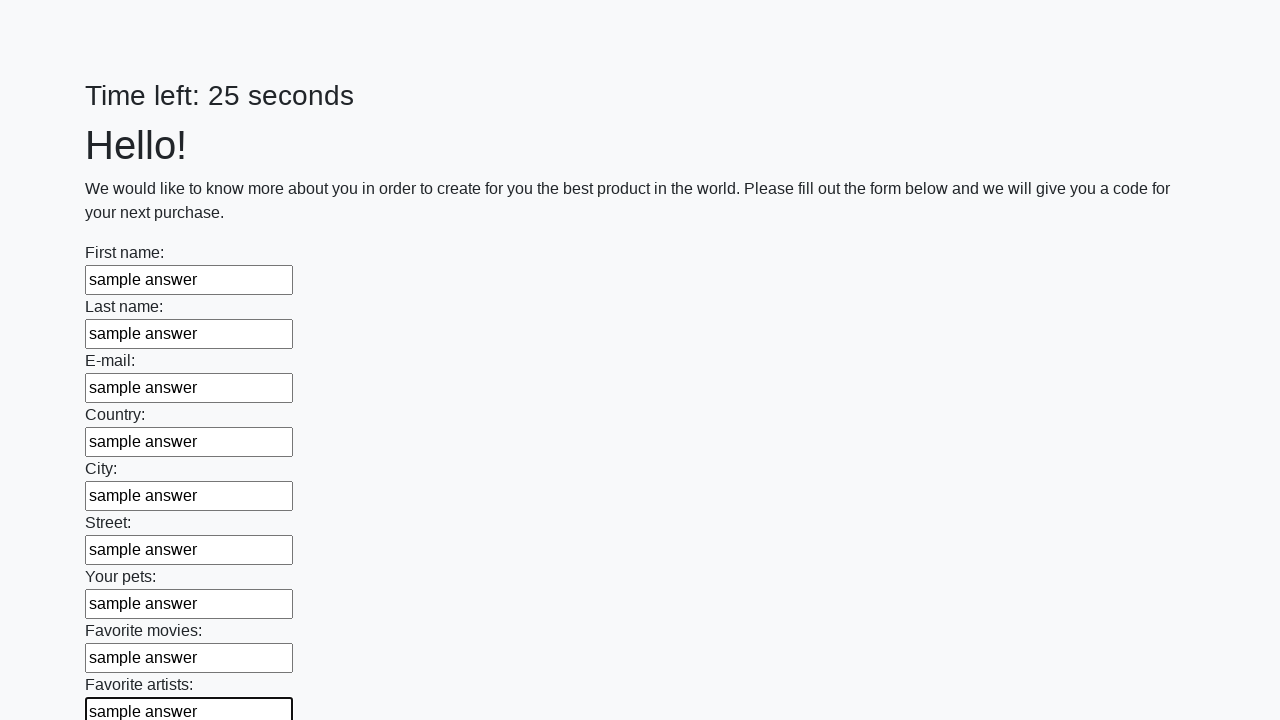

Filled input field 10 of 100 with 'sample answer' on input >> nth=9
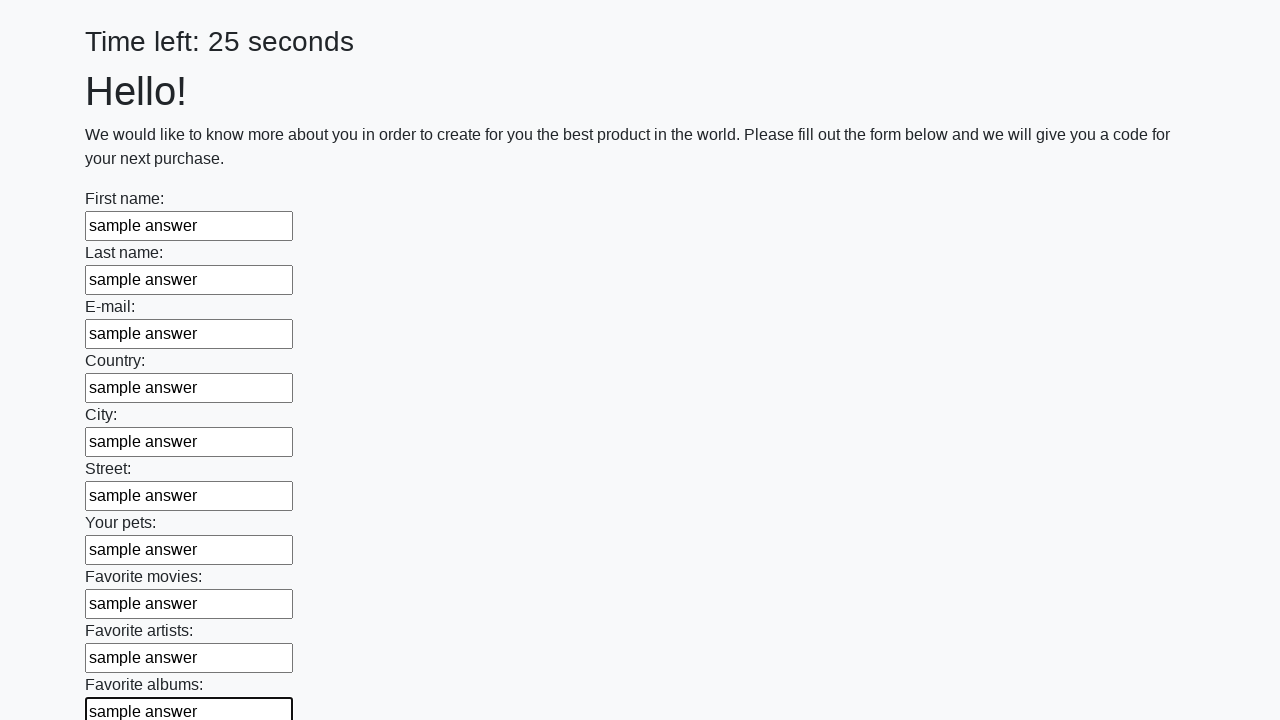

Filled input field 11 of 100 with 'sample answer' on input >> nth=10
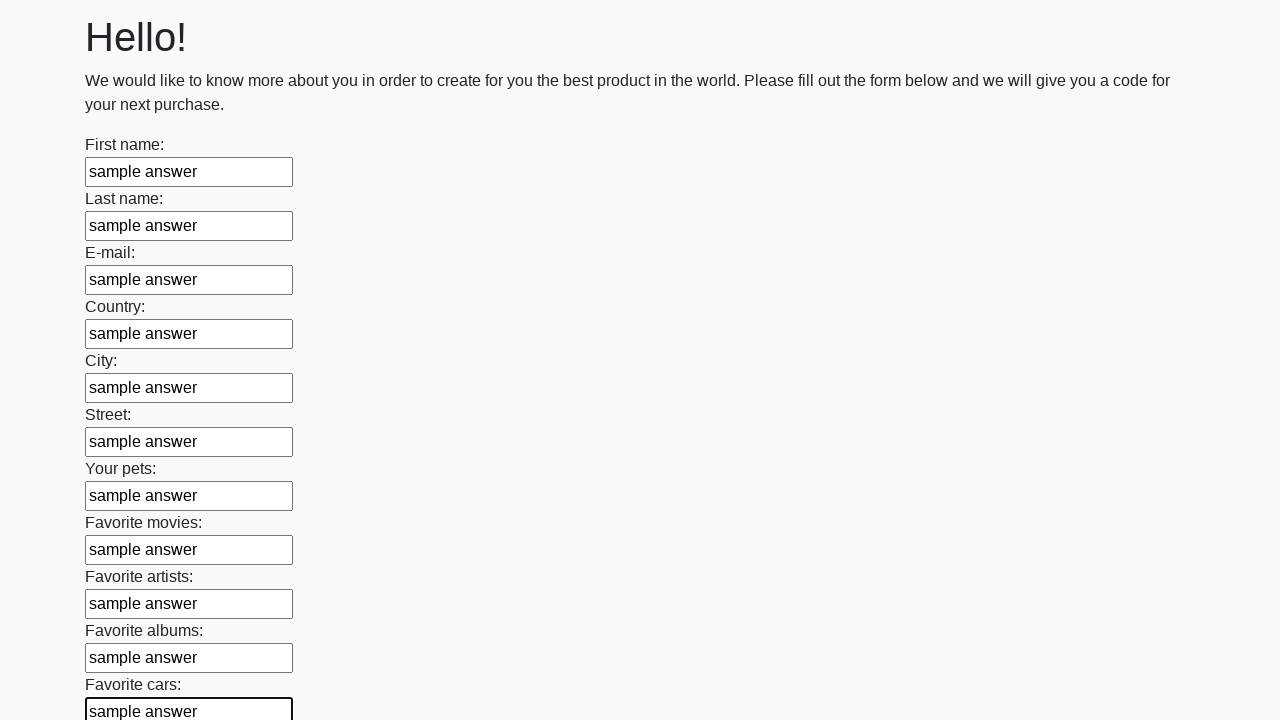

Filled input field 12 of 100 with 'sample answer' on input >> nth=11
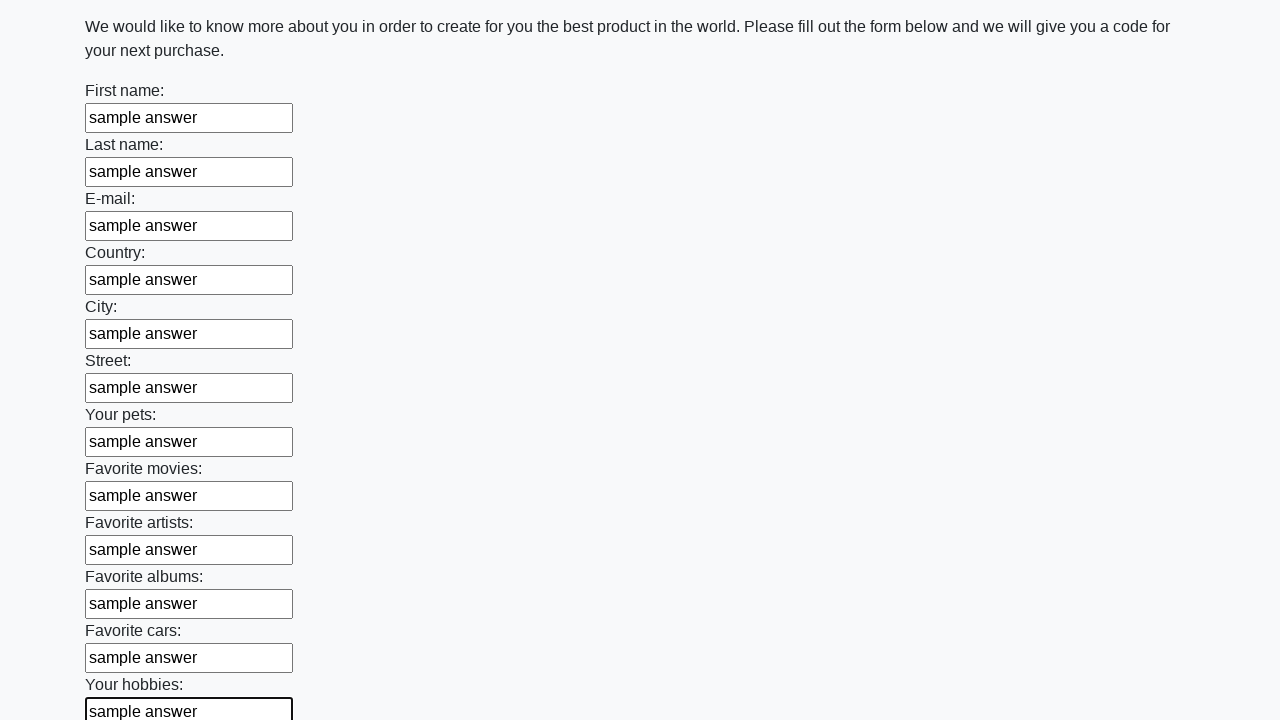

Filled input field 13 of 100 with 'sample answer' on input >> nth=12
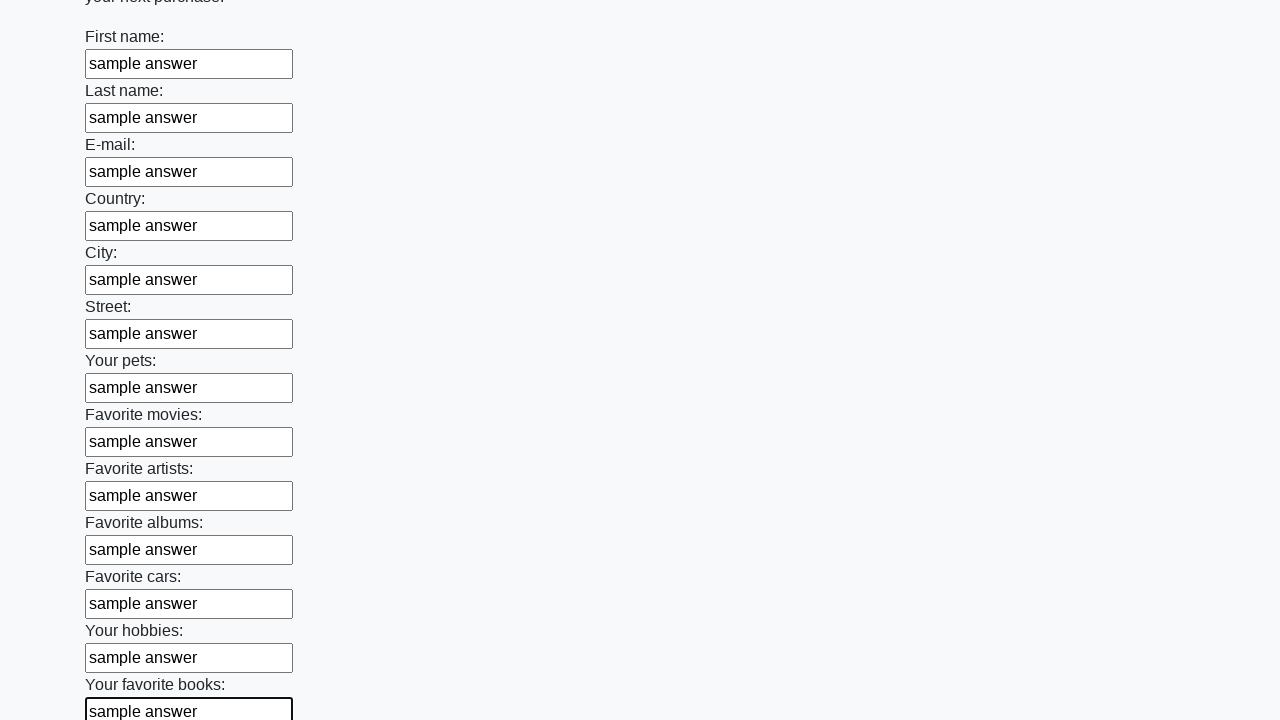

Filled input field 14 of 100 with 'sample answer' on input >> nth=13
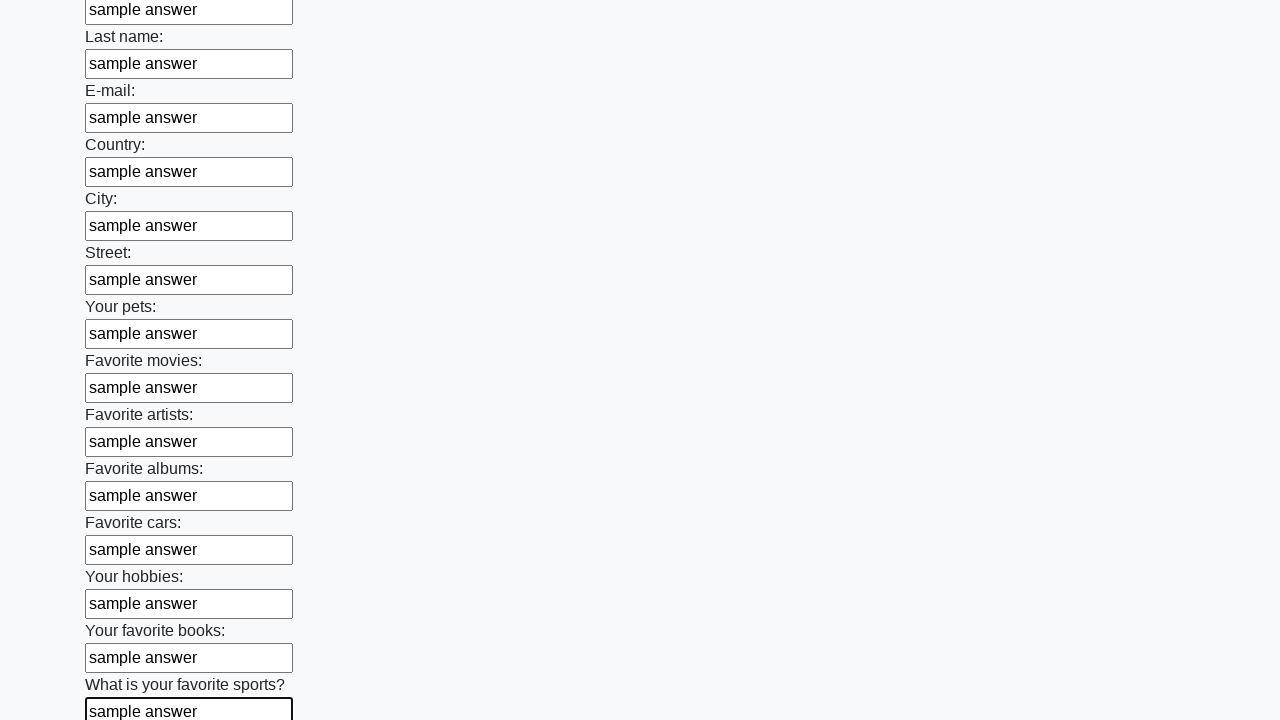

Filled input field 15 of 100 with 'sample answer' on input >> nth=14
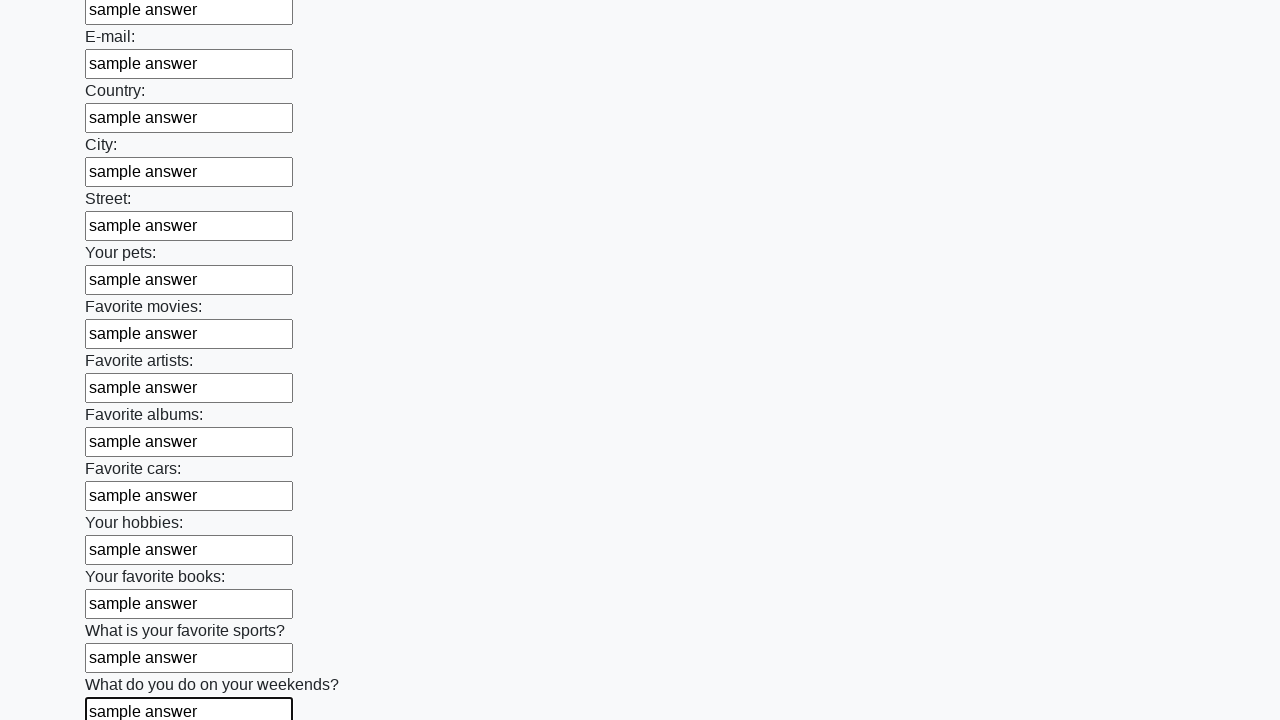

Filled input field 16 of 100 with 'sample answer' on input >> nth=15
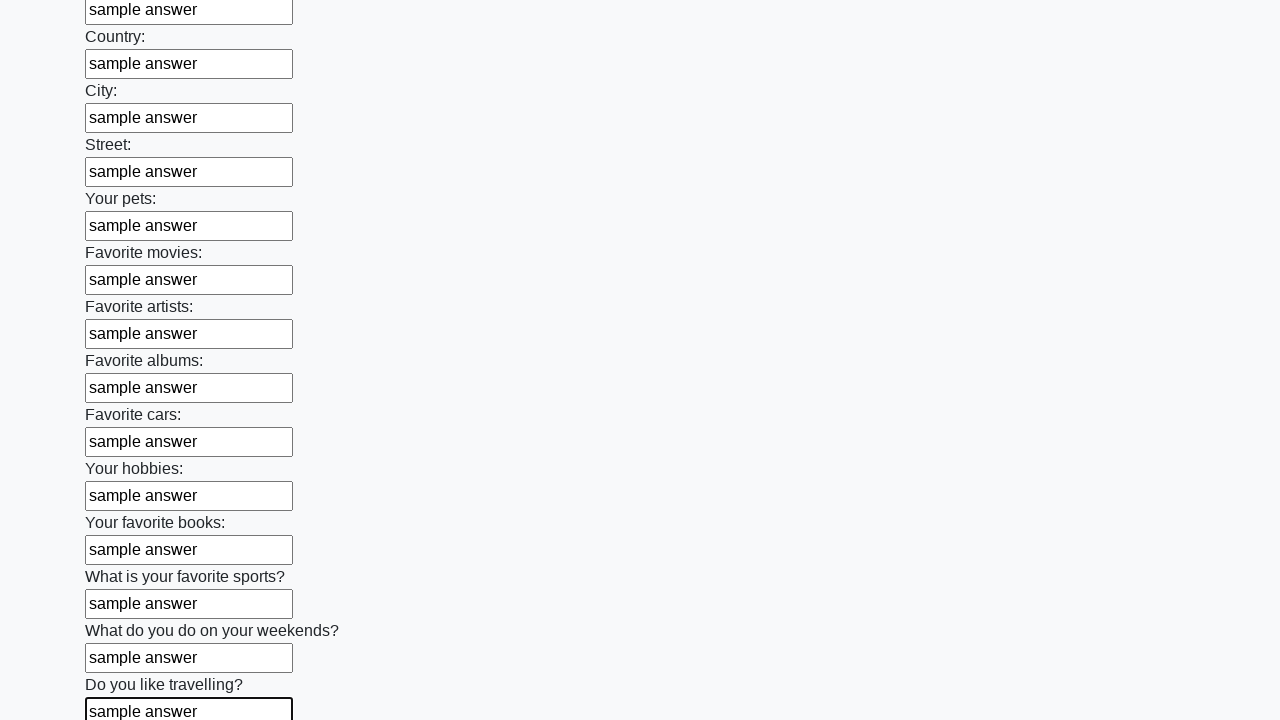

Filled input field 17 of 100 with 'sample answer' on input >> nth=16
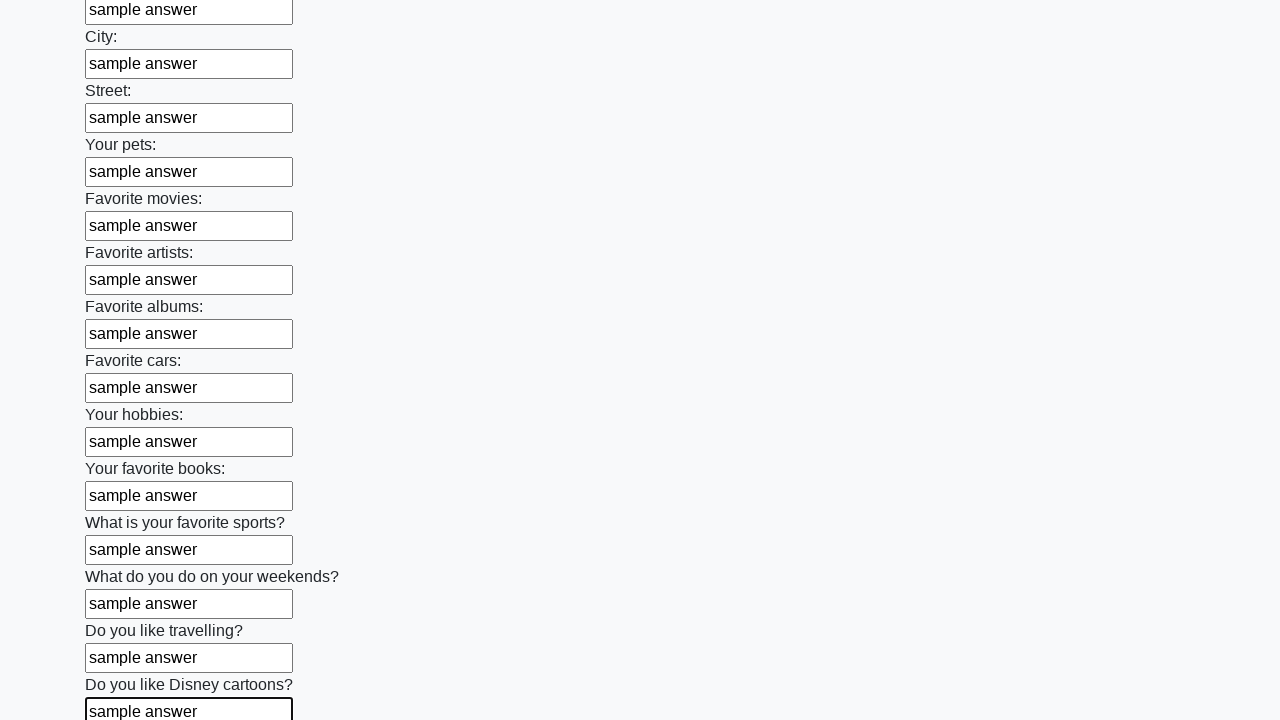

Filled input field 18 of 100 with 'sample answer' on input >> nth=17
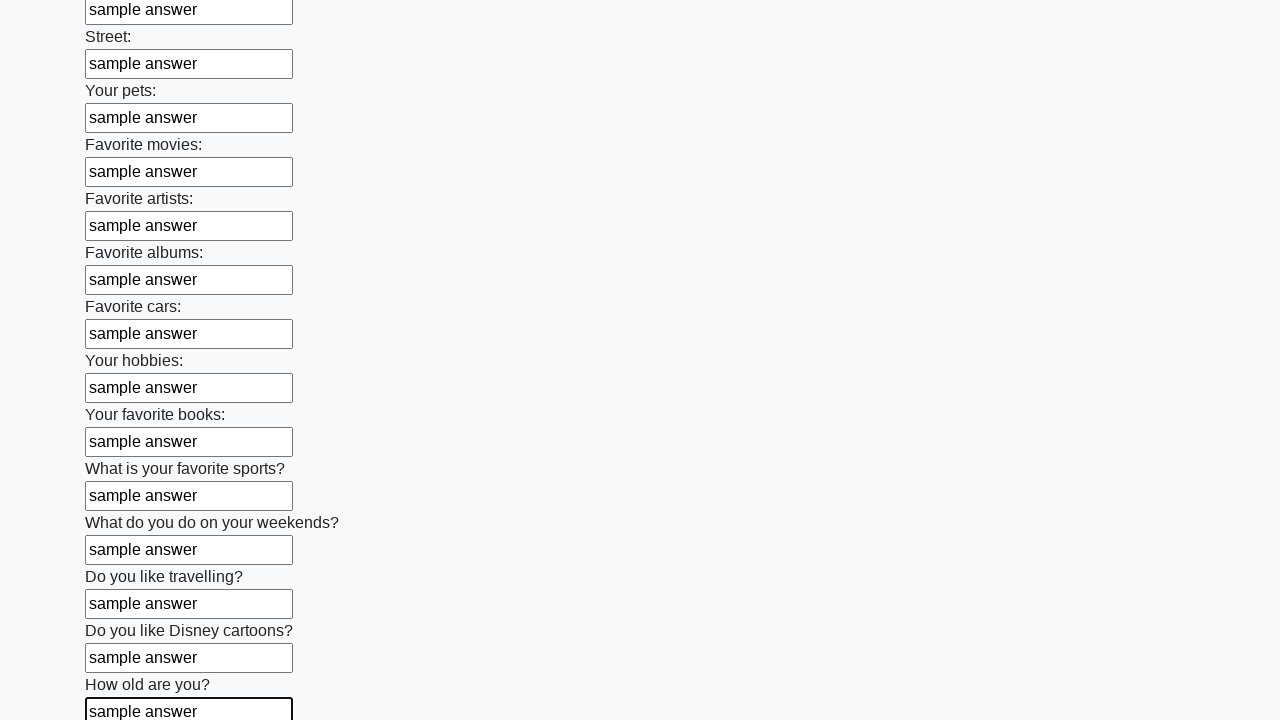

Filled input field 19 of 100 with 'sample answer' on input >> nth=18
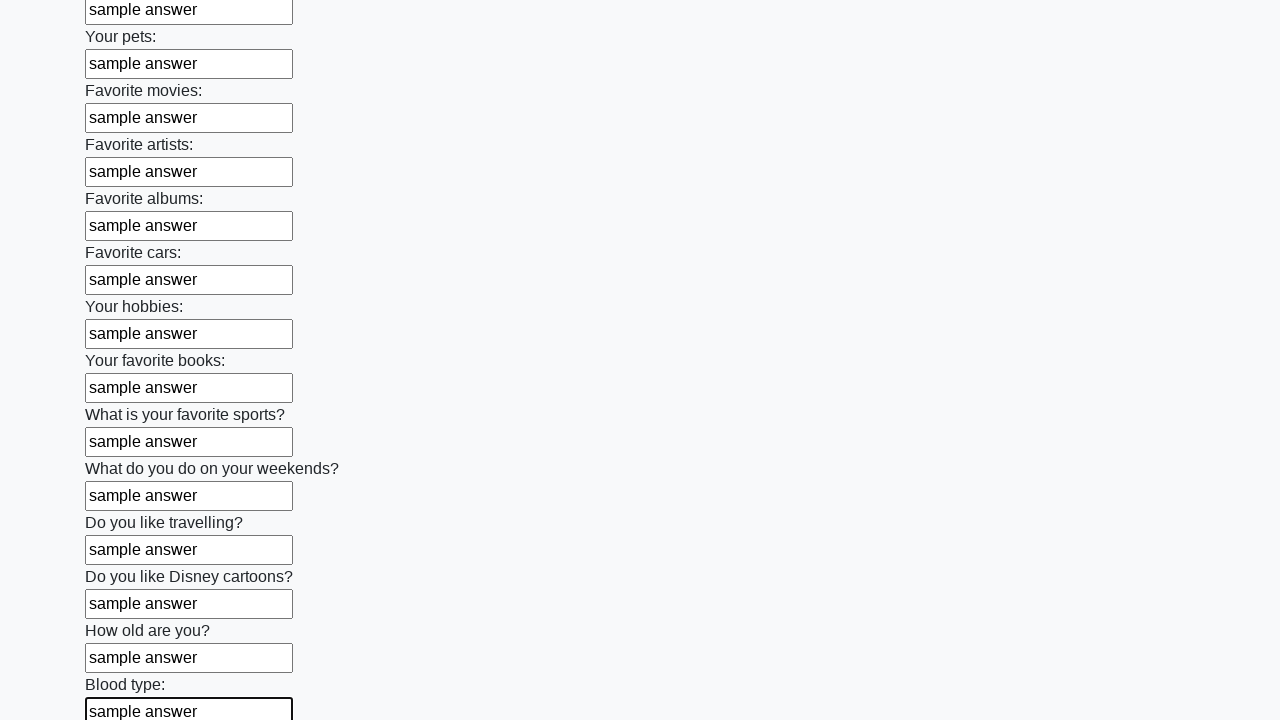

Filled input field 20 of 100 with 'sample answer' on input >> nth=19
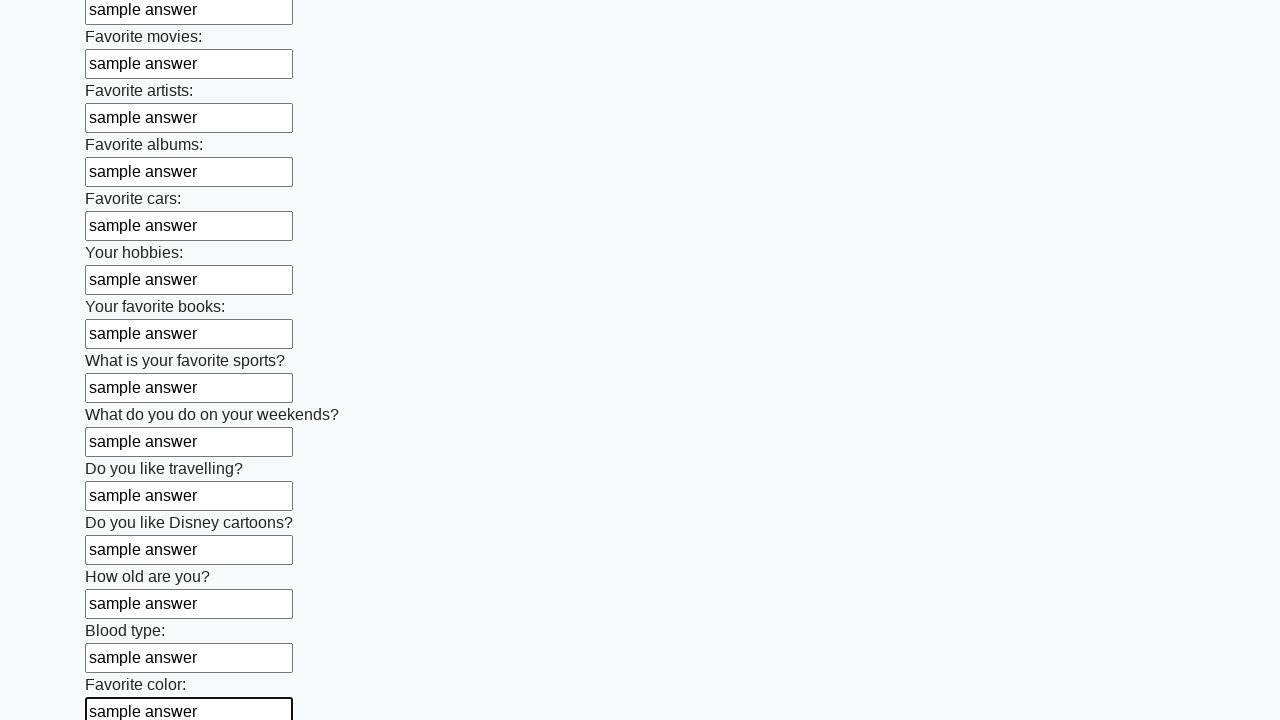

Filled input field 21 of 100 with 'sample answer' on input >> nth=20
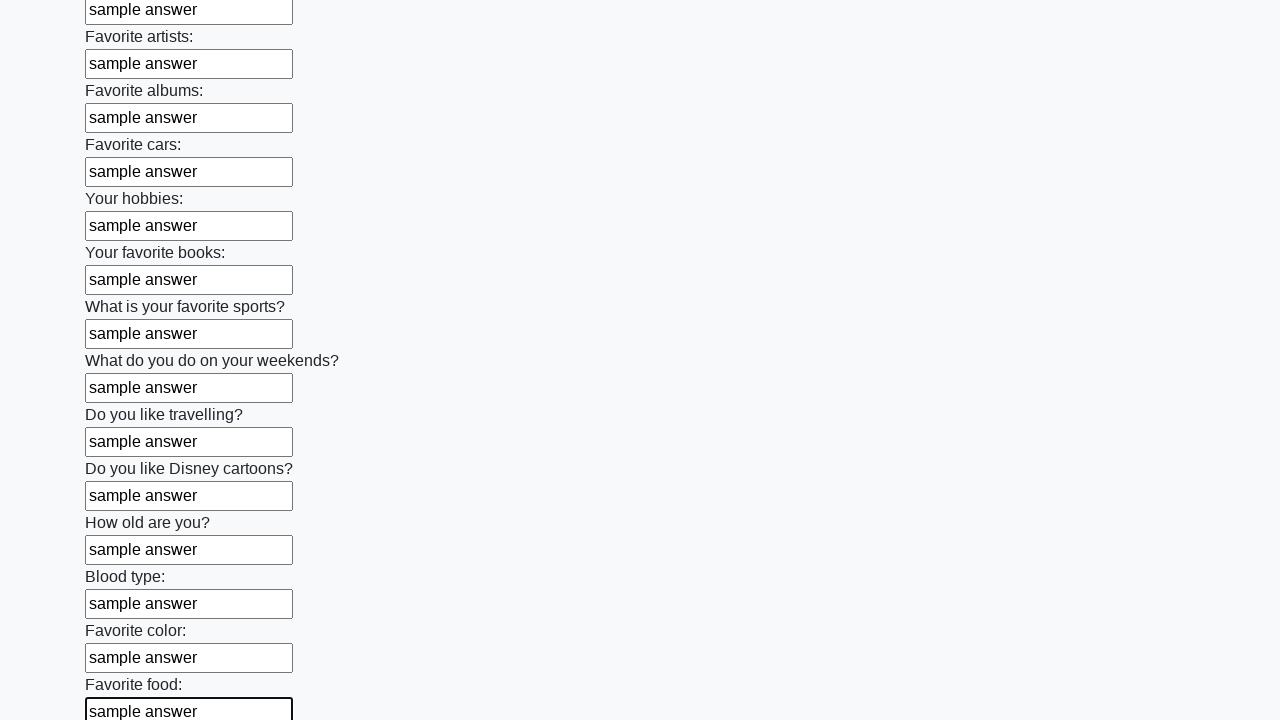

Filled input field 22 of 100 with 'sample answer' on input >> nth=21
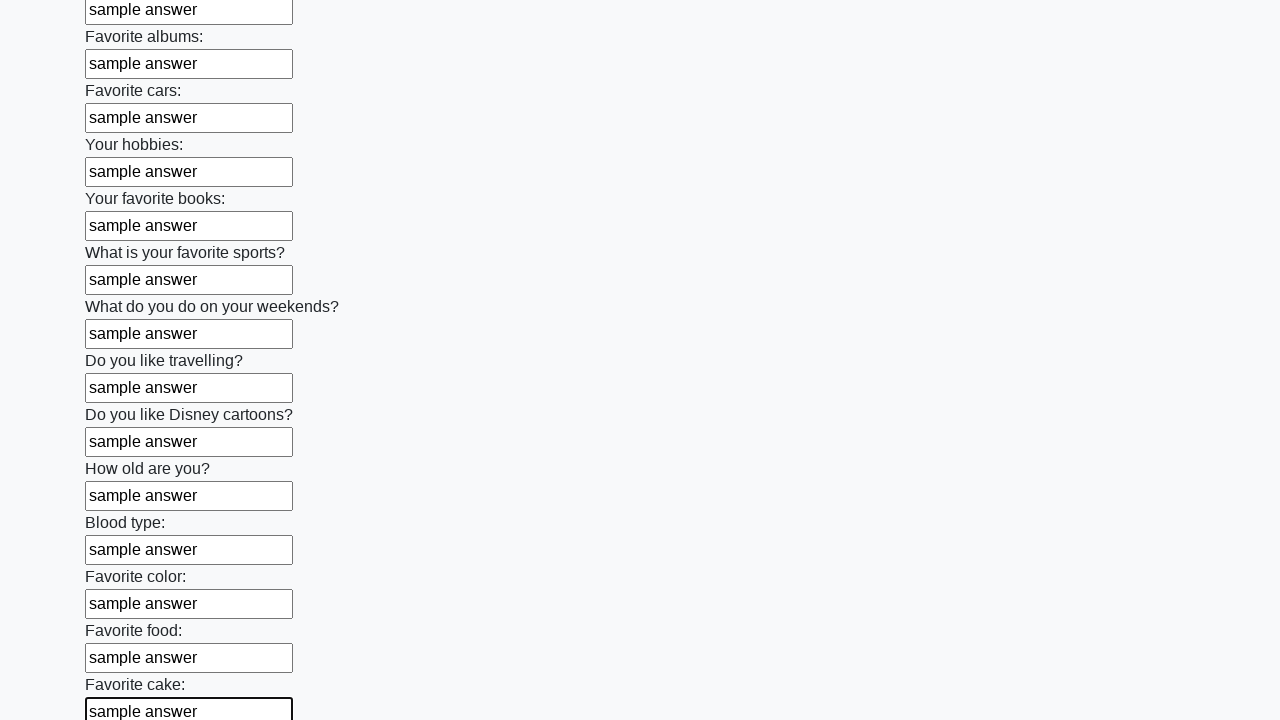

Filled input field 23 of 100 with 'sample answer' on input >> nth=22
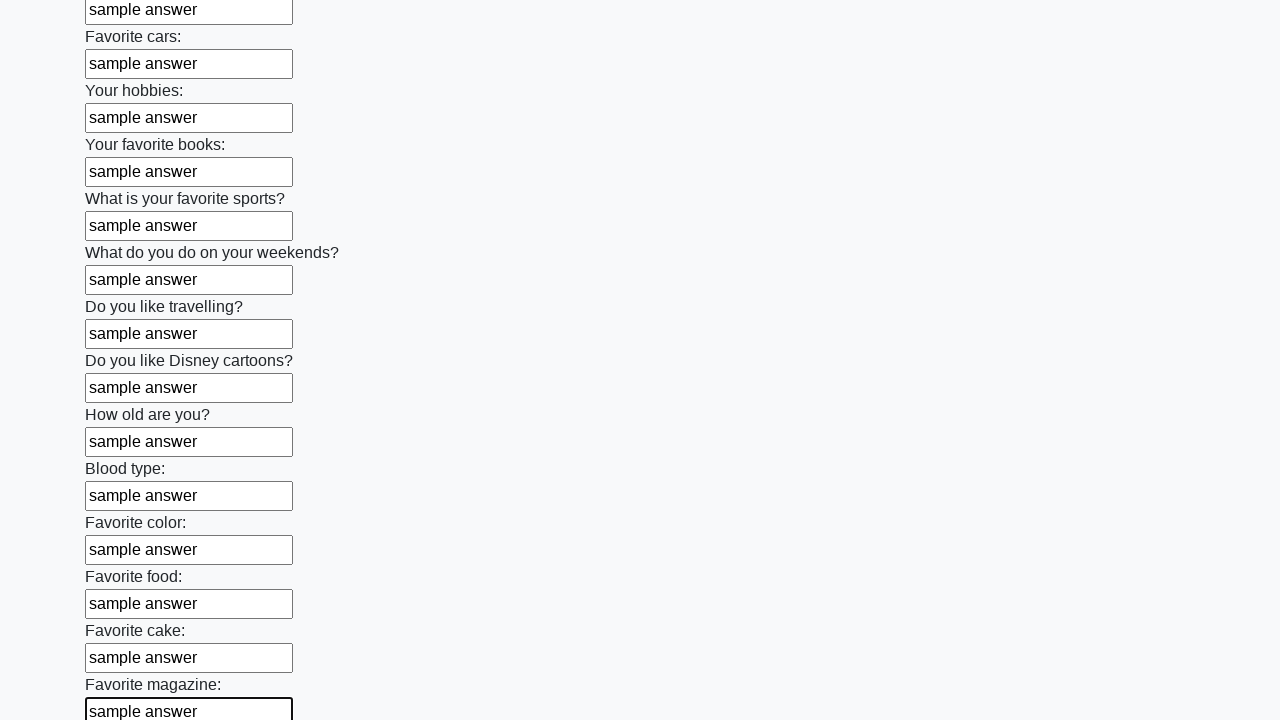

Filled input field 24 of 100 with 'sample answer' on input >> nth=23
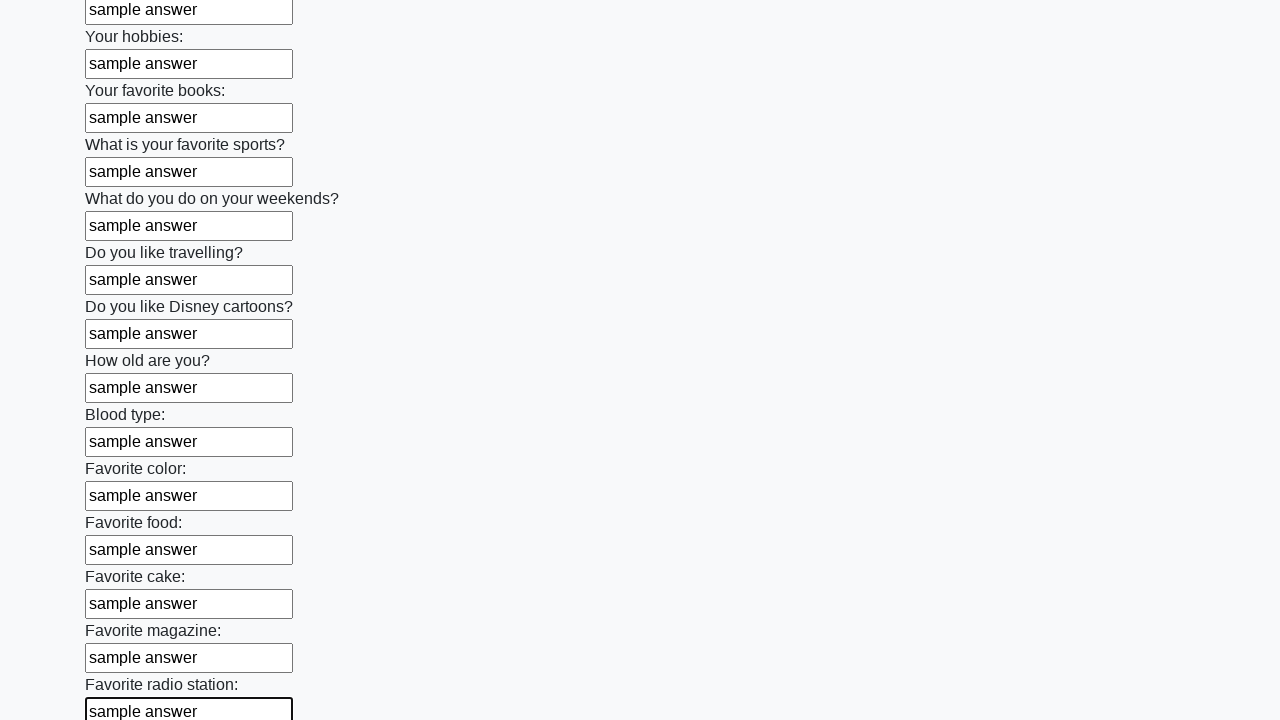

Filled input field 25 of 100 with 'sample answer' on input >> nth=24
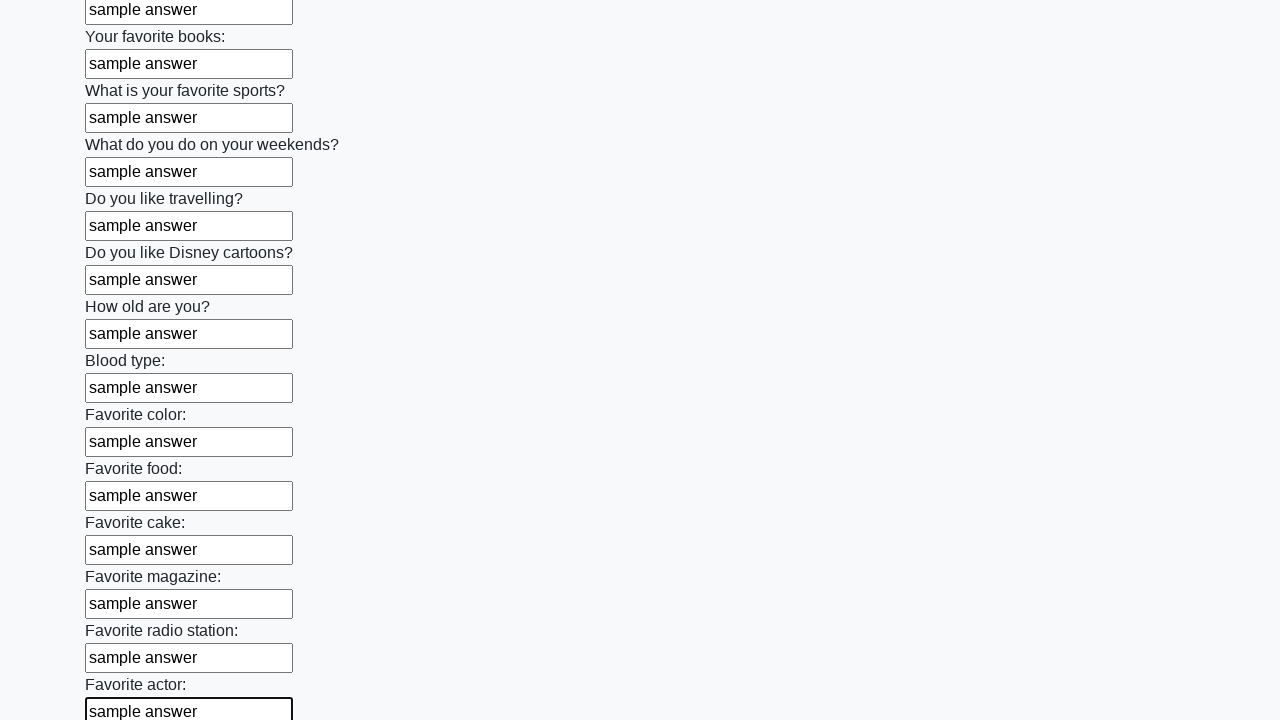

Filled input field 26 of 100 with 'sample answer' on input >> nth=25
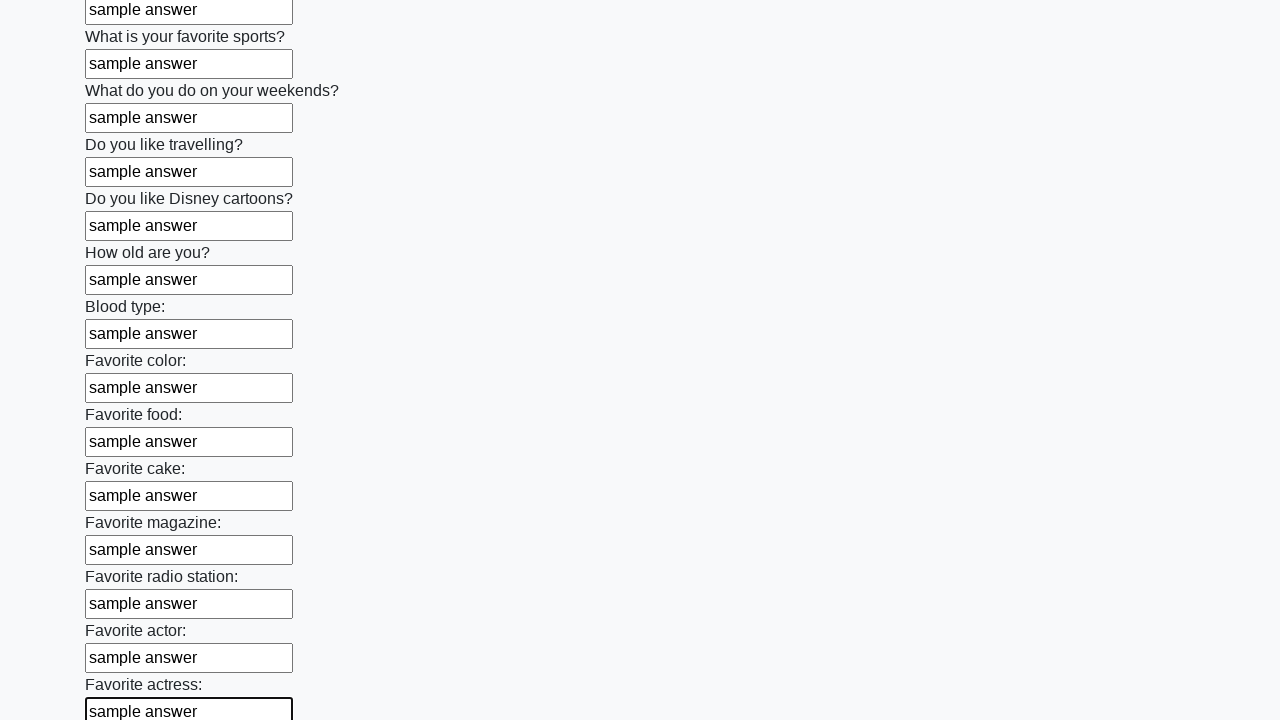

Filled input field 27 of 100 with 'sample answer' on input >> nth=26
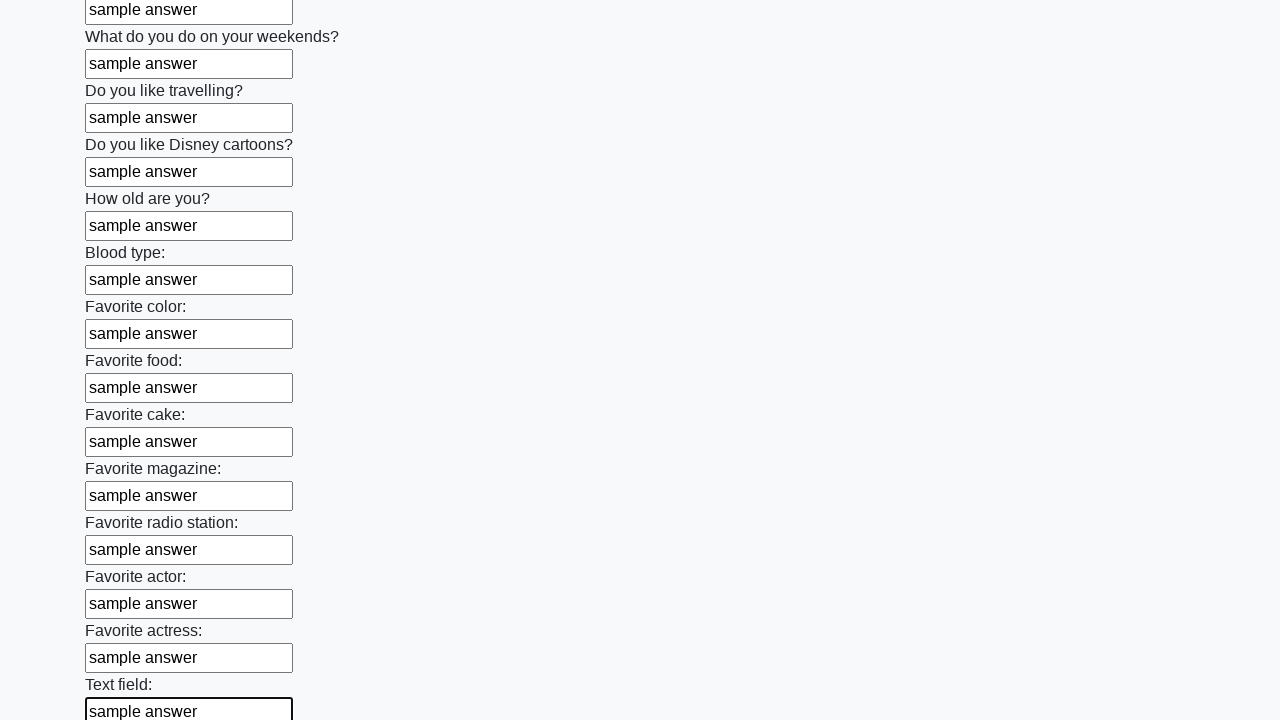

Filled input field 28 of 100 with 'sample answer' on input >> nth=27
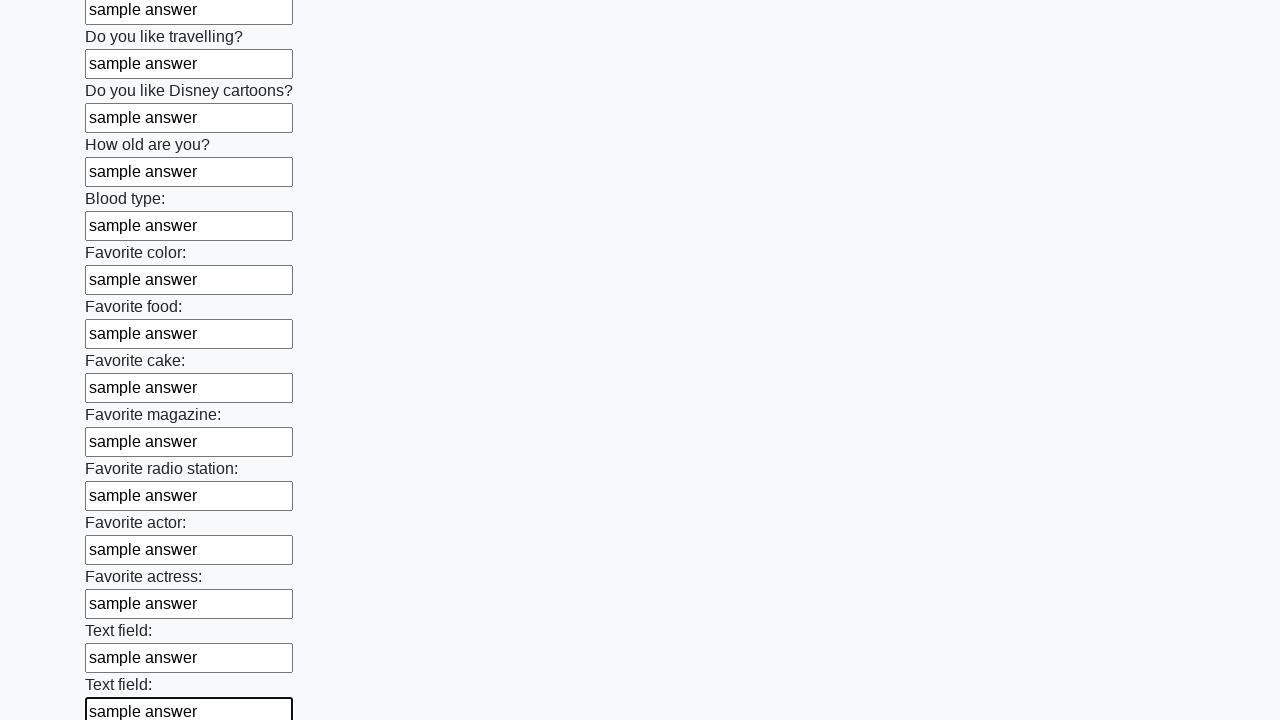

Filled input field 29 of 100 with 'sample answer' on input >> nth=28
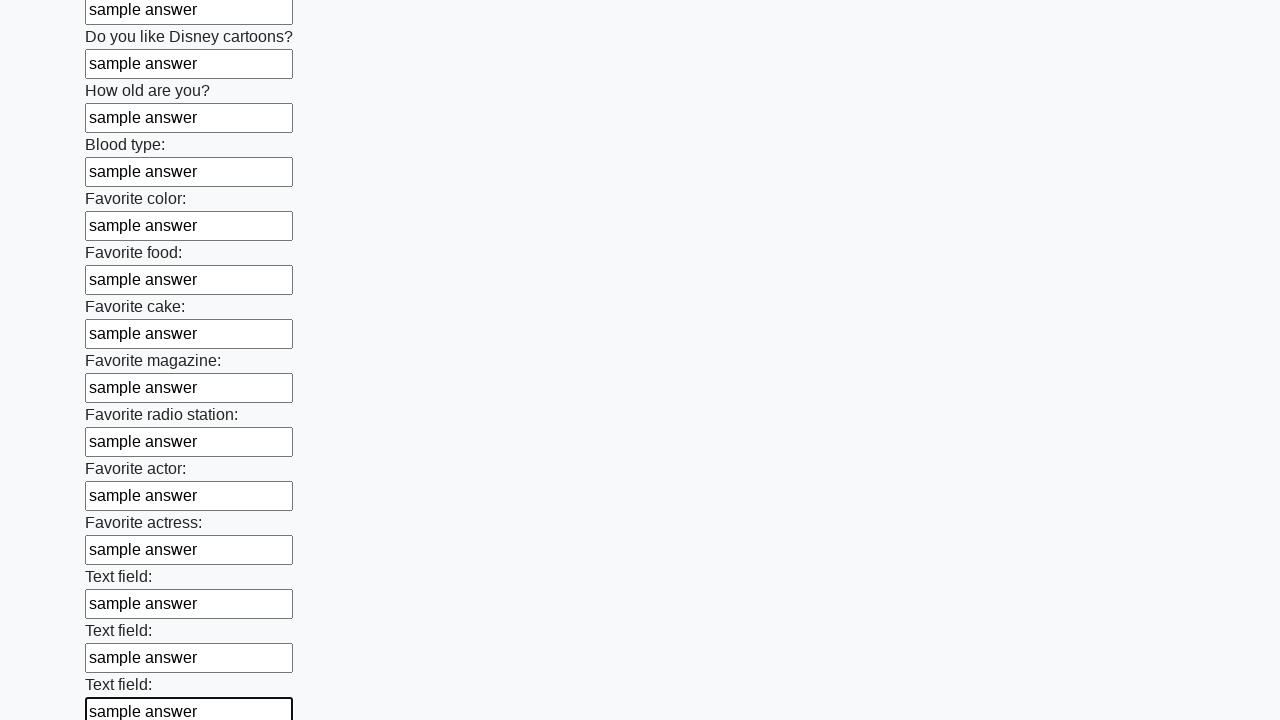

Filled input field 30 of 100 with 'sample answer' on input >> nth=29
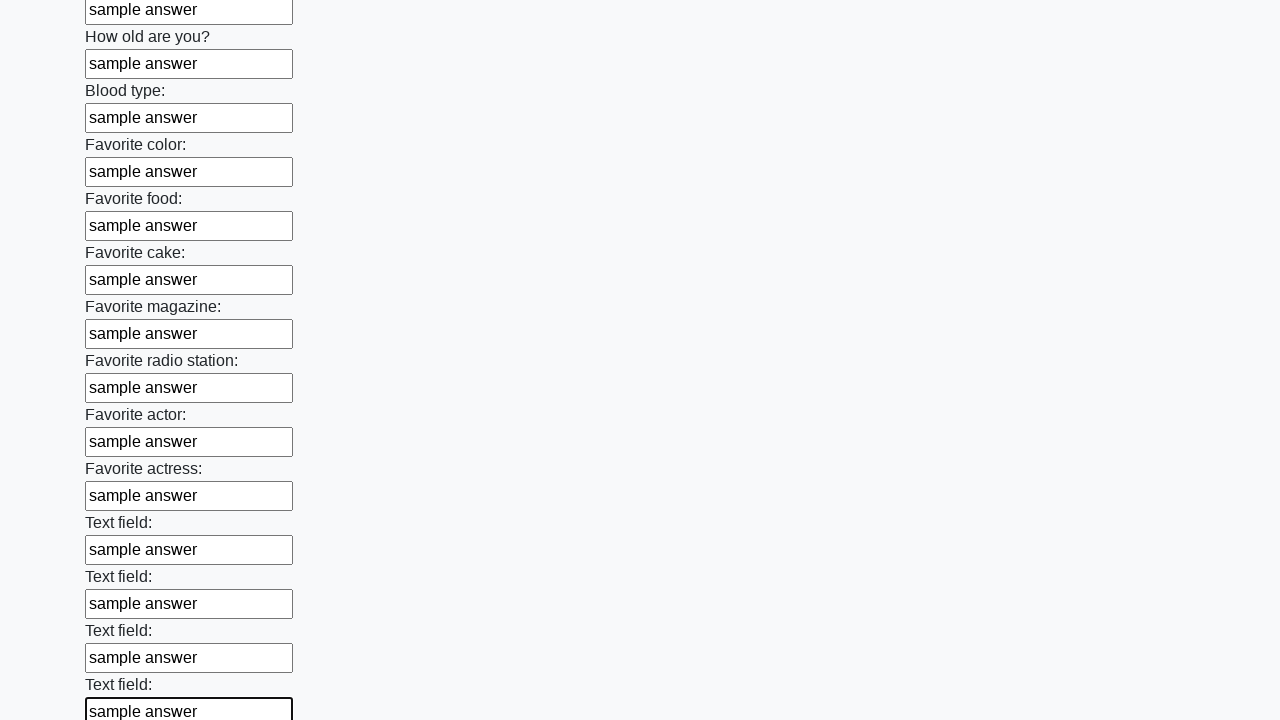

Filled input field 31 of 100 with 'sample answer' on input >> nth=30
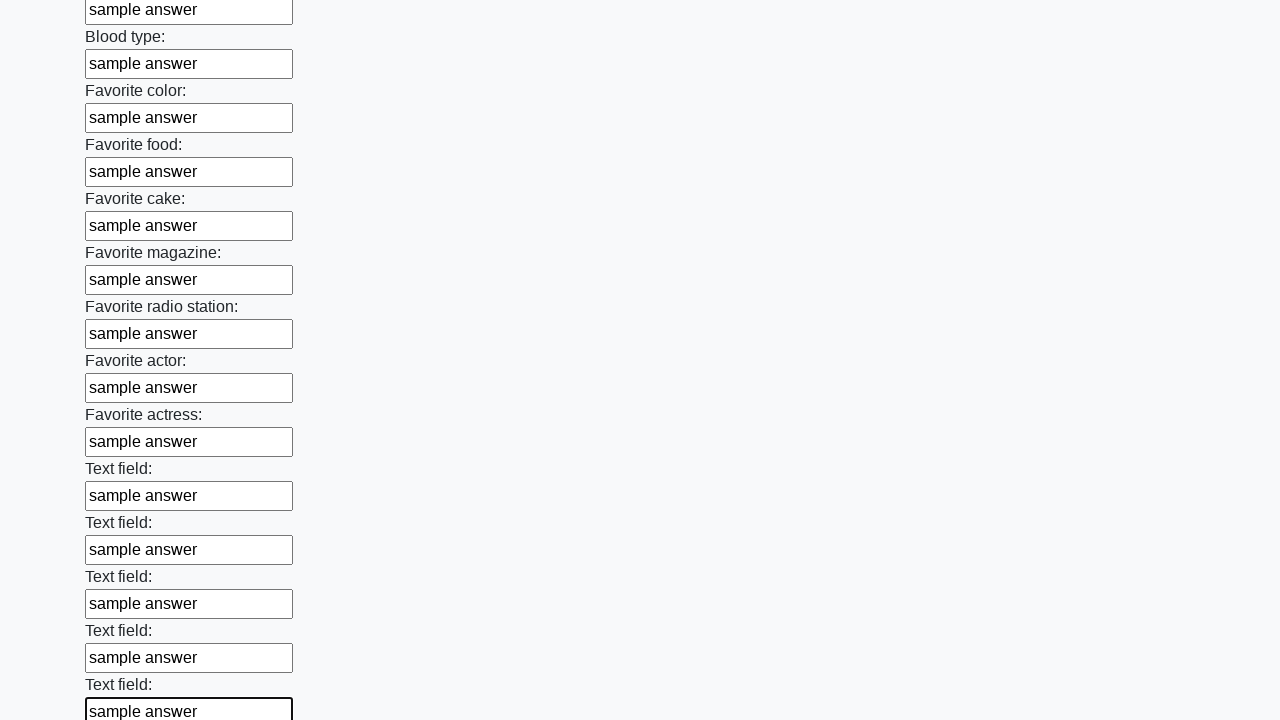

Filled input field 32 of 100 with 'sample answer' on input >> nth=31
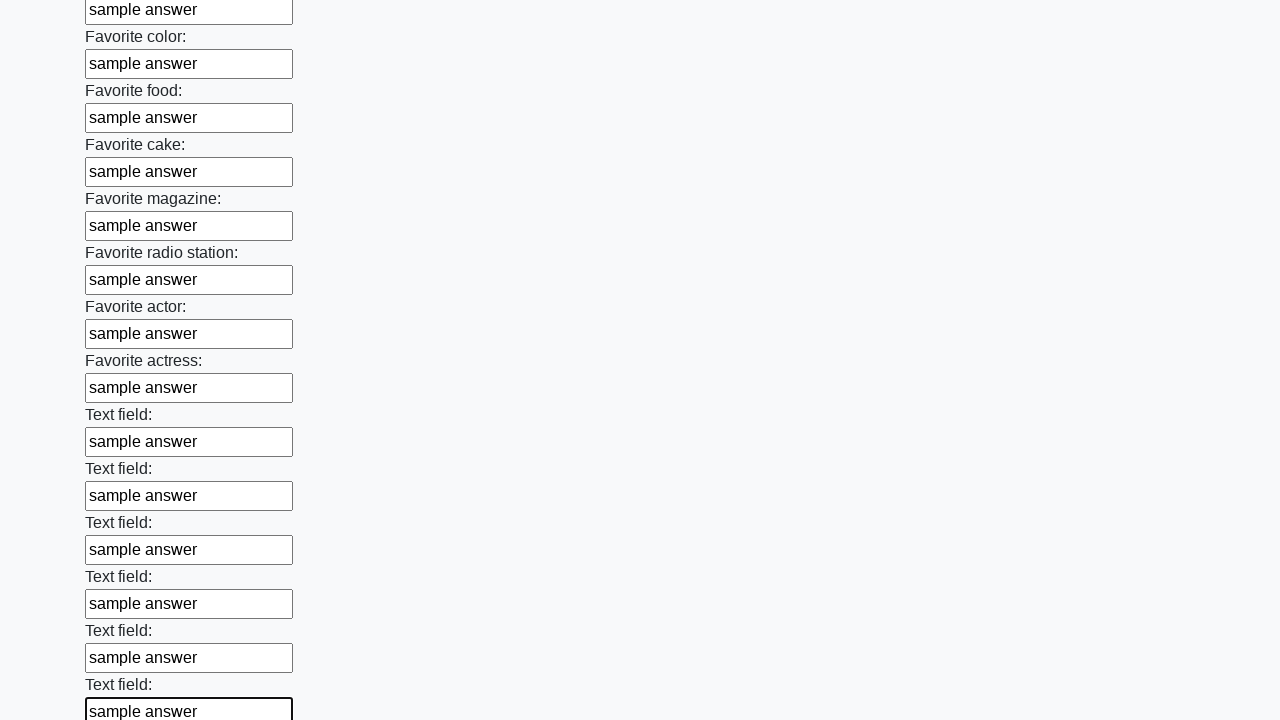

Filled input field 33 of 100 with 'sample answer' on input >> nth=32
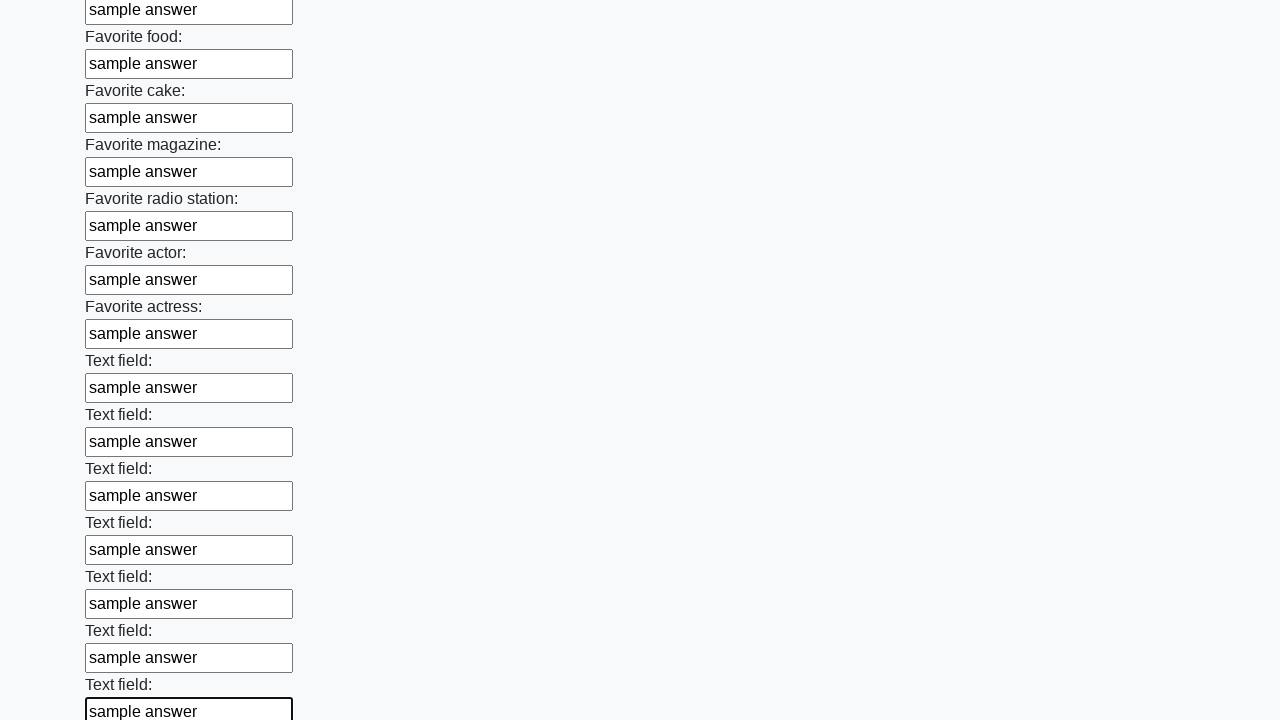

Filled input field 34 of 100 with 'sample answer' on input >> nth=33
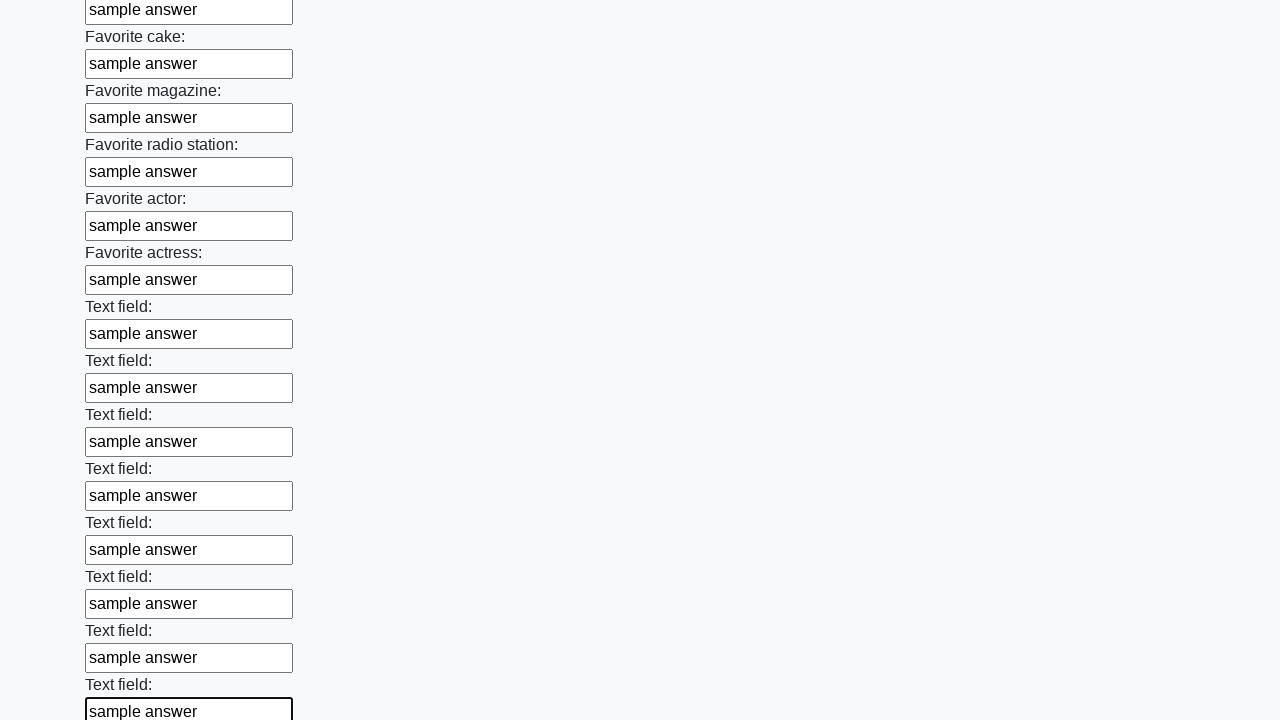

Filled input field 35 of 100 with 'sample answer' on input >> nth=34
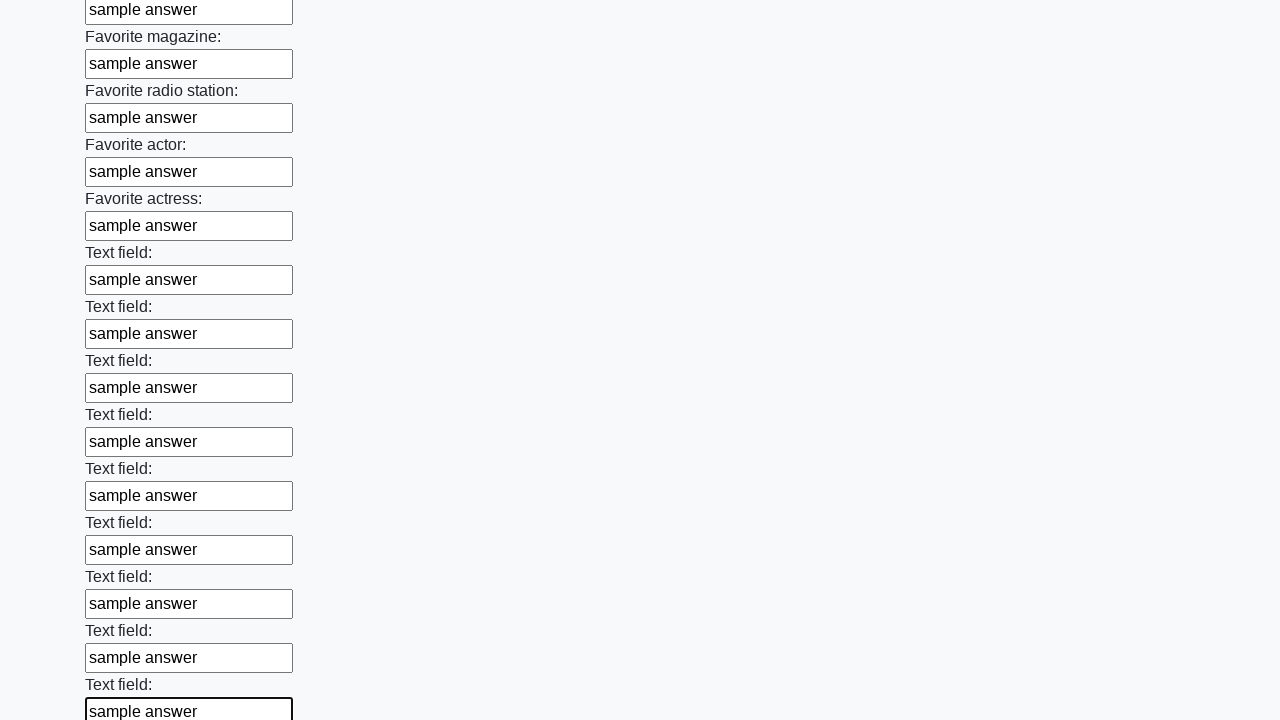

Filled input field 36 of 100 with 'sample answer' on input >> nth=35
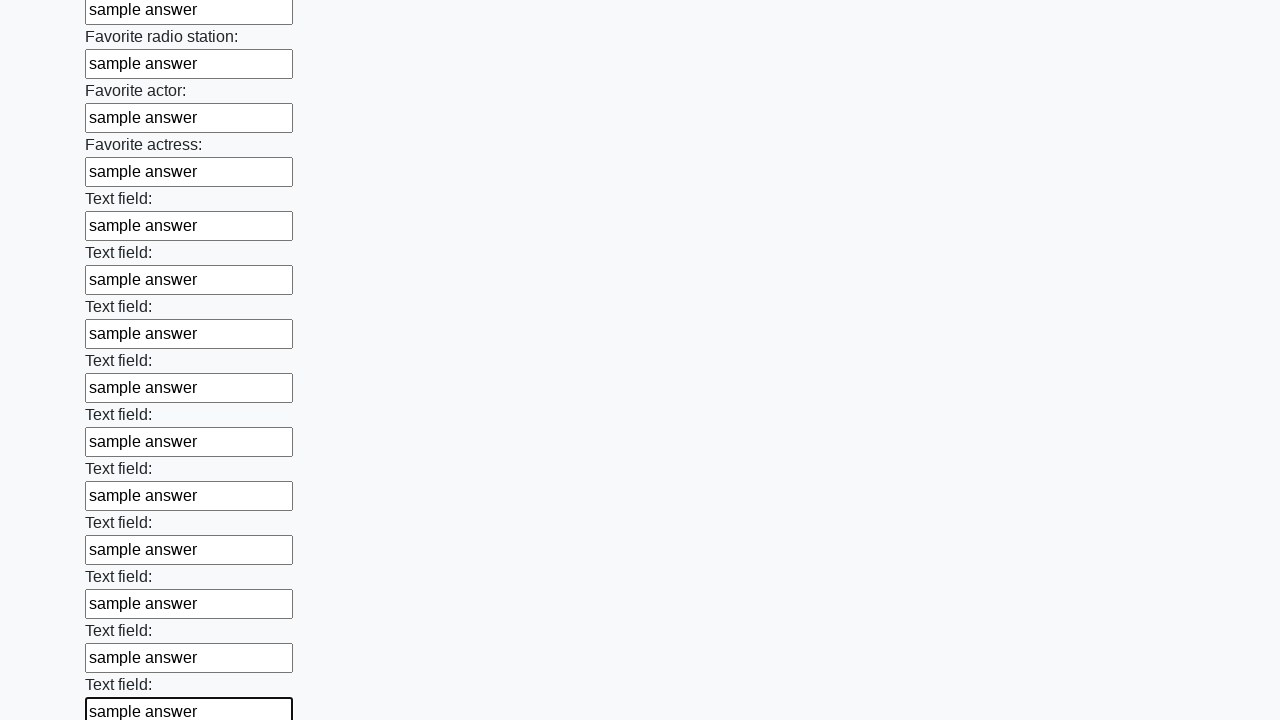

Filled input field 37 of 100 with 'sample answer' on input >> nth=36
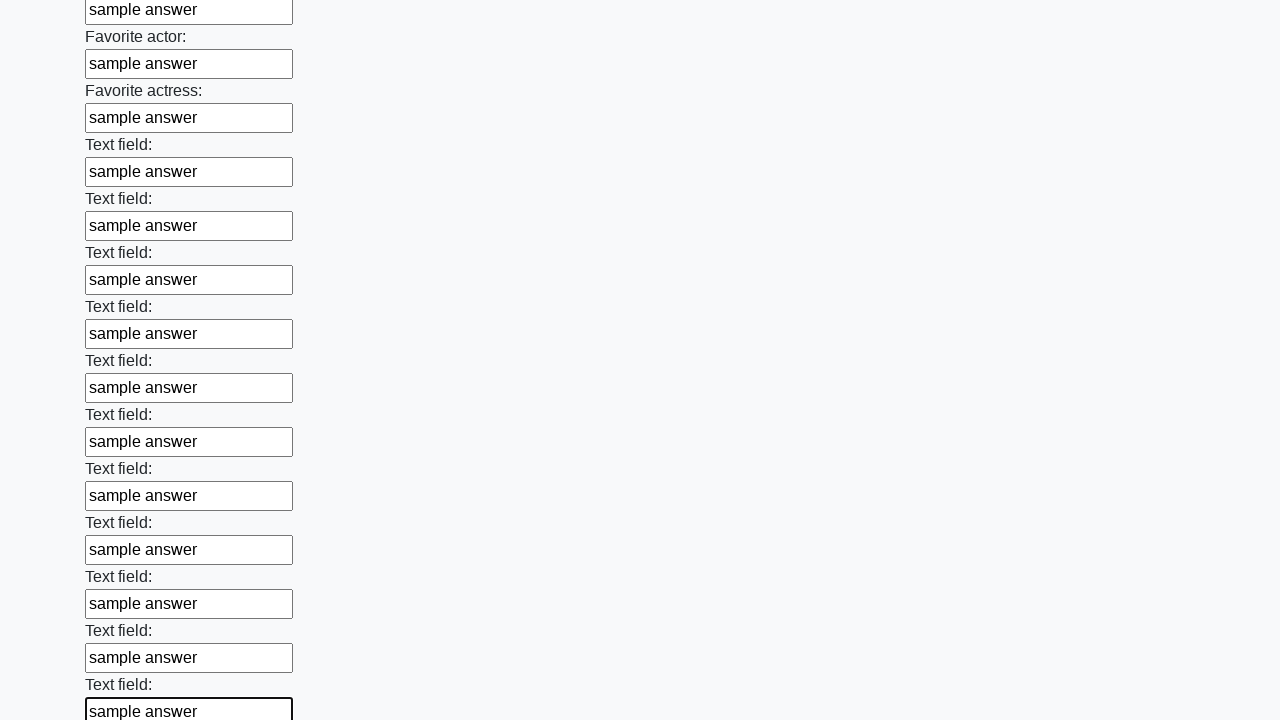

Filled input field 38 of 100 with 'sample answer' on input >> nth=37
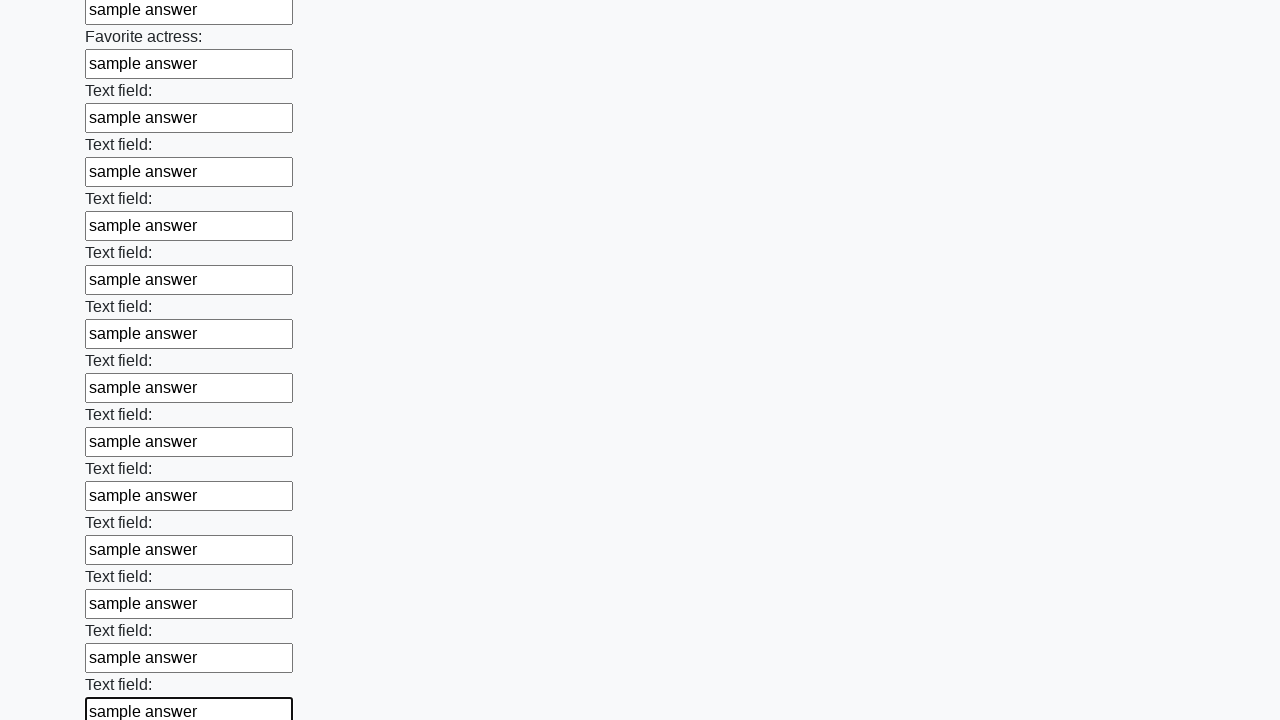

Filled input field 39 of 100 with 'sample answer' on input >> nth=38
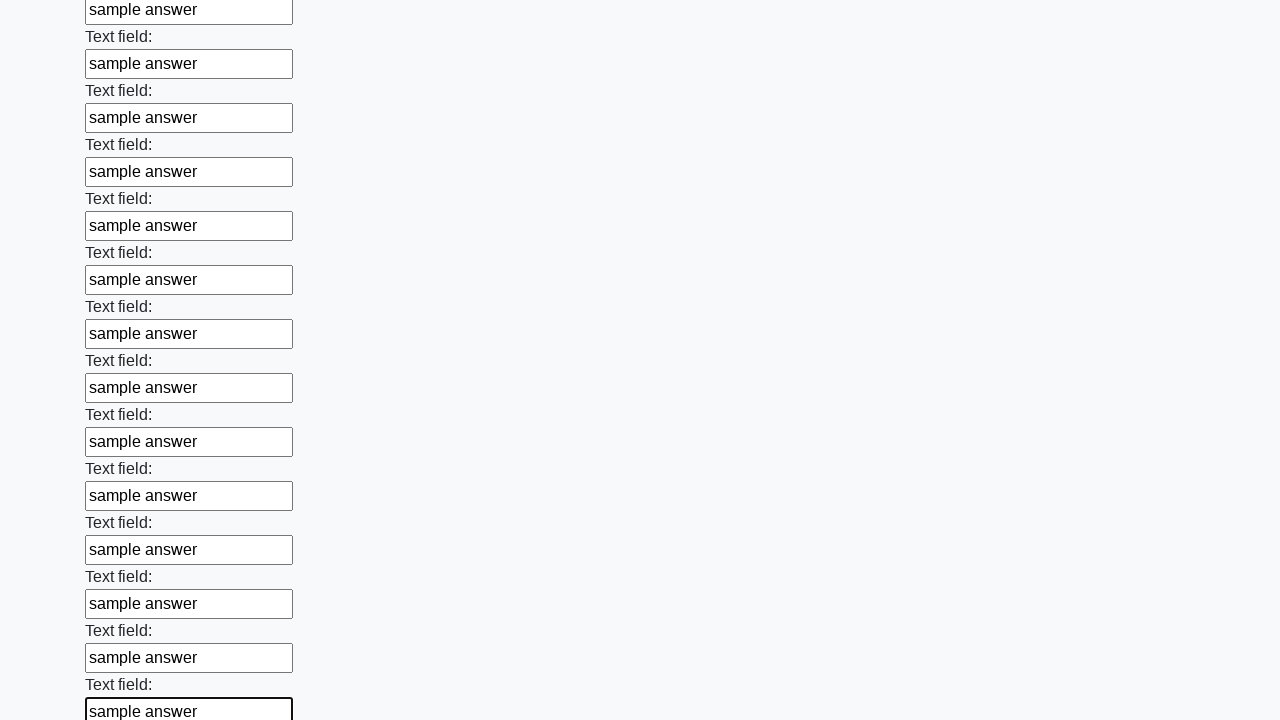

Filled input field 40 of 100 with 'sample answer' on input >> nth=39
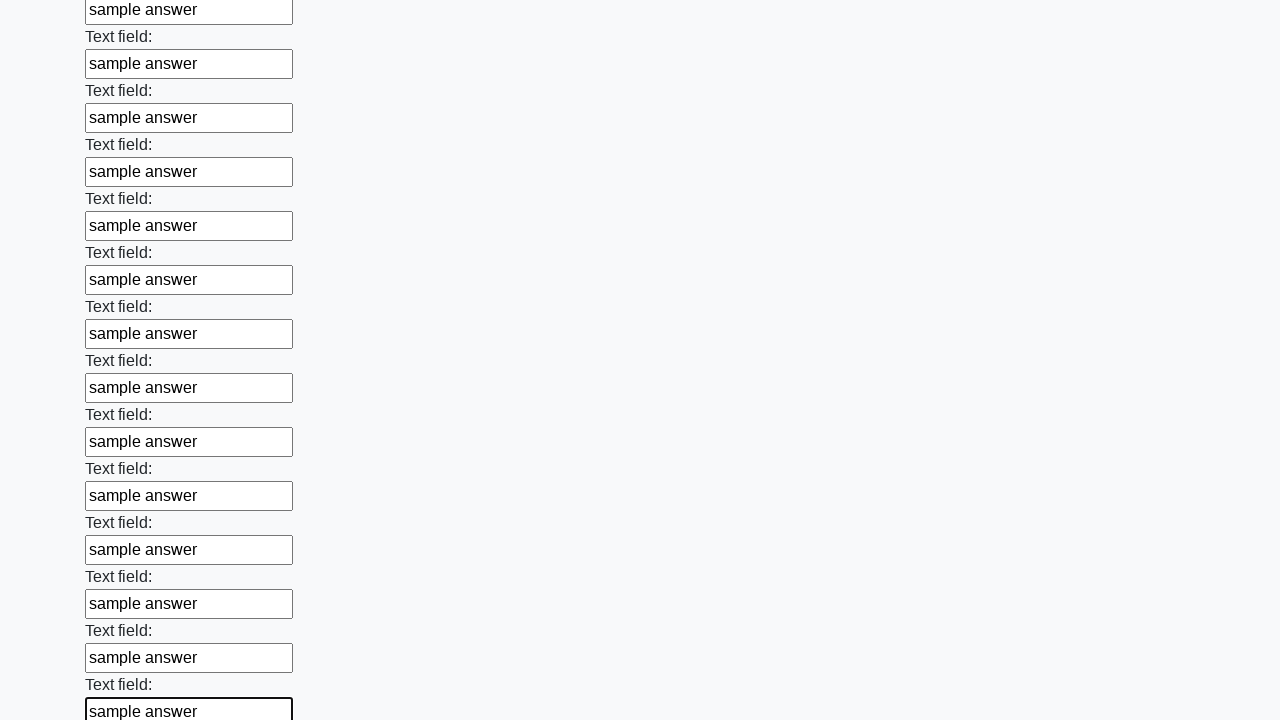

Filled input field 41 of 100 with 'sample answer' on input >> nth=40
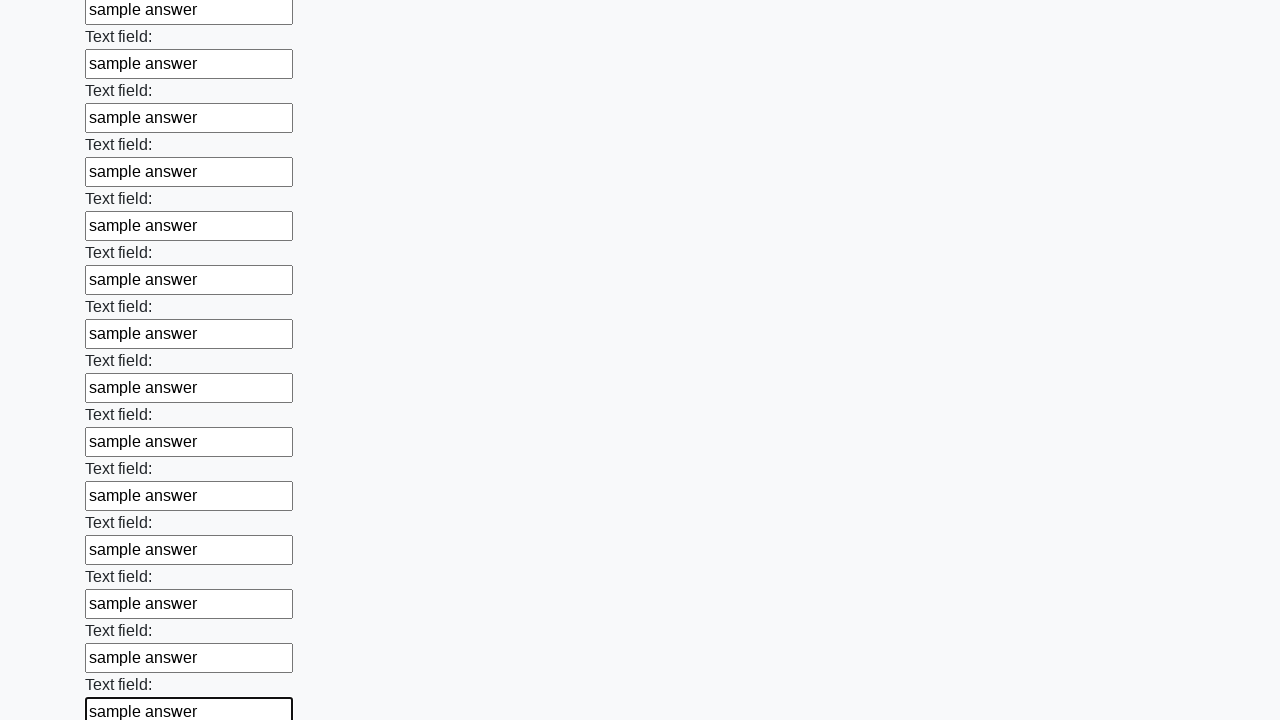

Filled input field 42 of 100 with 'sample answer' on input >> nth=41
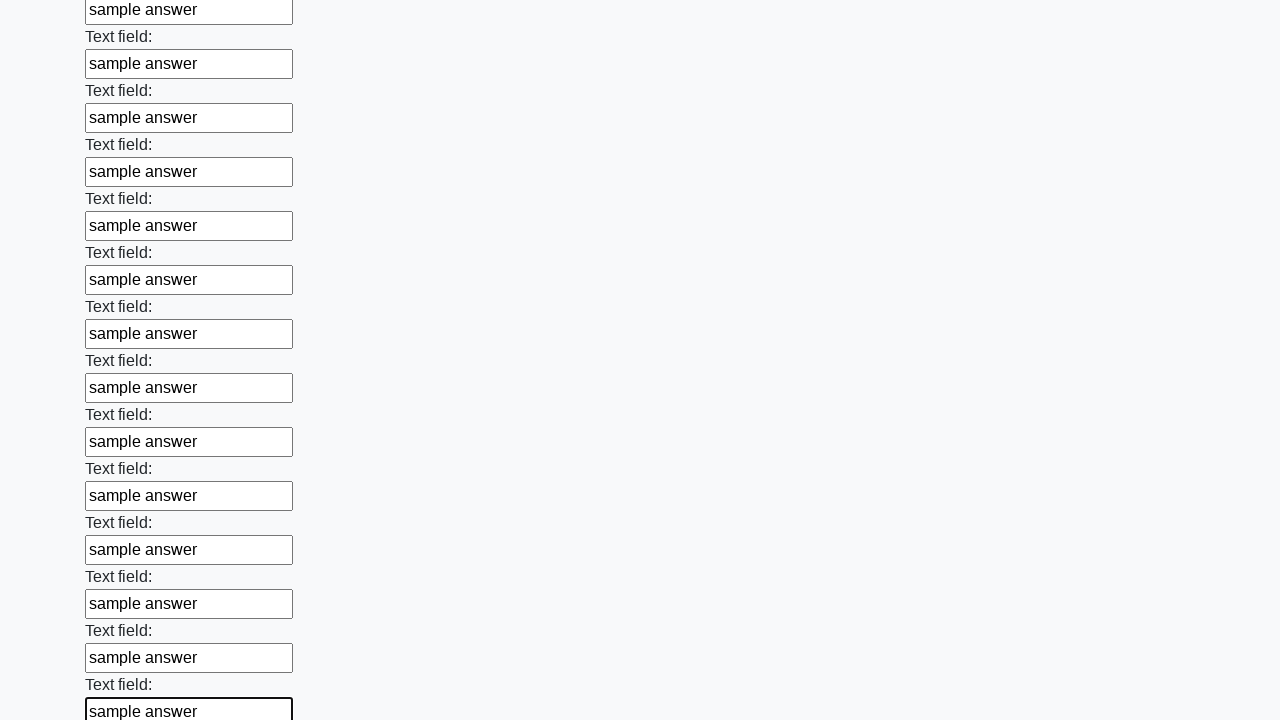

Filled input field 43 of 100 with 'sample answer' on input >> nth=42
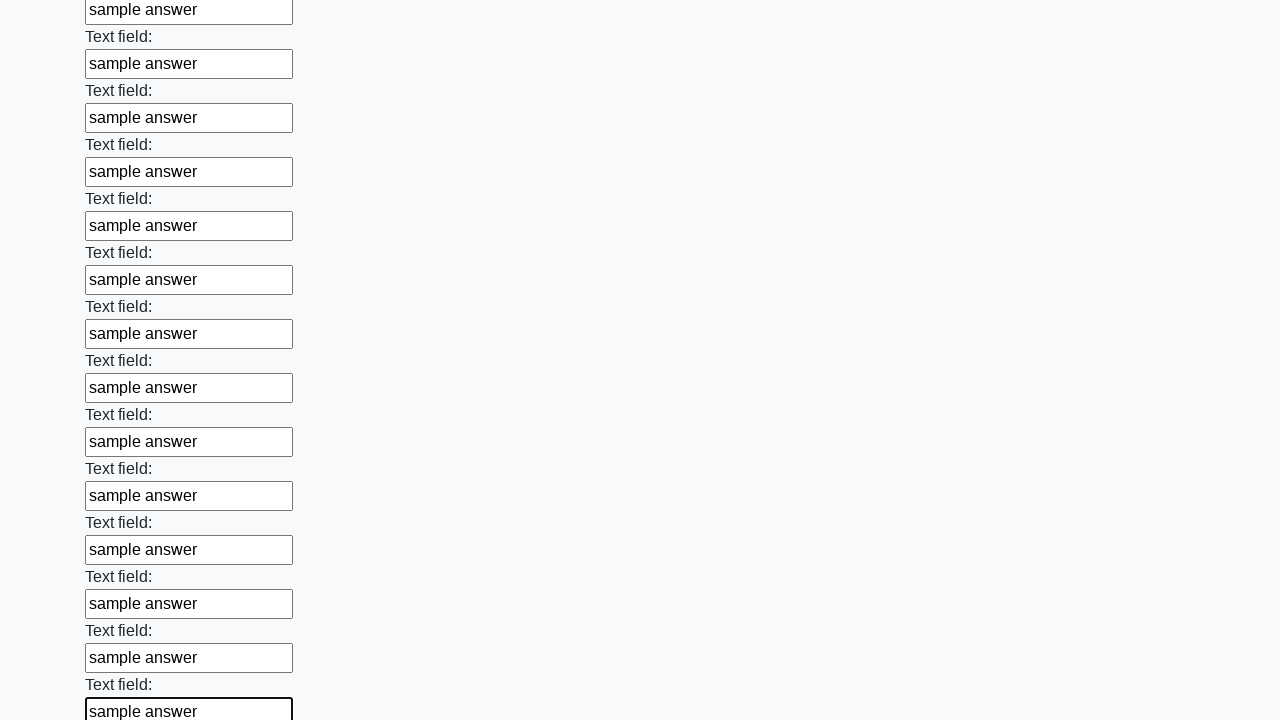

Filled input field 44 of 100 with 'sample answer' on input >> nth=43
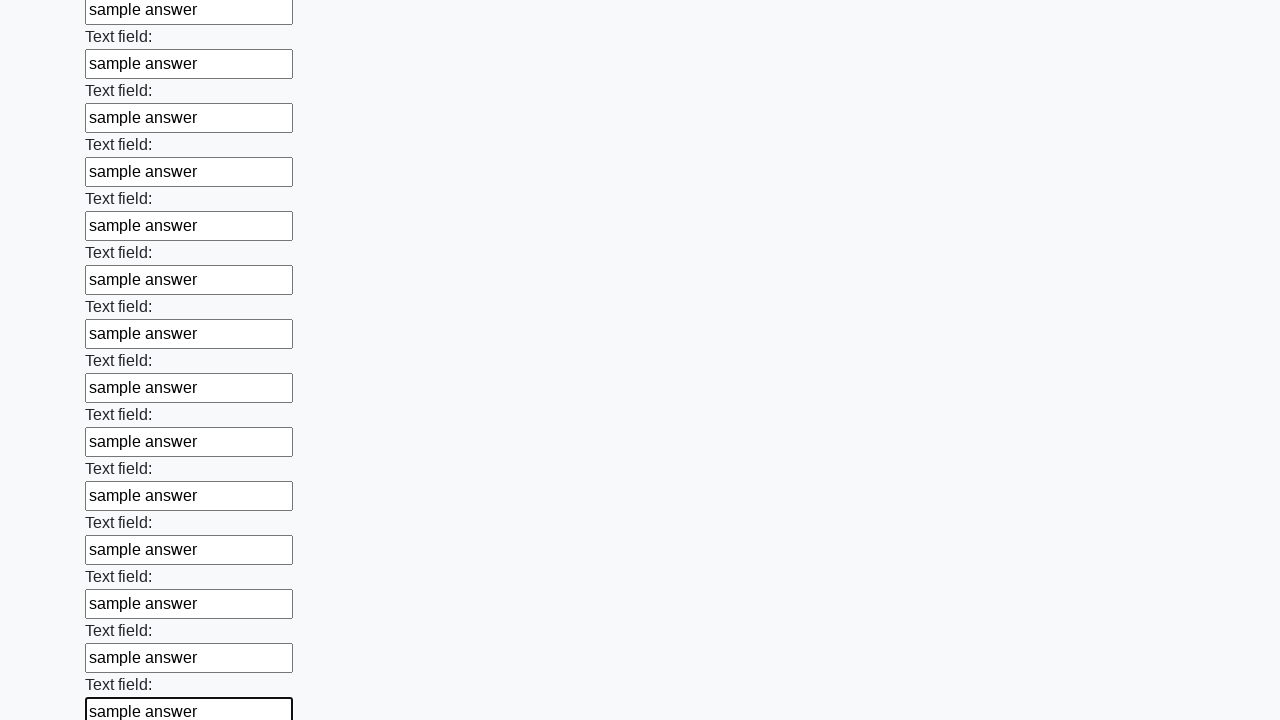

Filled input field 45 of 100 with 'sample answer' on input >> nth=44
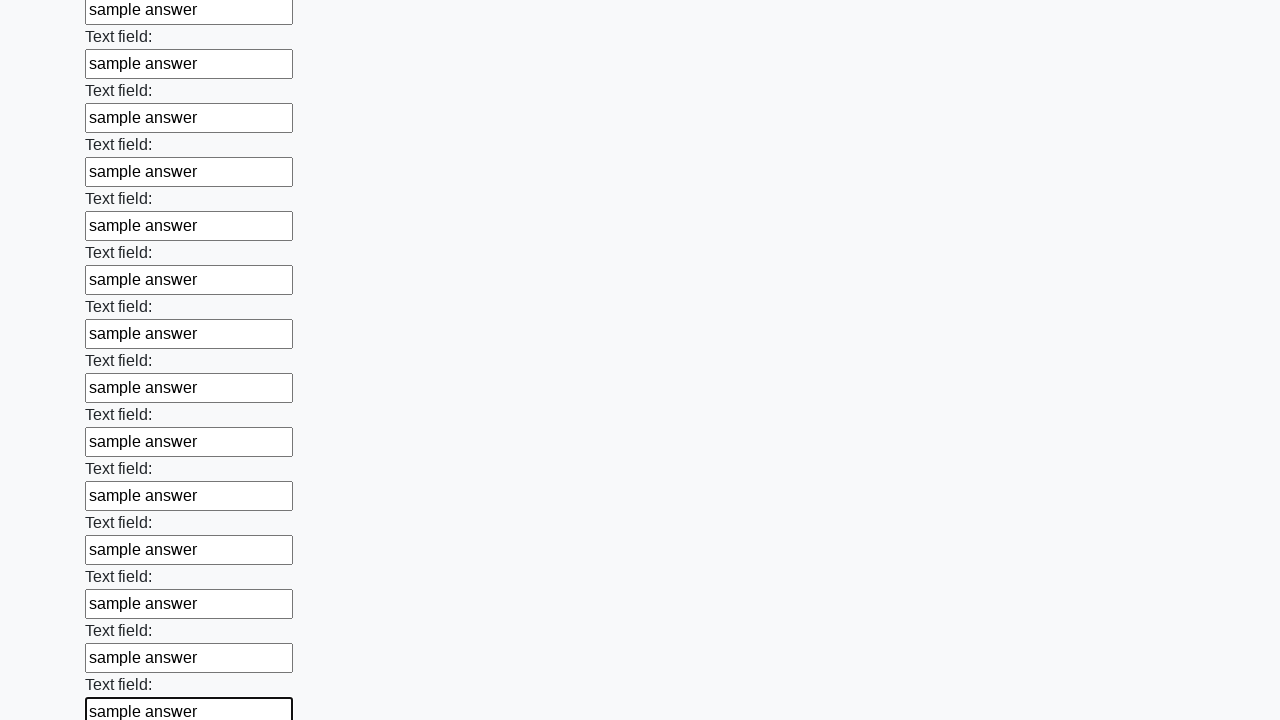

Filled input field 46 of 100 with 'sample answer' on input >> nth=45
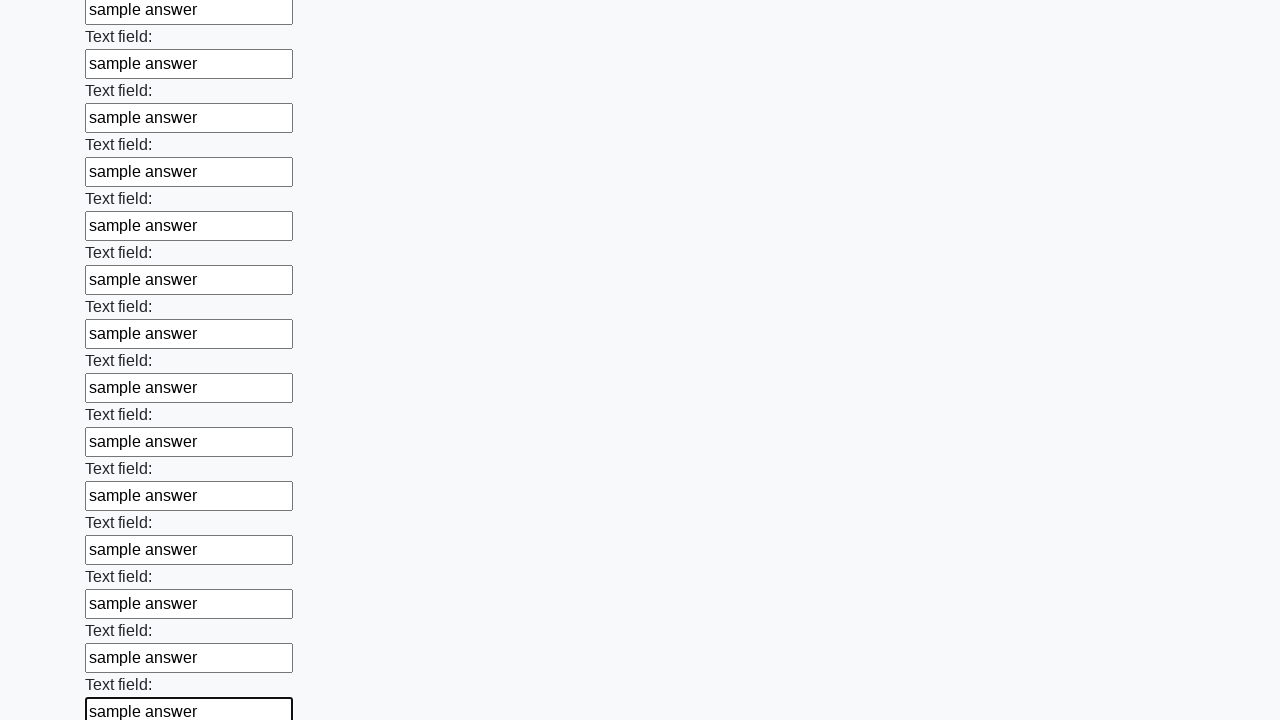

Filled input field 47 of 100 with 'sample answer' on input >> nth=46
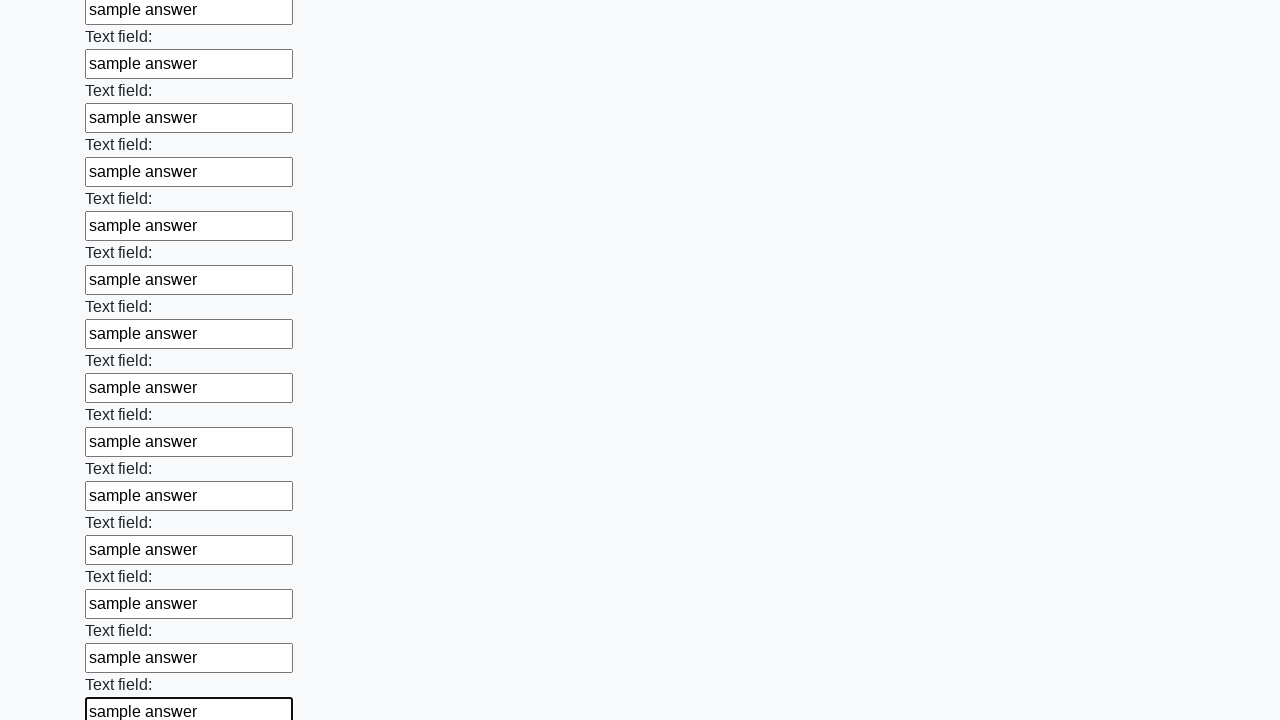

Filled input field 48 of 100 with 'sample answer' on input >> nth=47
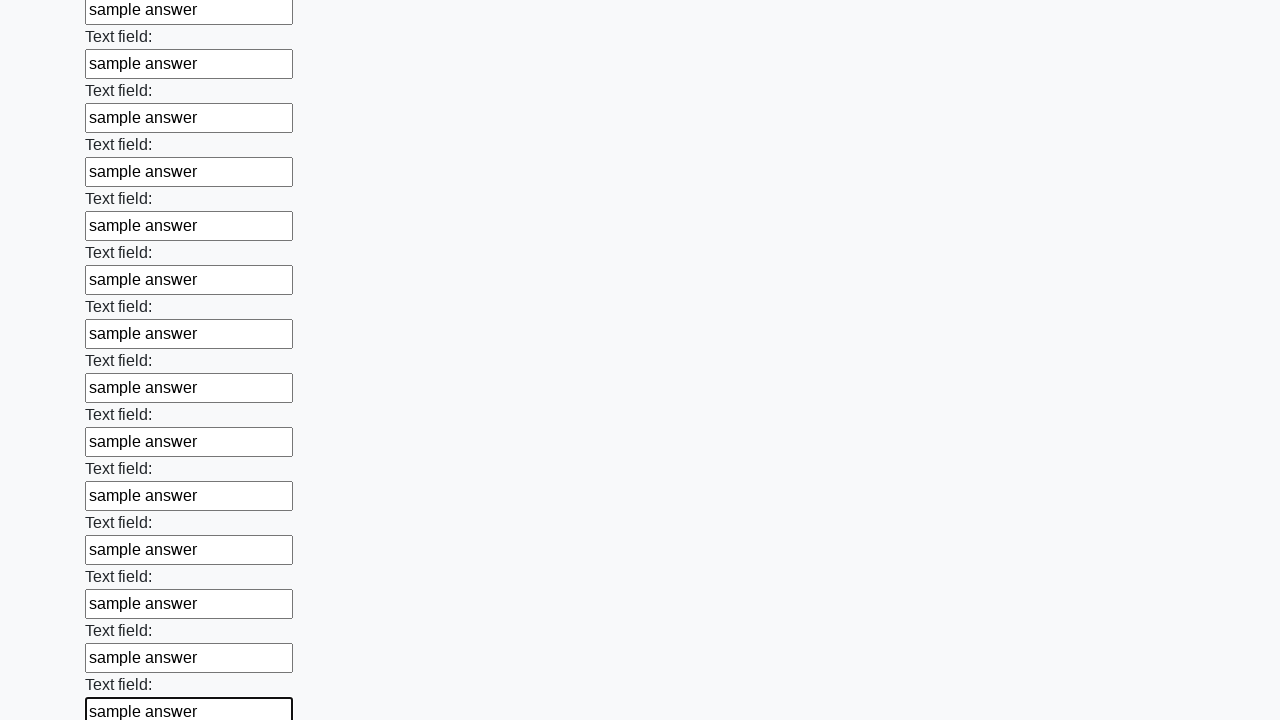

Filled input field 49 of 100 with 'sample answer' on input >> nth=48
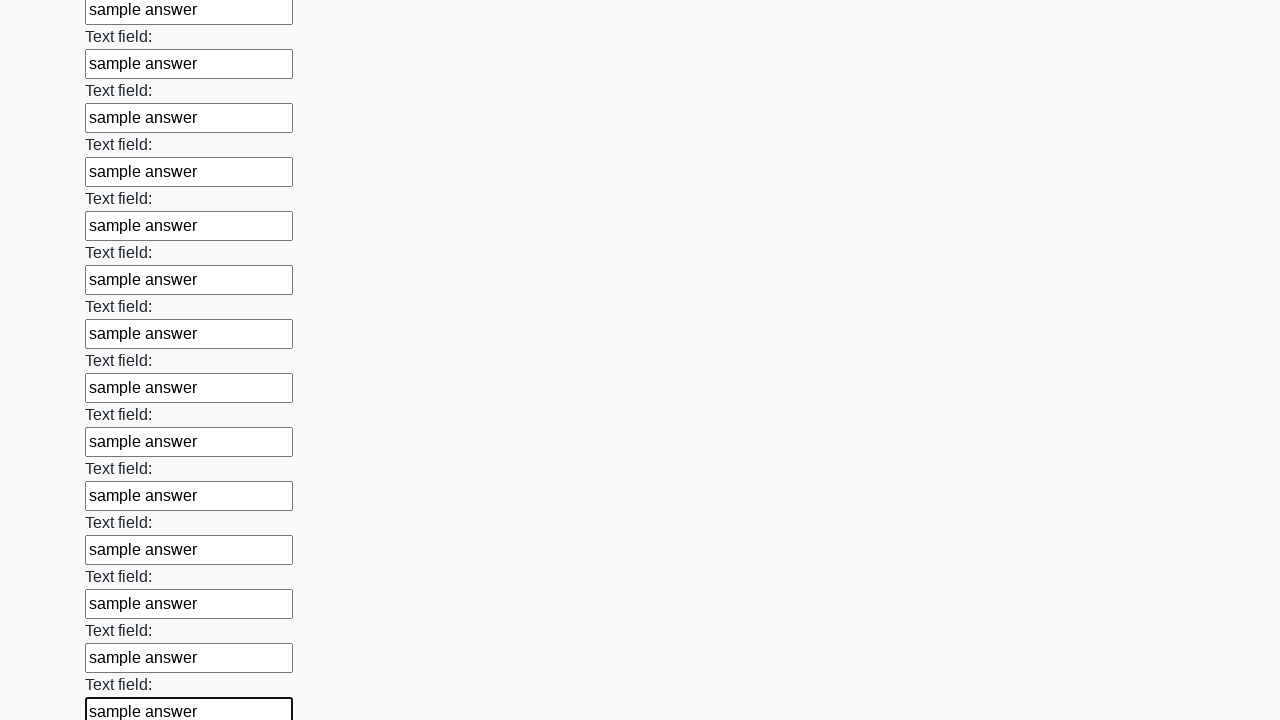

Filled input field 50 of 100 with 'sample answer' on input >> nth=49
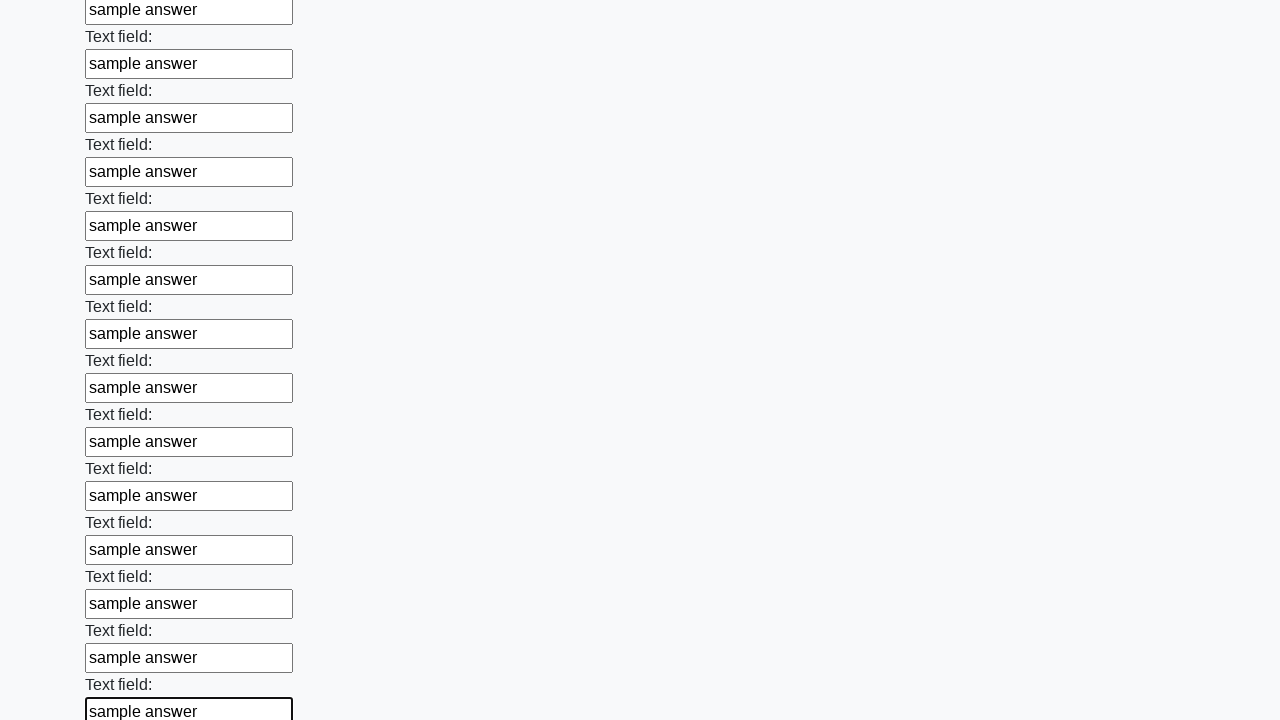

Filled input field 51 of 100 with 'sample answer' on input >> nth=50
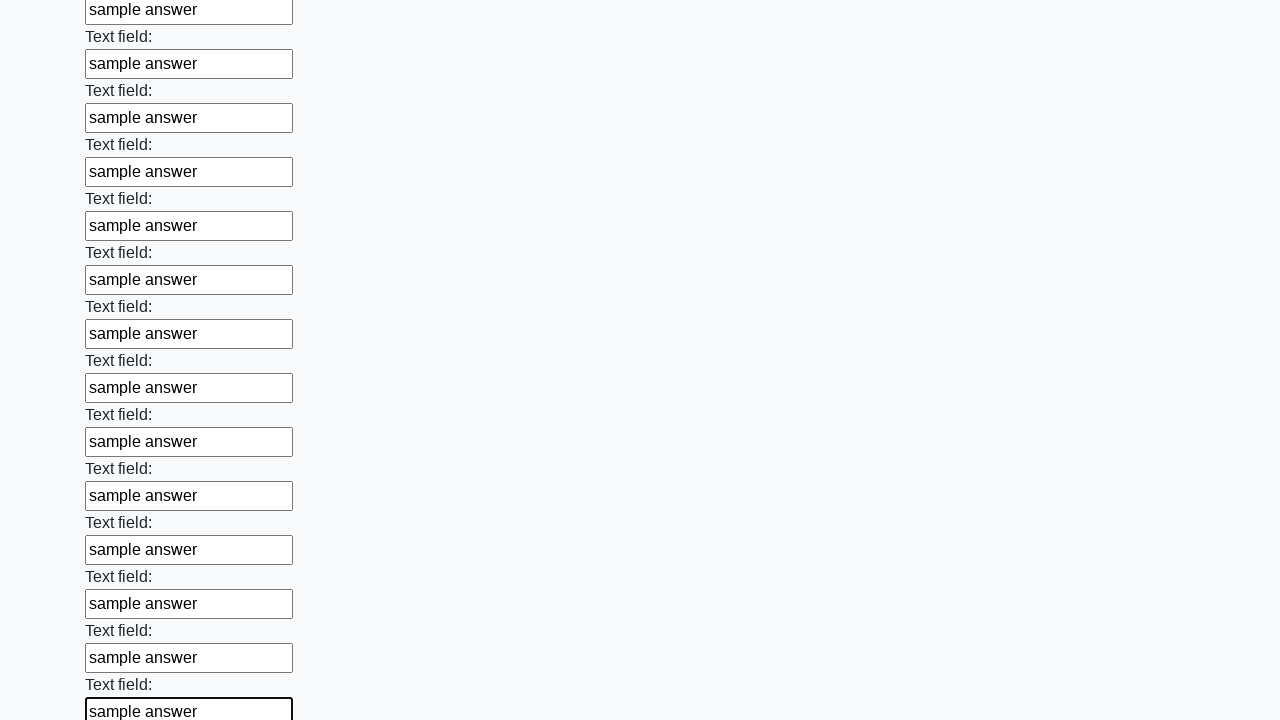

Filled input field 52 of 100 with 'sample answer' on input >> nth=51
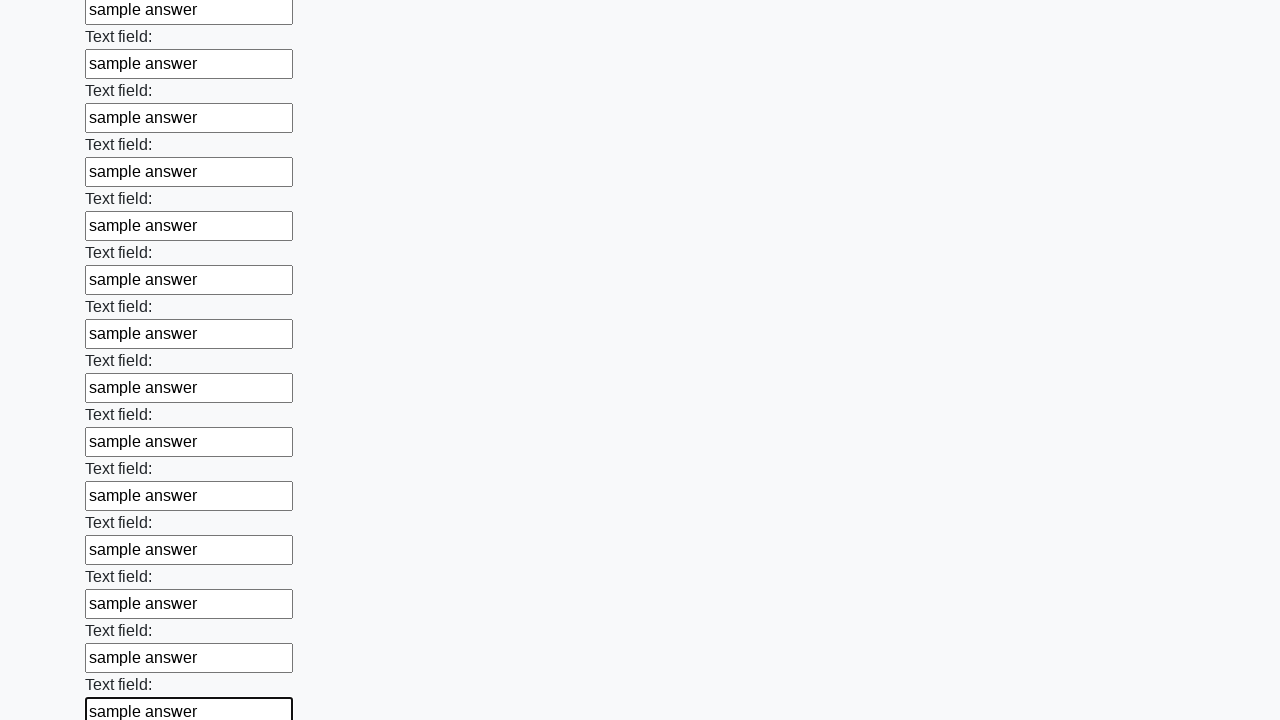

Filled input field 53 of 100 with 'sample answer' on input >> nth=52
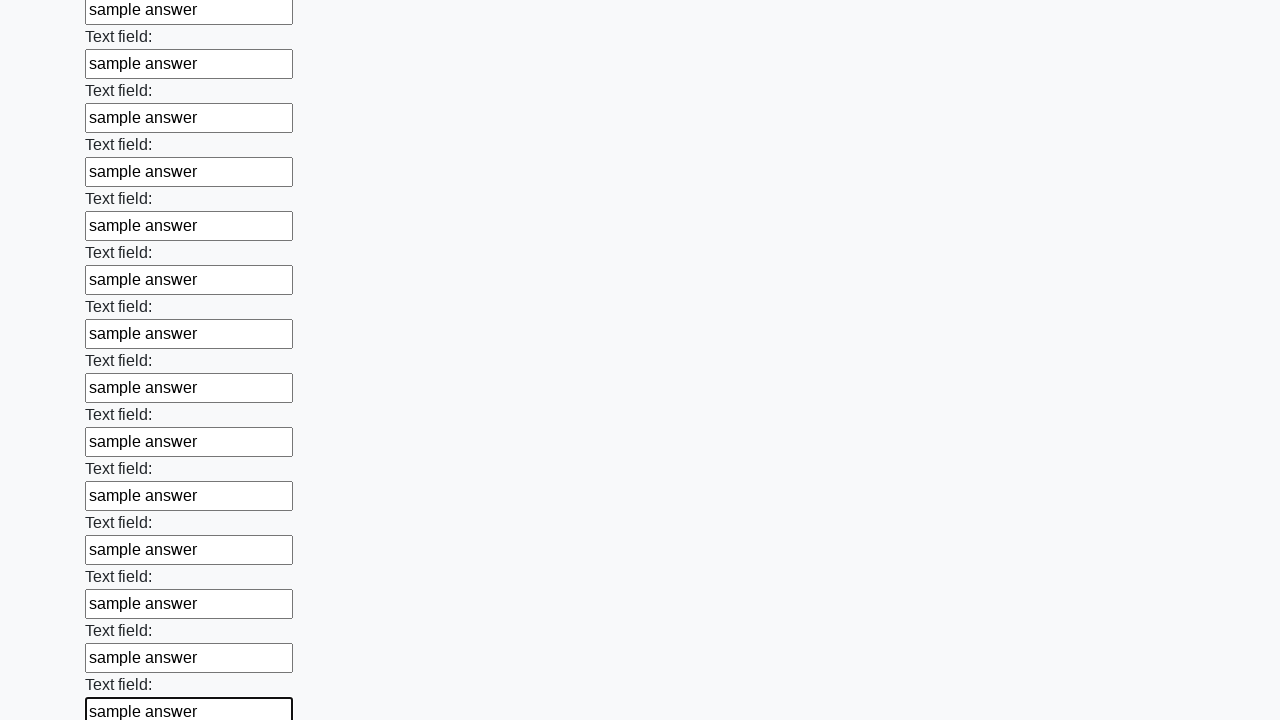

Filled input field 54 of 100 with 'sample answer' on input >> nth=53
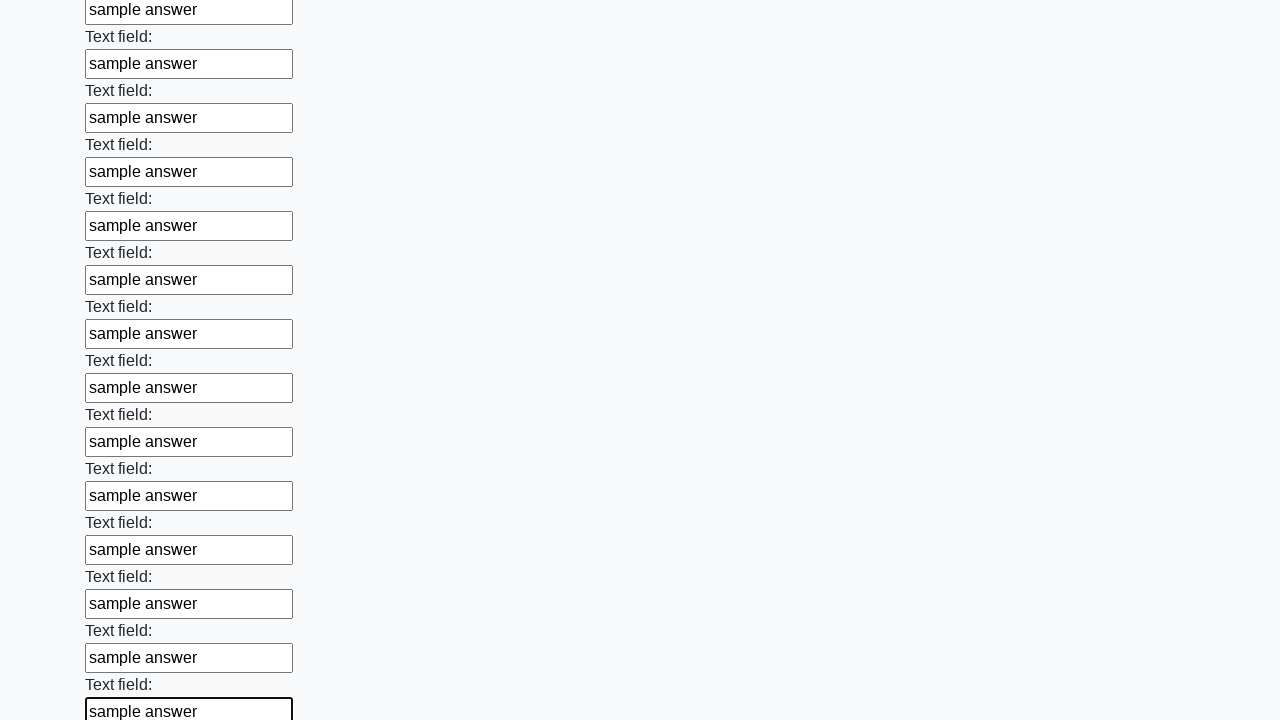

Filled input field 55 of 100 with 'sample answer' on input >> nth=54
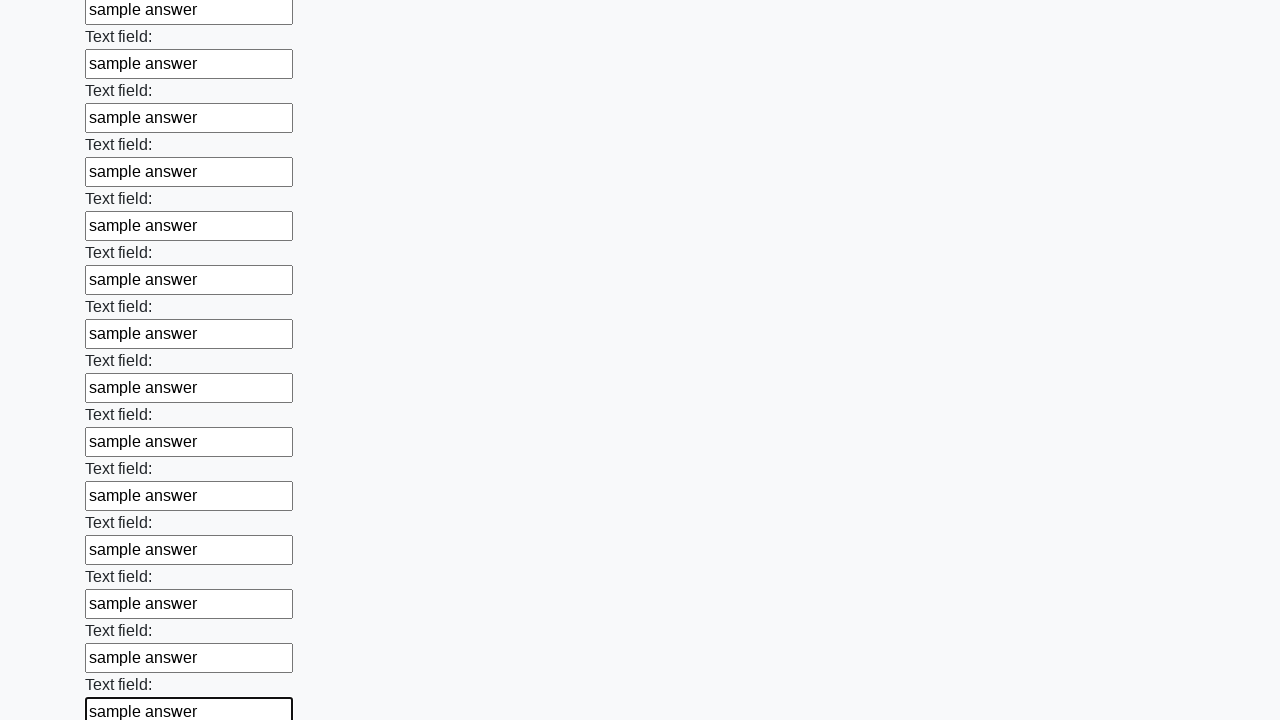

Filled input field 56 of 100 with 'sample answer' on input >> nth=55
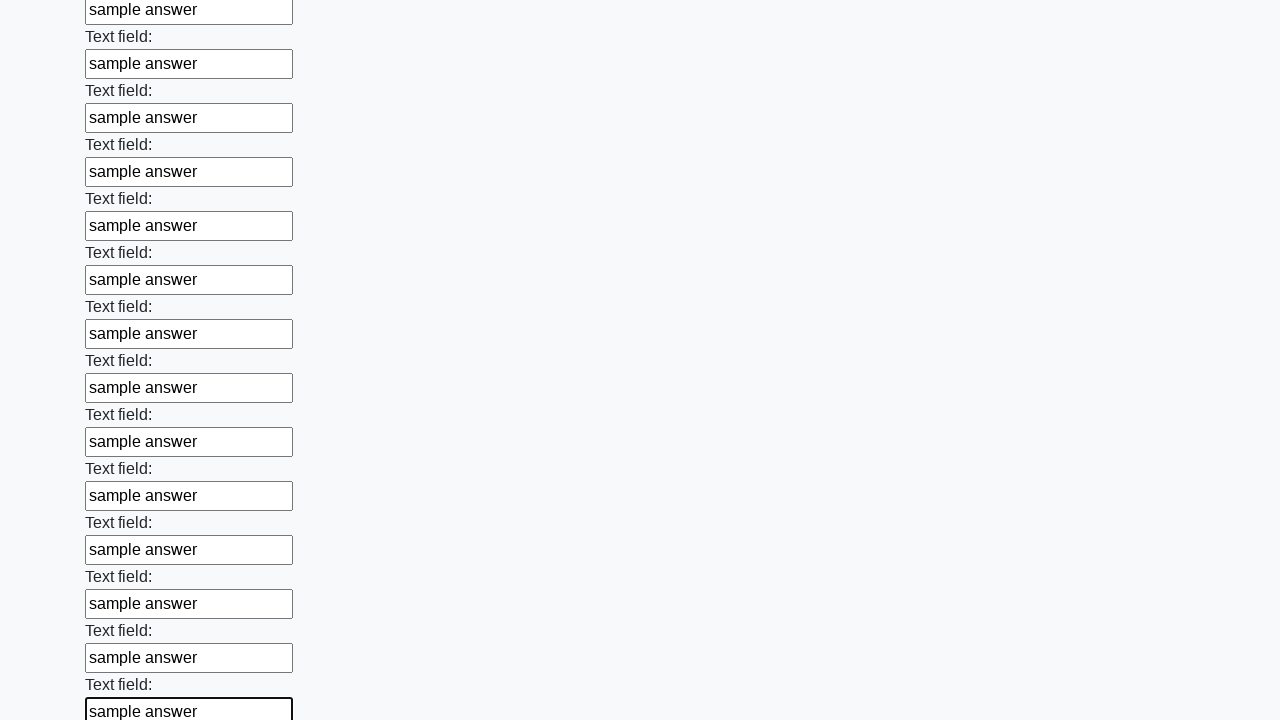

Filled input field 57 of 100 with 'sample answer' on input >> nth=56
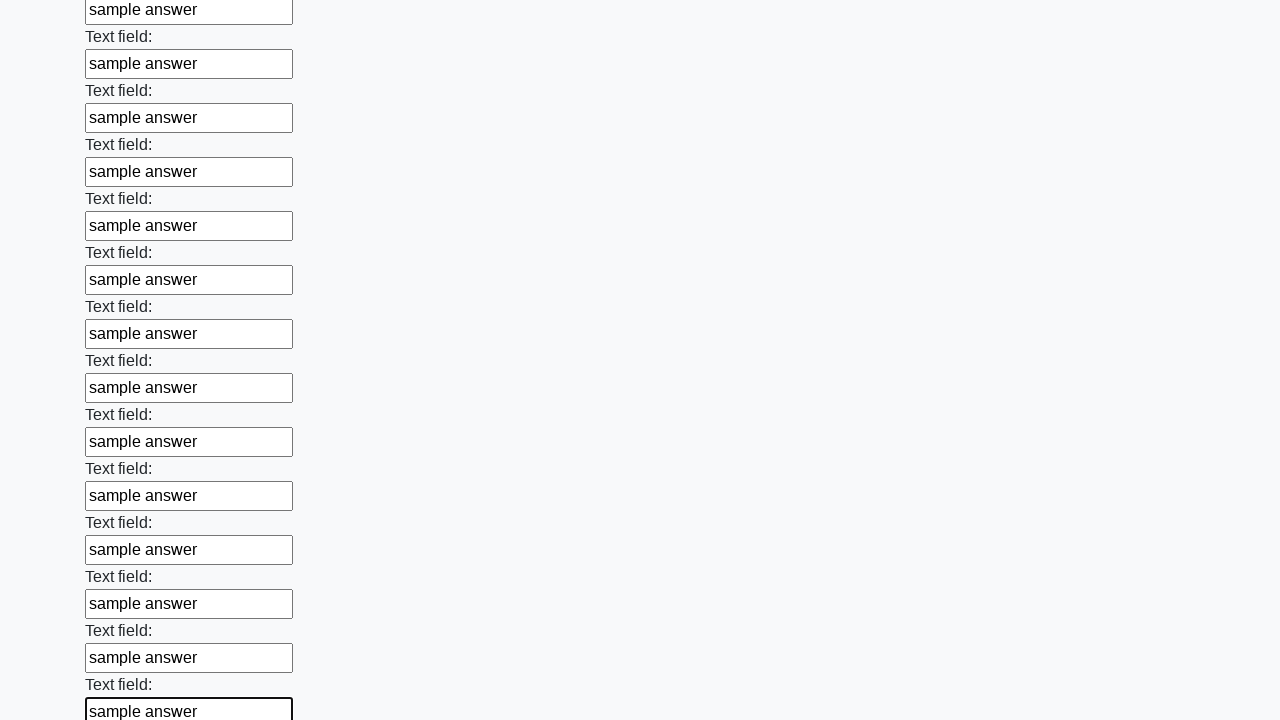

Filled input field 58 of 100 with 'sample answer' on input >> nth=57
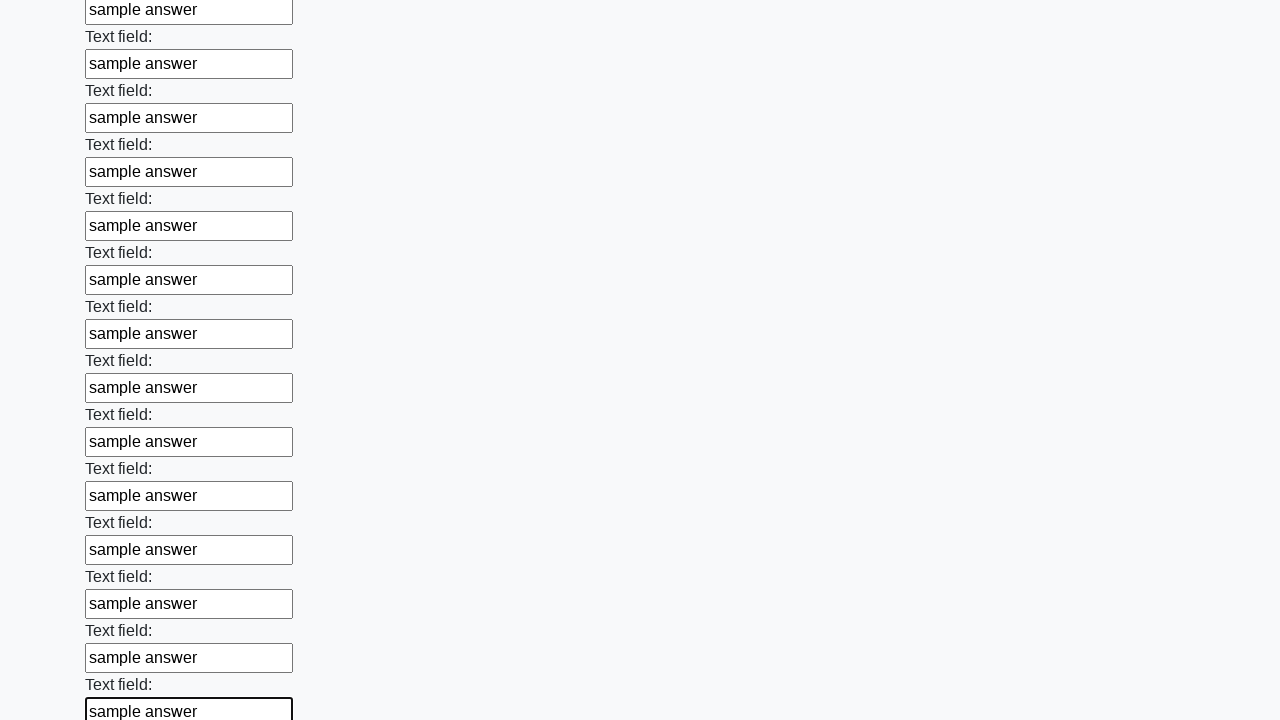

Filled input field 59 of 100 with 'sample answer' on input >> nth=58
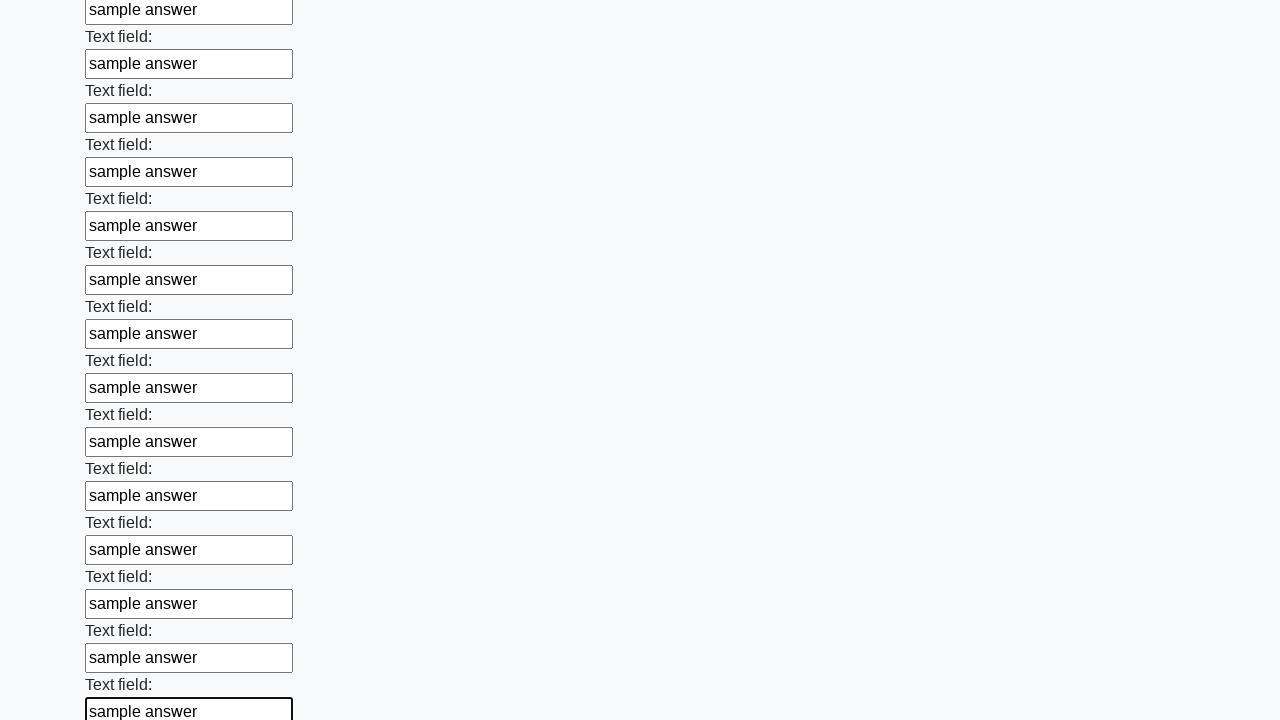

Filled input field 60 of 100 with 'sample answer' on input >> nth=59
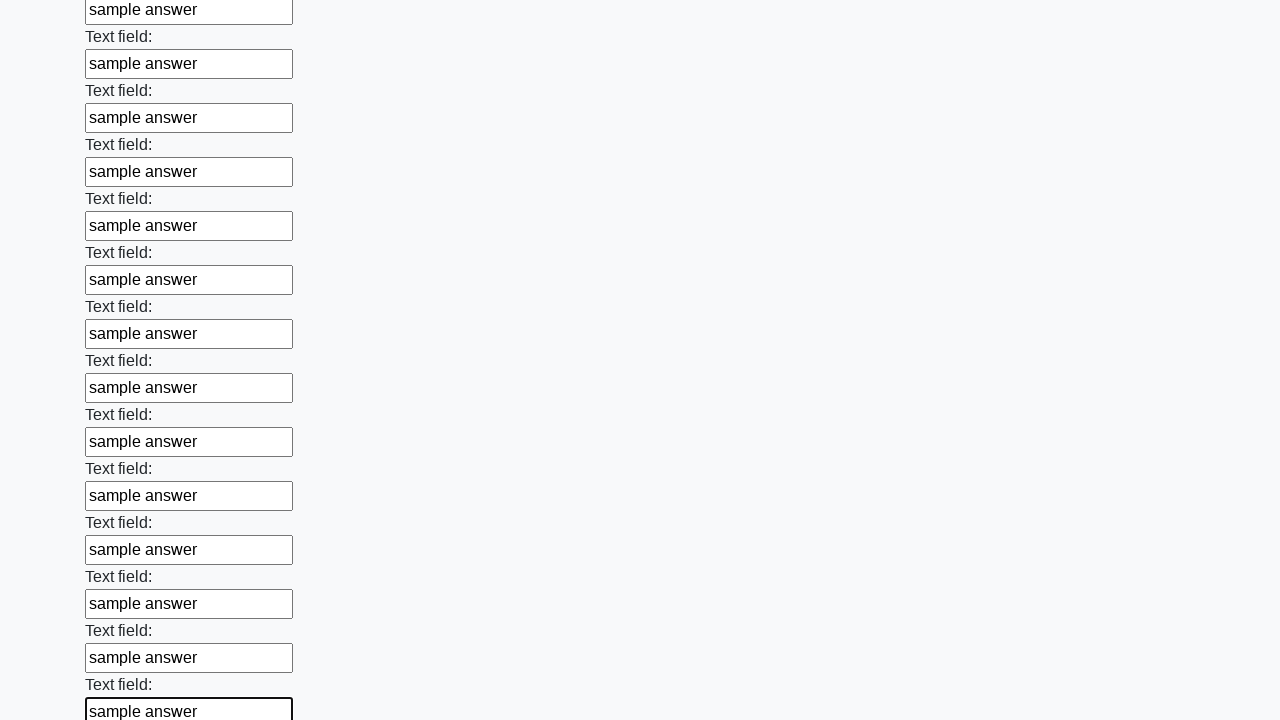

Filled input field 61 of 100 with 'sample answer' on input >> nth=60
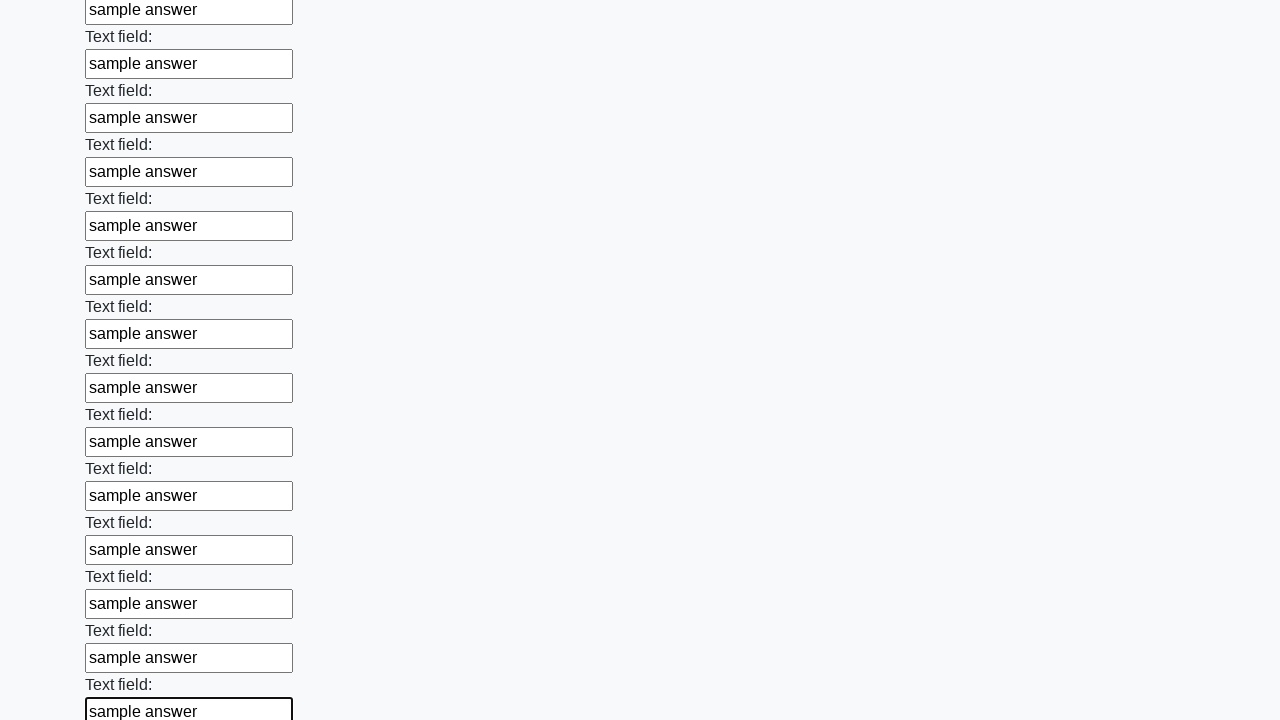

Filled input field 62 of 100 with 'sample answer' on input >> nth=61
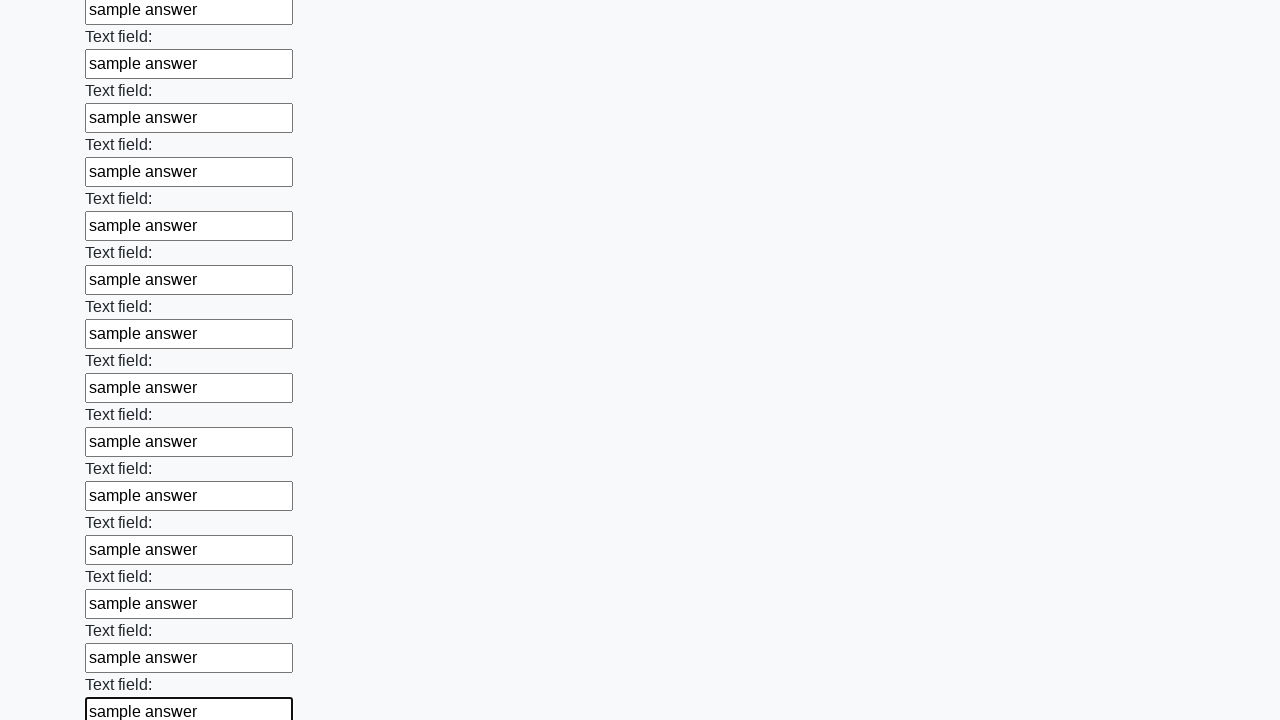

Filled input field 63 of 100 with 'sample answer' on input >> nth=62
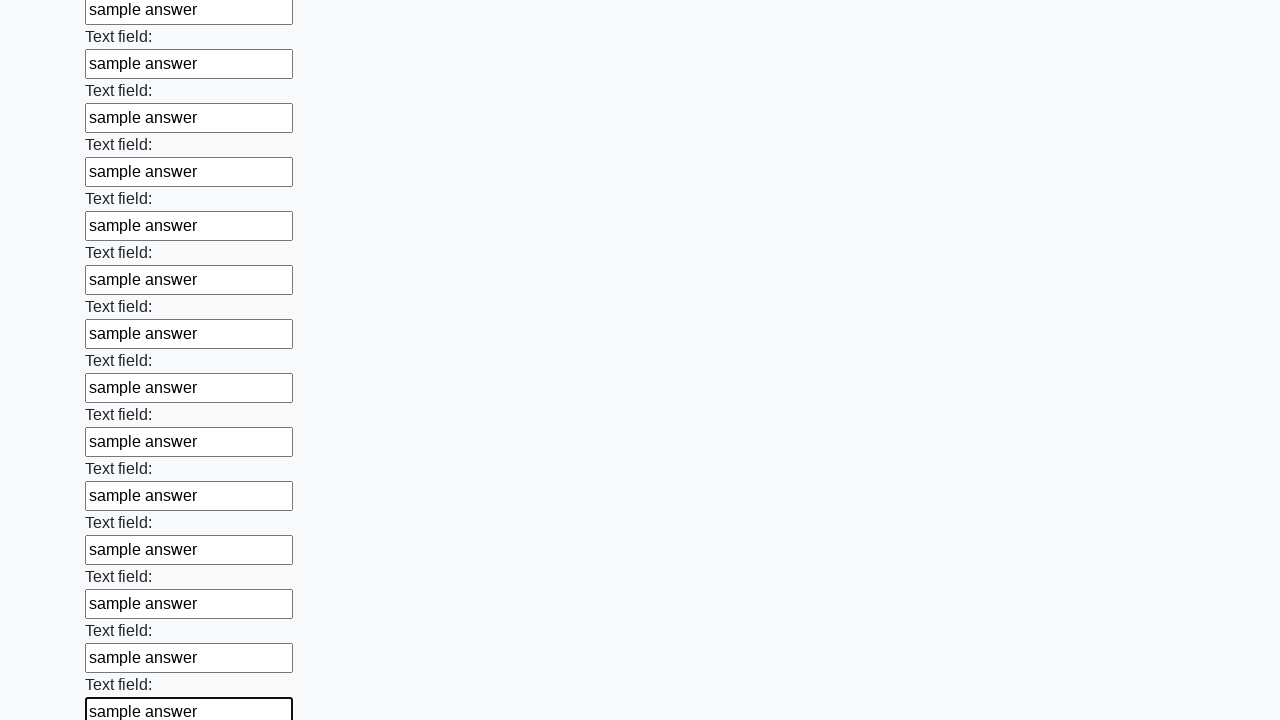

Filled input field 64 of 100 with 'sample answer' on input >> nth=63
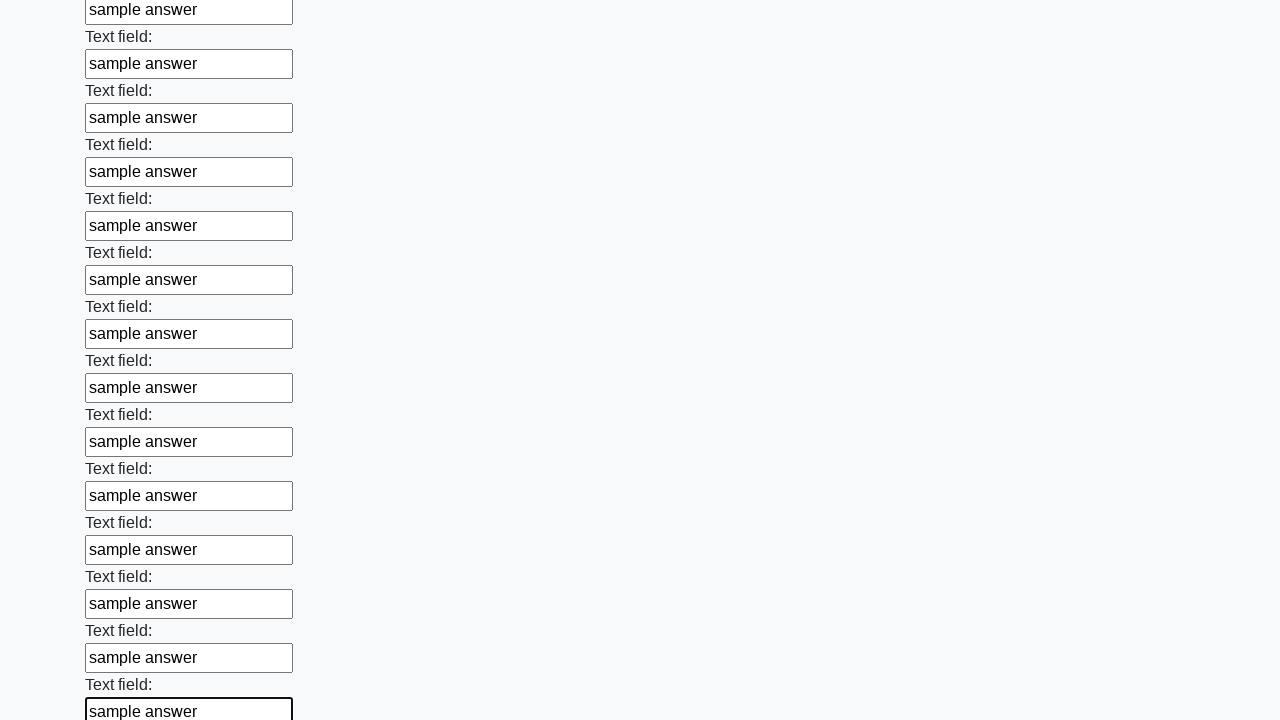

Filled input field 65 of 100 with 'sample answer' on input >> nth=64
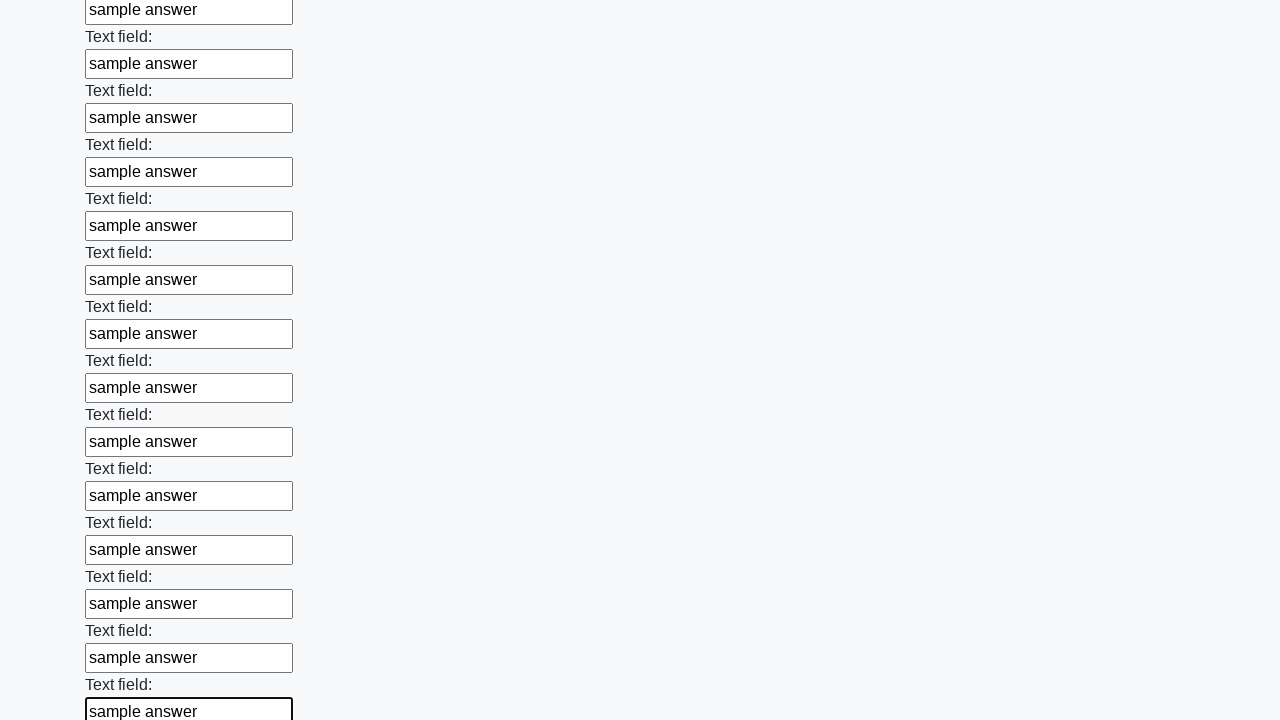

Filled input field 66 of 100 with 'sample answer' on input >> nth=65
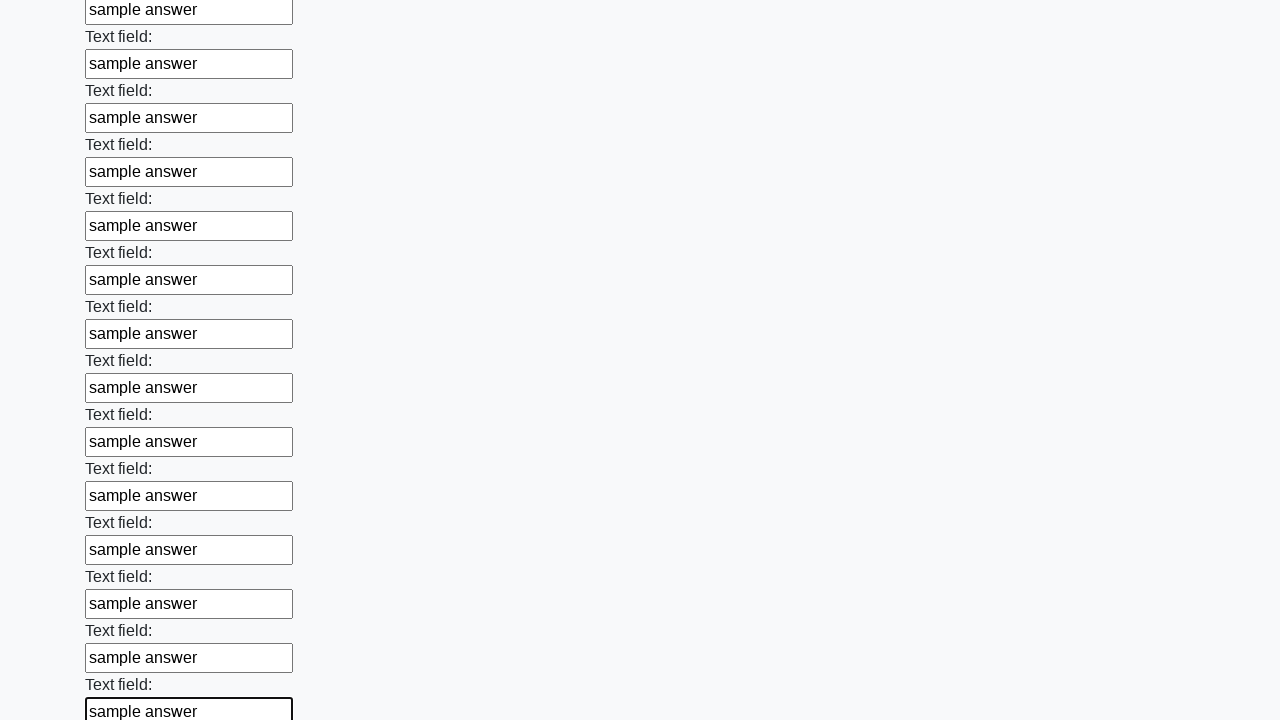

Filled input field 67 of 100 with 'sample answer' on input >> nth=66
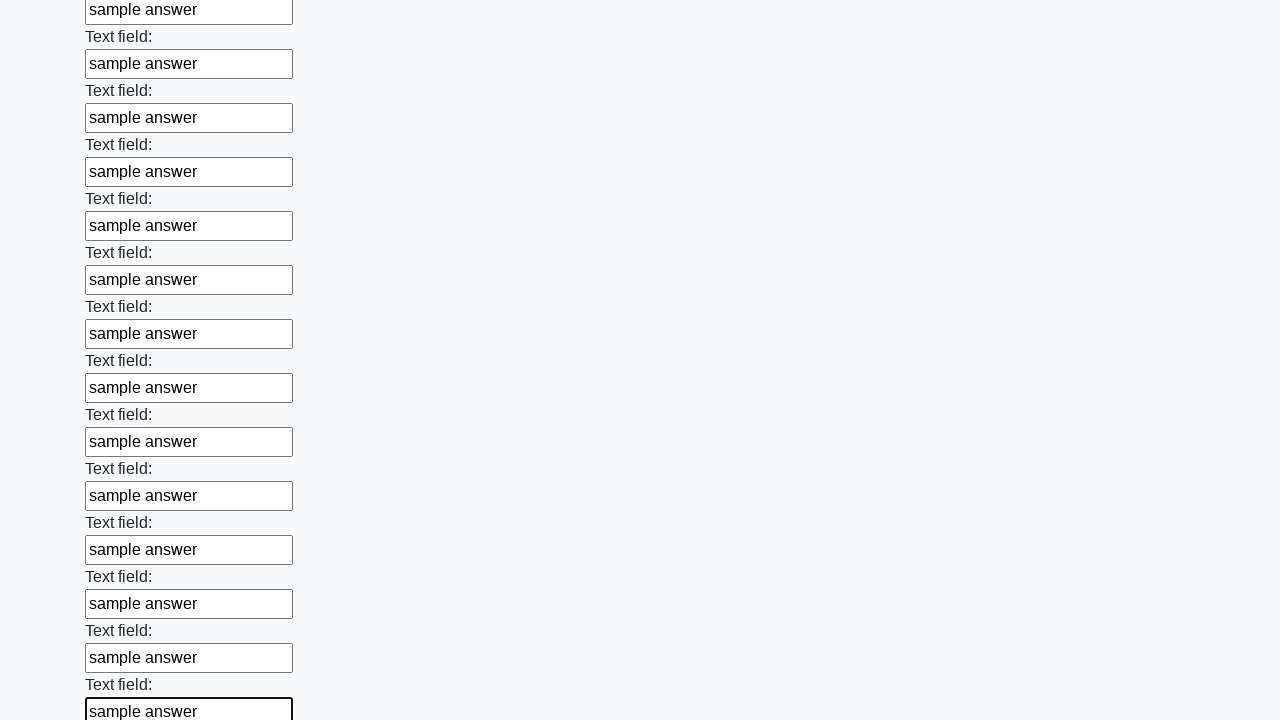

Filled input field 68 of 100 with 'sample answer' on input >> nth=67
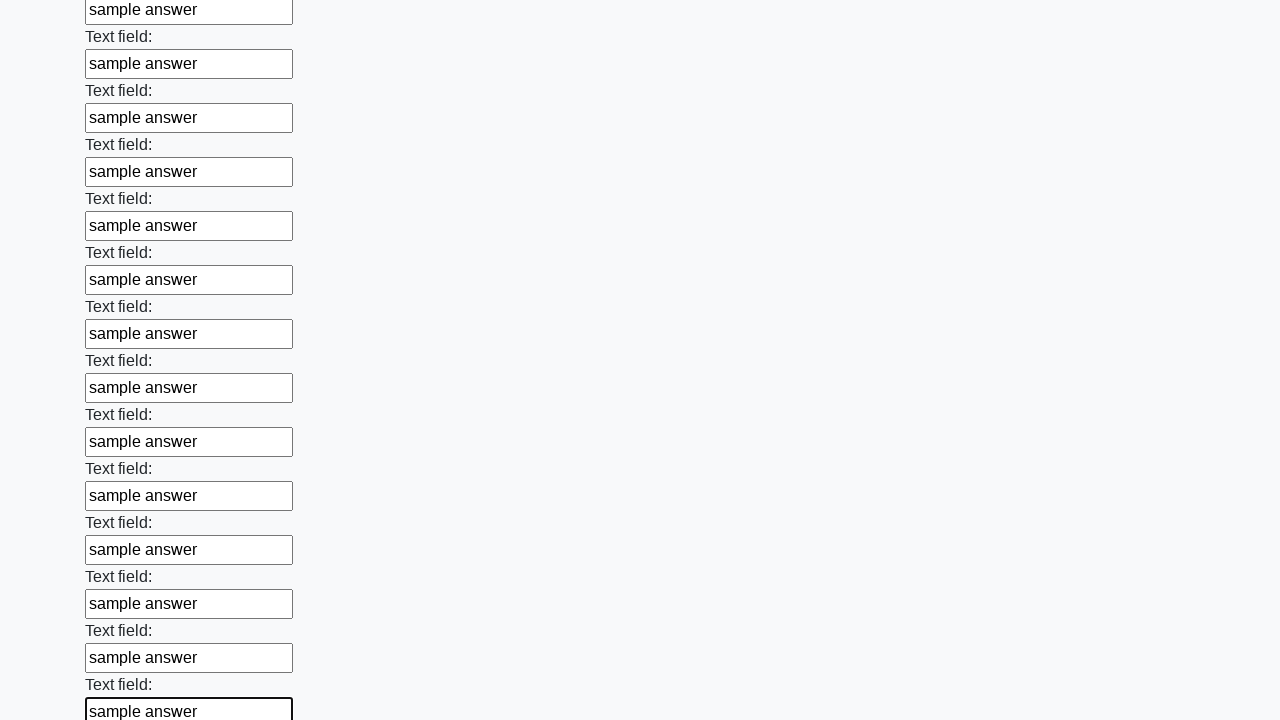

Filled input field 69 of 100 with 'sample answer' on input >> nth=68
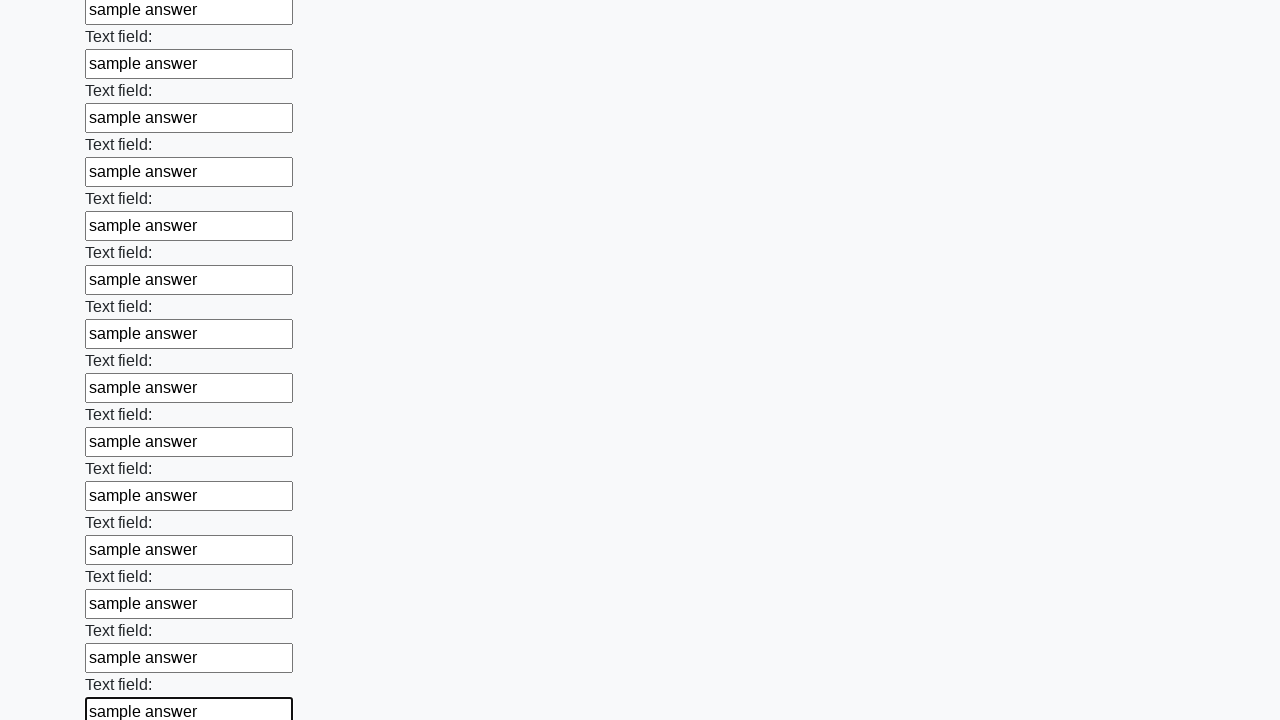

Filled input field 70 of 100 with 'sample answer' on input >> nth=69
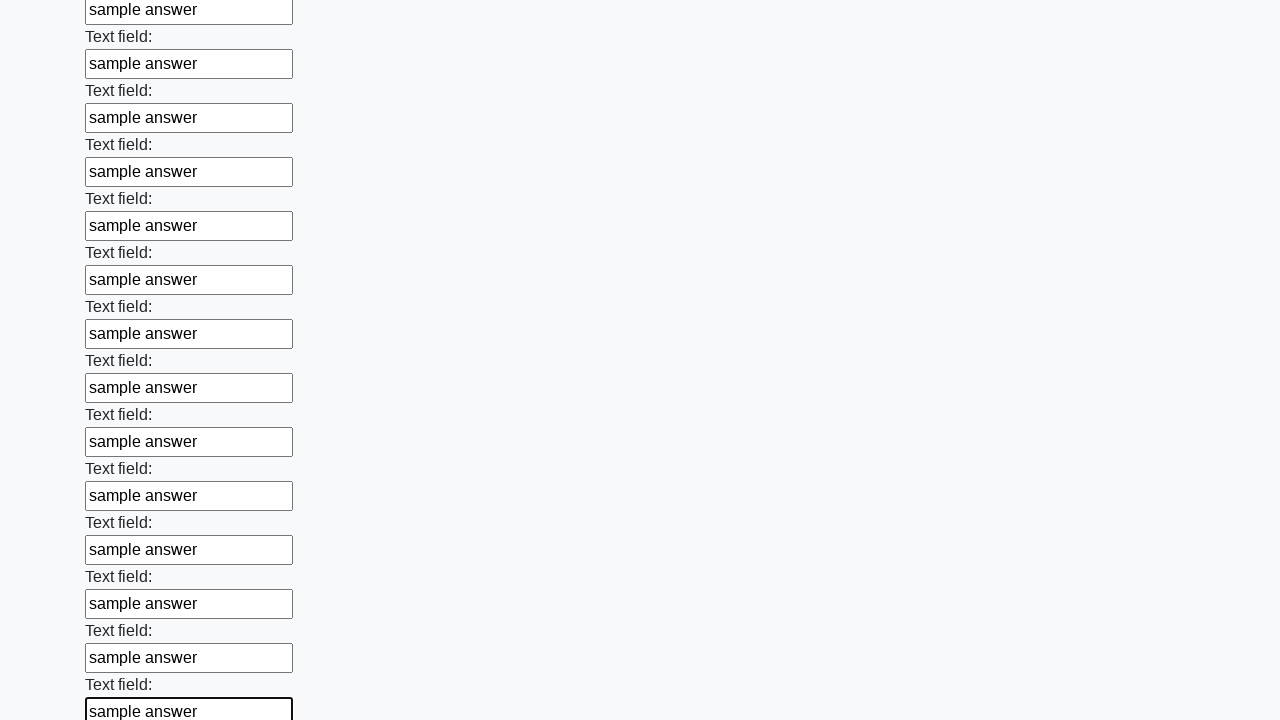

Filled input field 71 of 100 with 'sample answer' on input >> nth=70
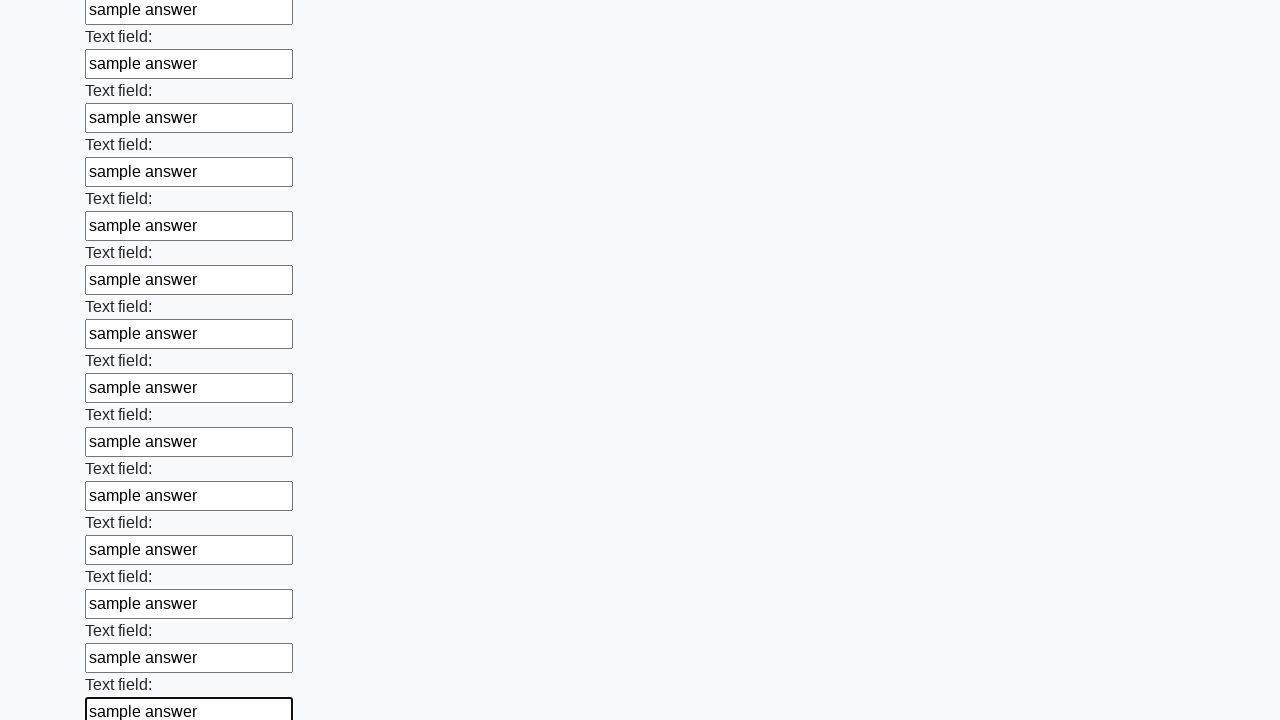

Filled input field 72 of 100 with 'sample answer' on input >> nth=71
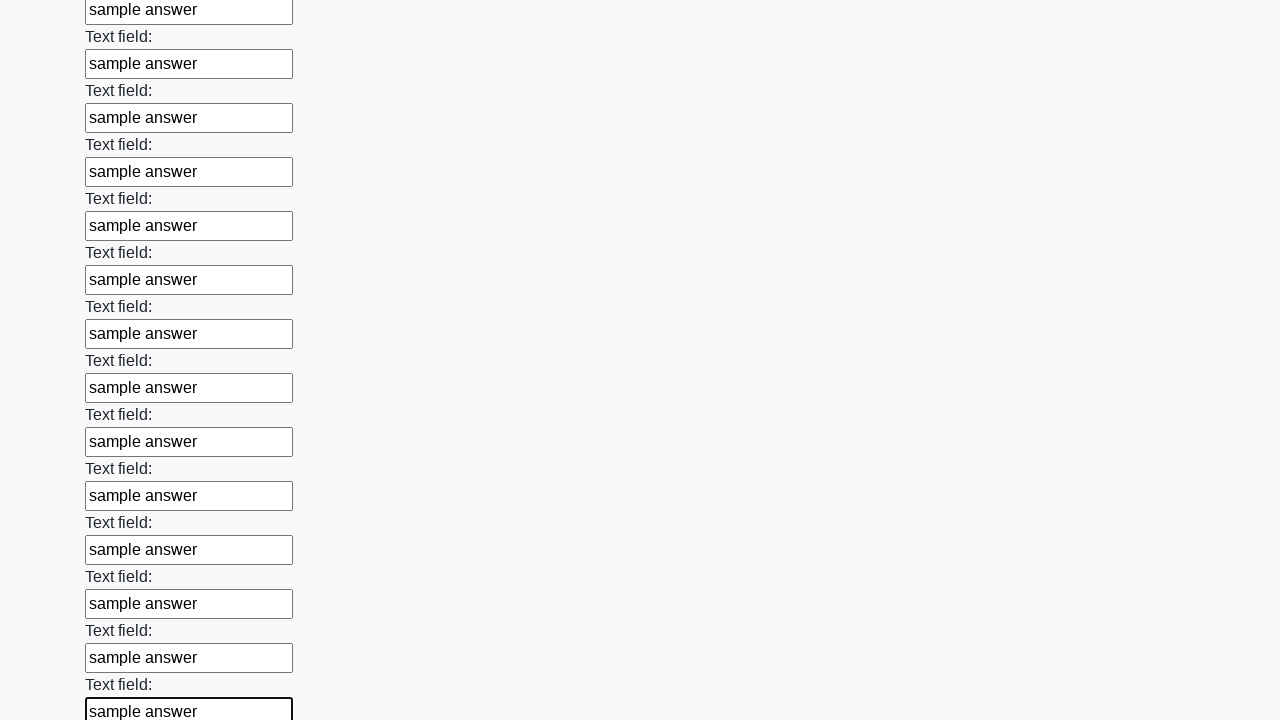

Filled input field 73 of 100 with 'sample answer' on input >> nth=72
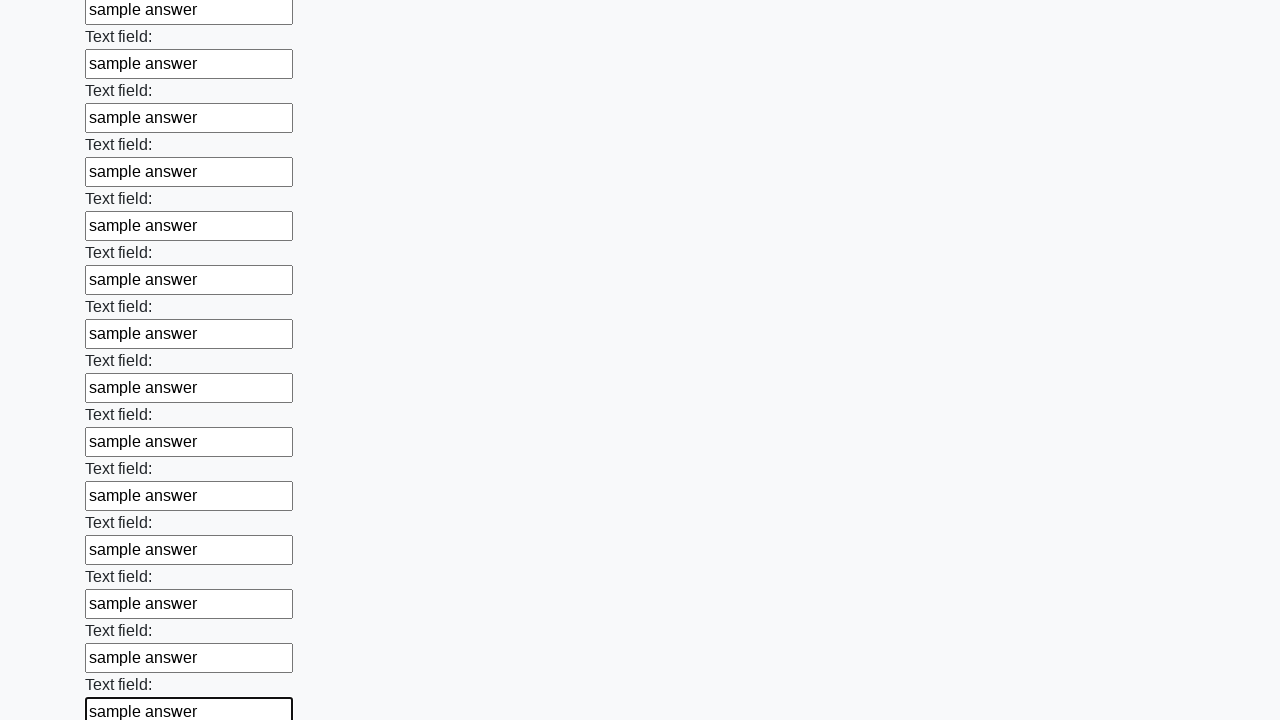

Filled input field 74 of 100 with 'sample answer' on input >> nth=73
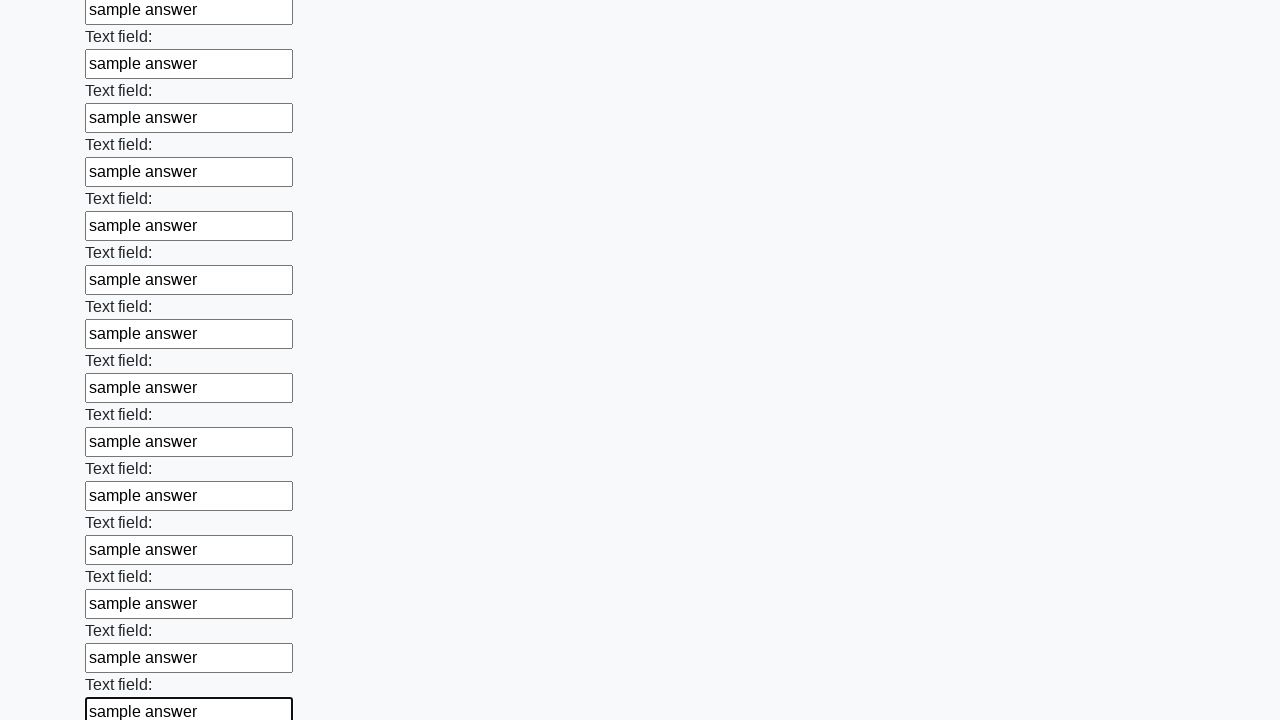

Filled input field 75 of 100 with 'sample answer' on input >> nth=74
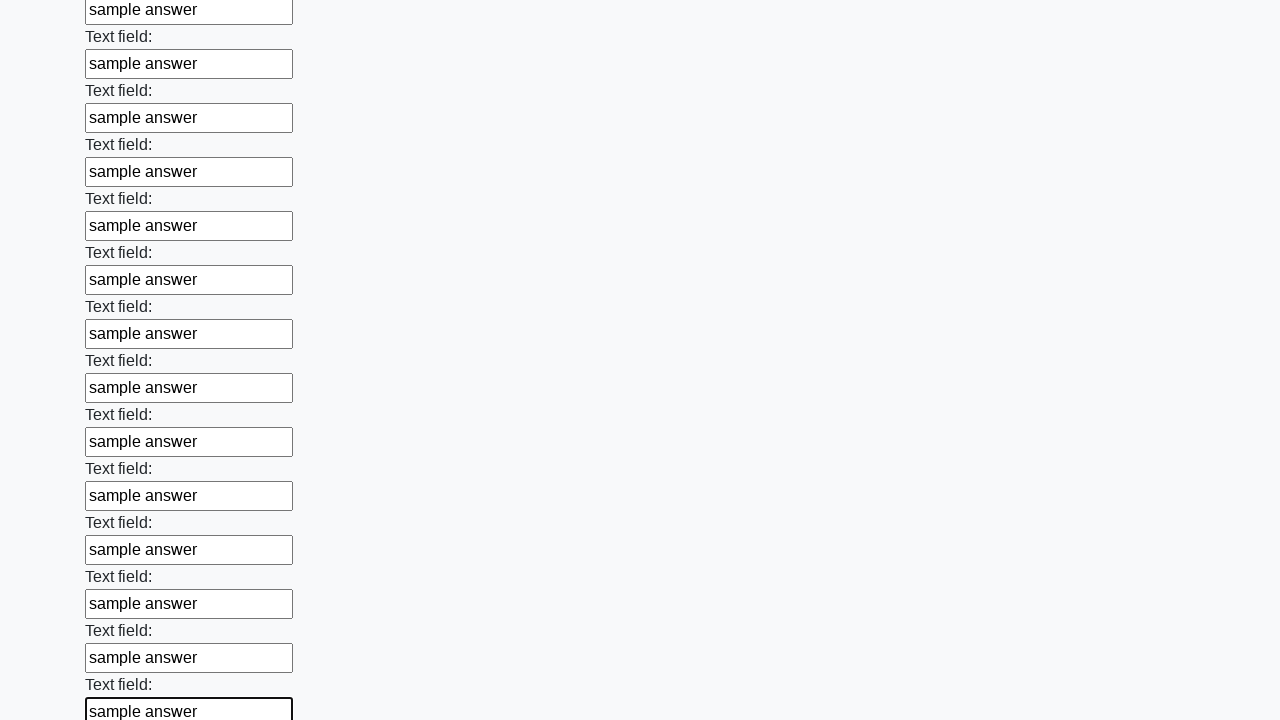

Filled input field 76 of 100 with 'sample answer' on input >> nth=75
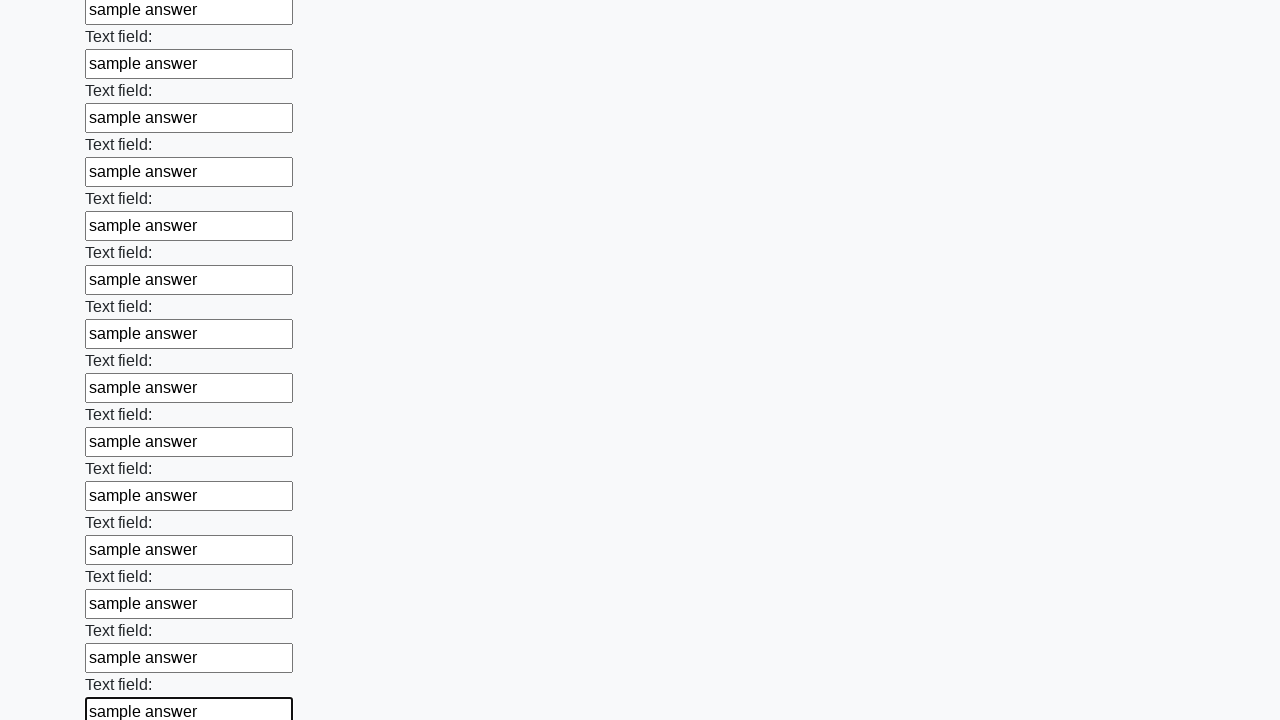

Filled input field 77 of 100 with 'sample answer' on input >> nth=76
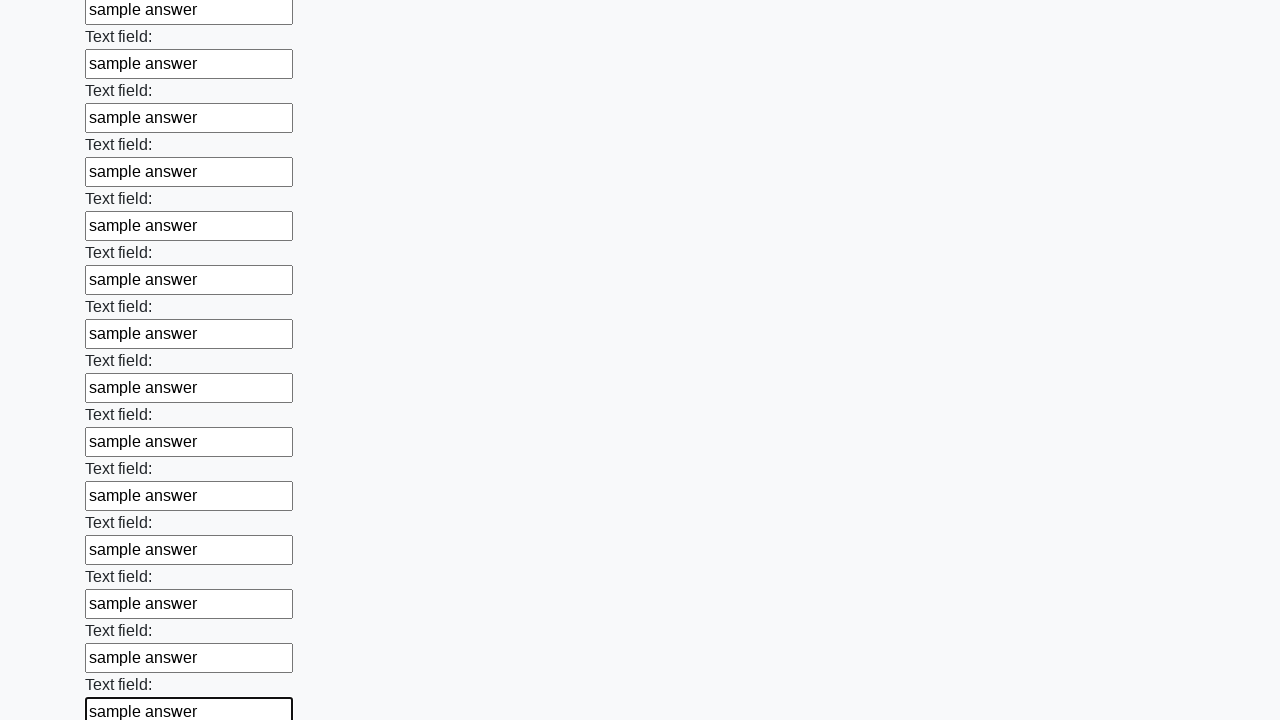

Filled input field 78 of 100 with 'sample answer' on input >> nth=77
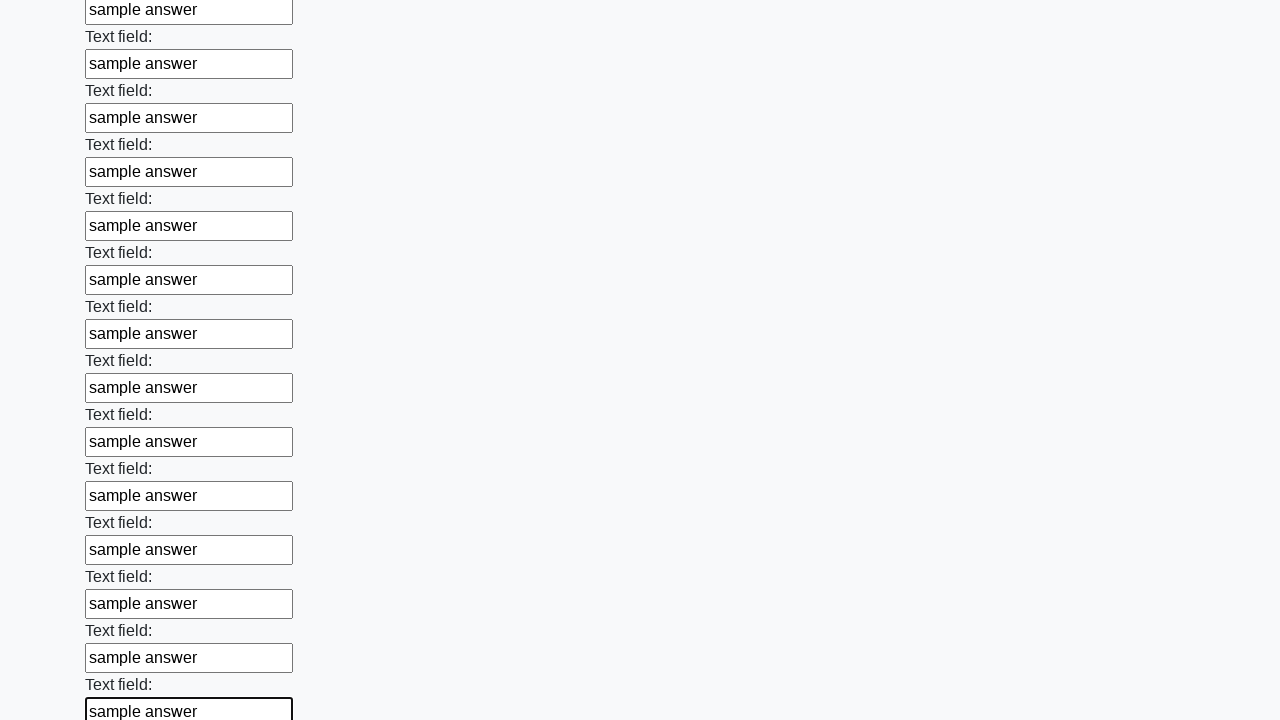

Filled input field 79 of 100 with 'sample answer' on input >> nth=78
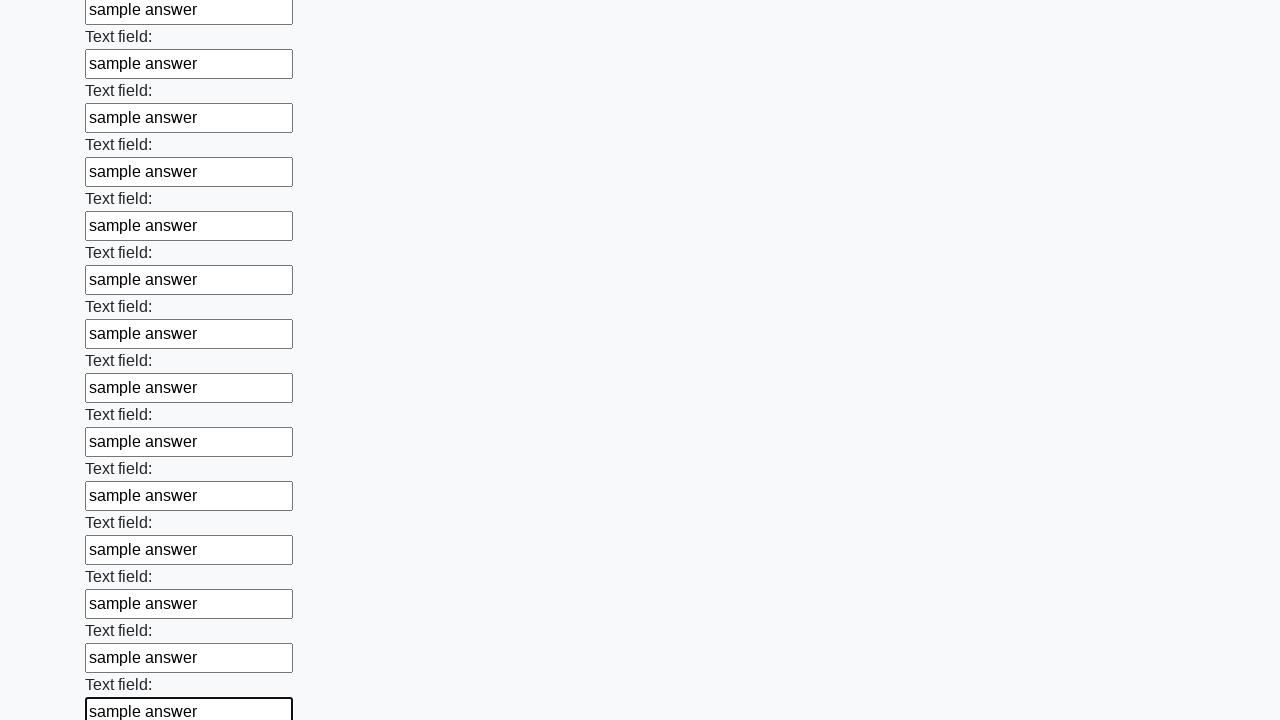

Filled input field 80 of 100 with 'sample answer' on input >> nth=79
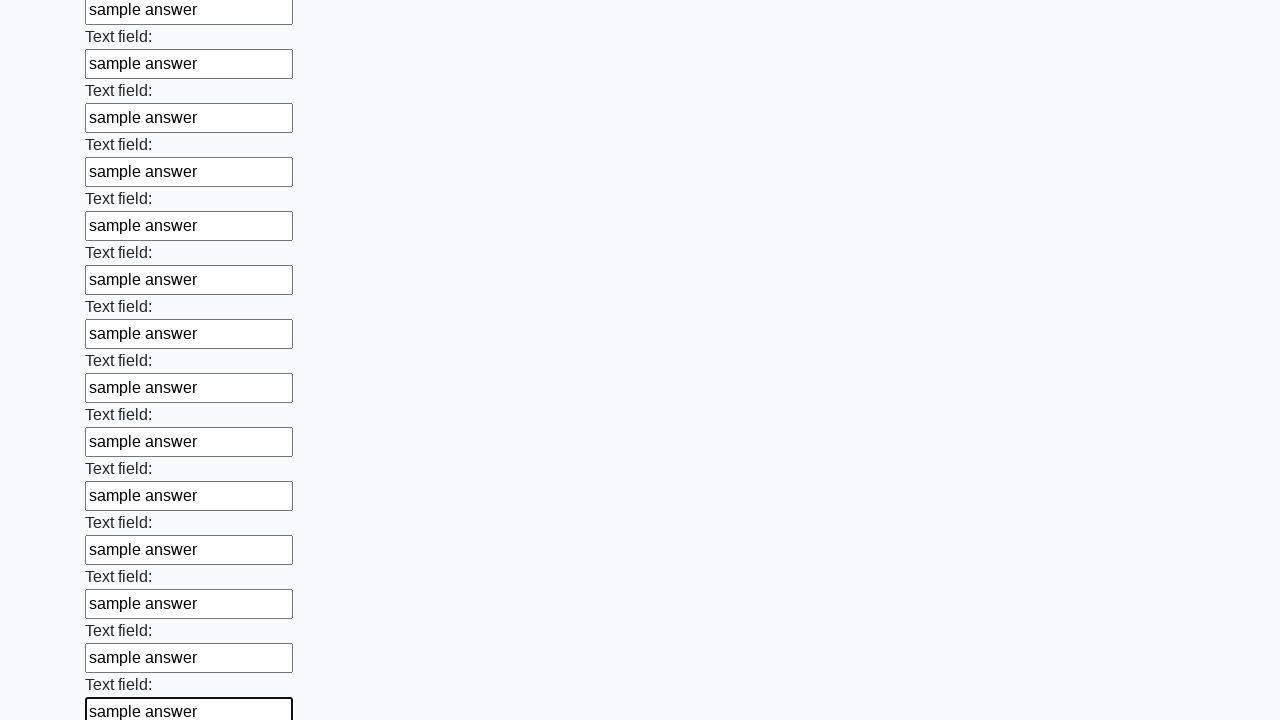

Filled input field 81 of 100 with 'sample answer' on input >> nth=80
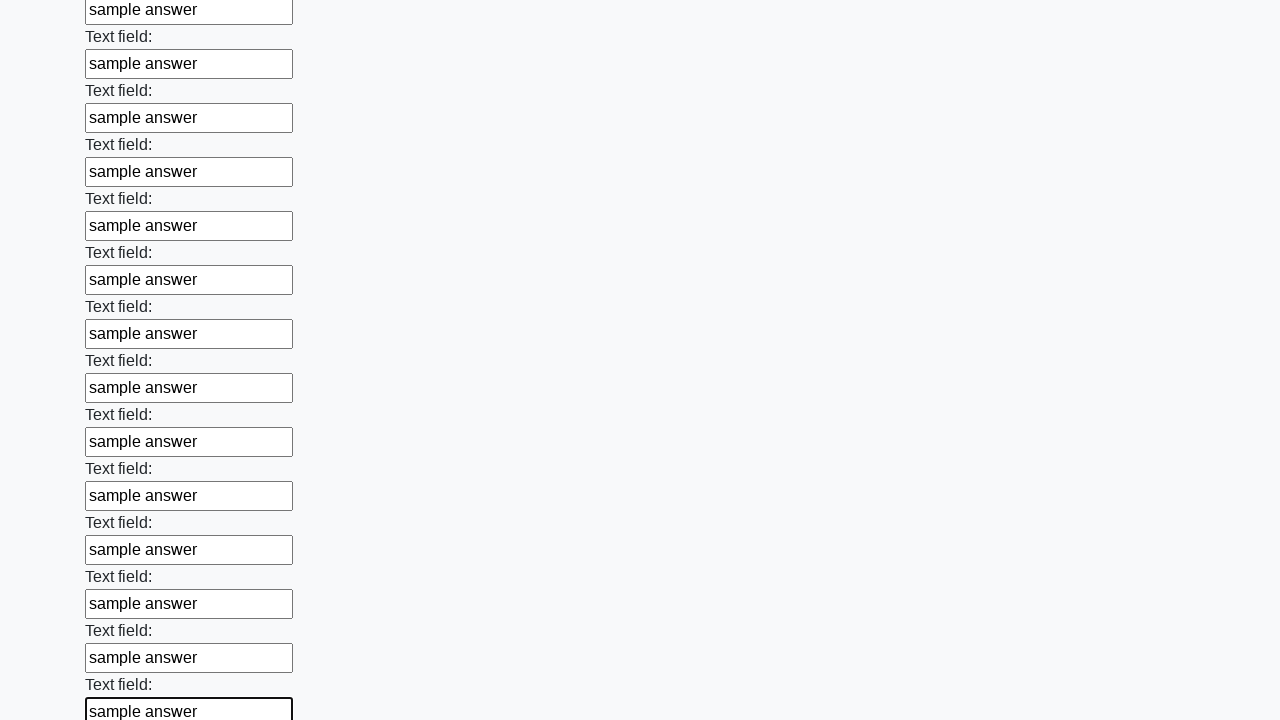

Filled input field 82 of 100 with 'sample answer' on input >> nth=81
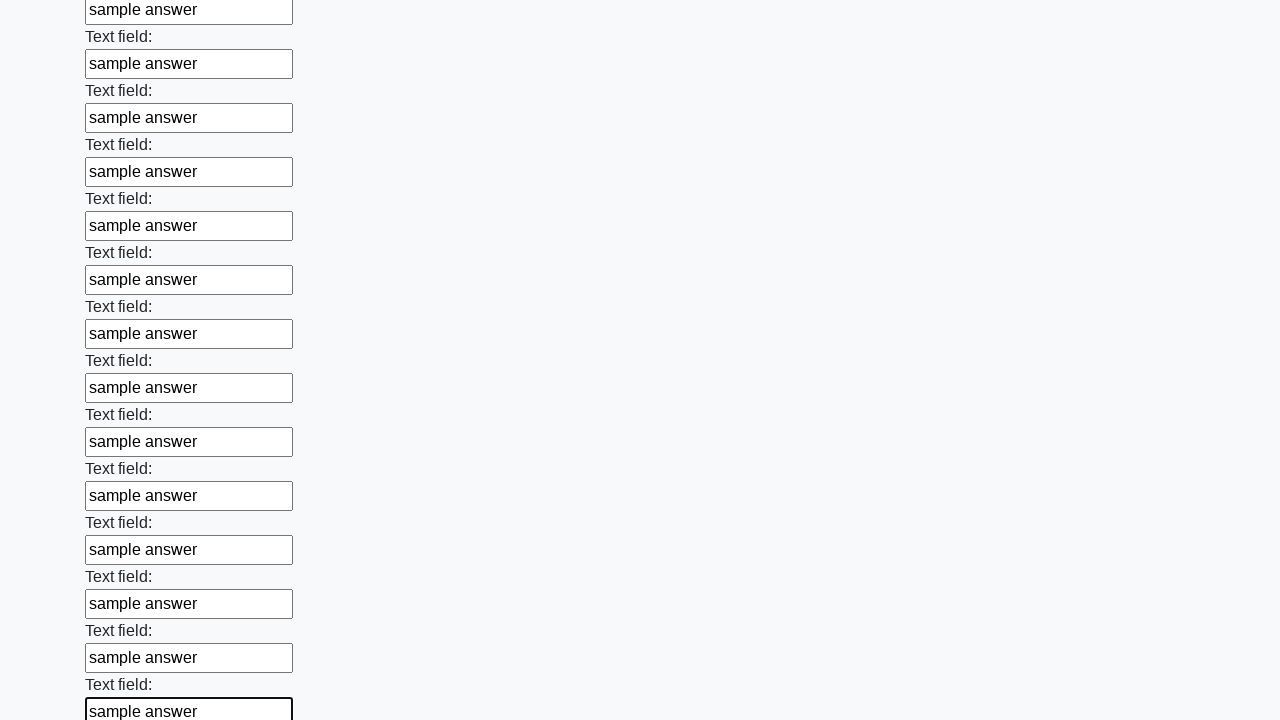

Filled input field 83 of 100 with 'sample answer' on input >> nth=82
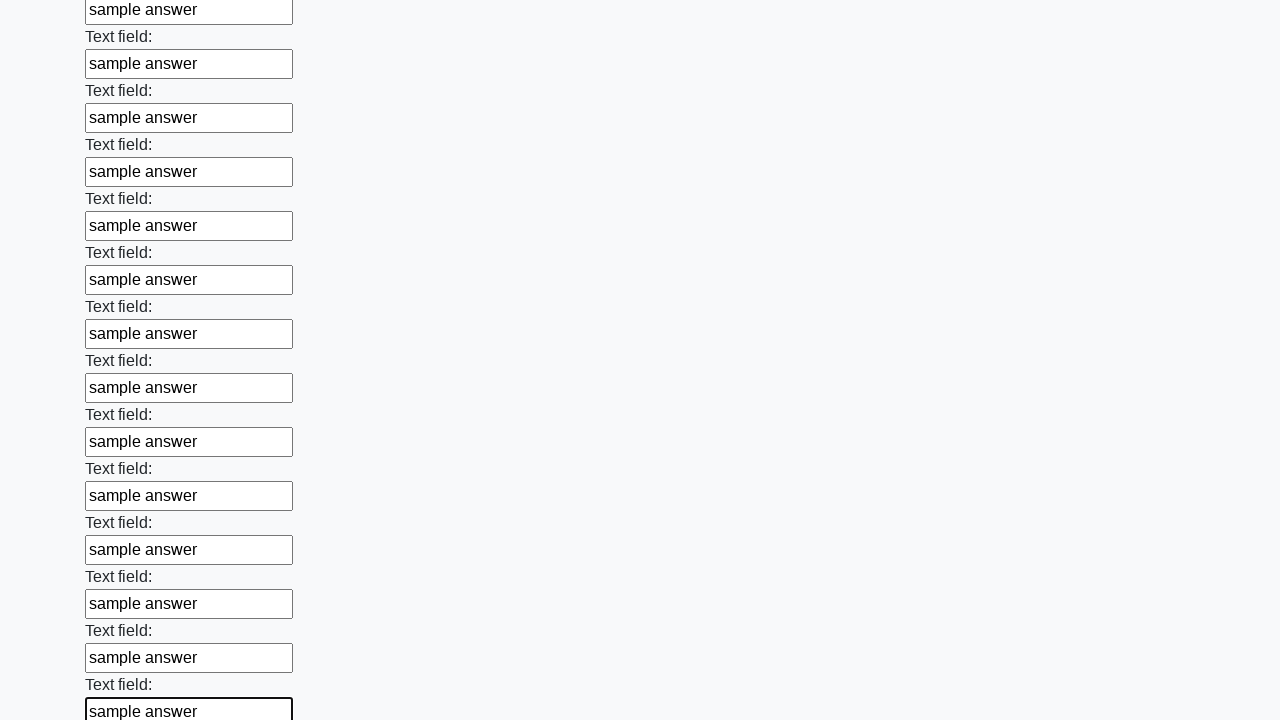

Filled input field 84 of 100 with 'sample answer' on input >> nth=83
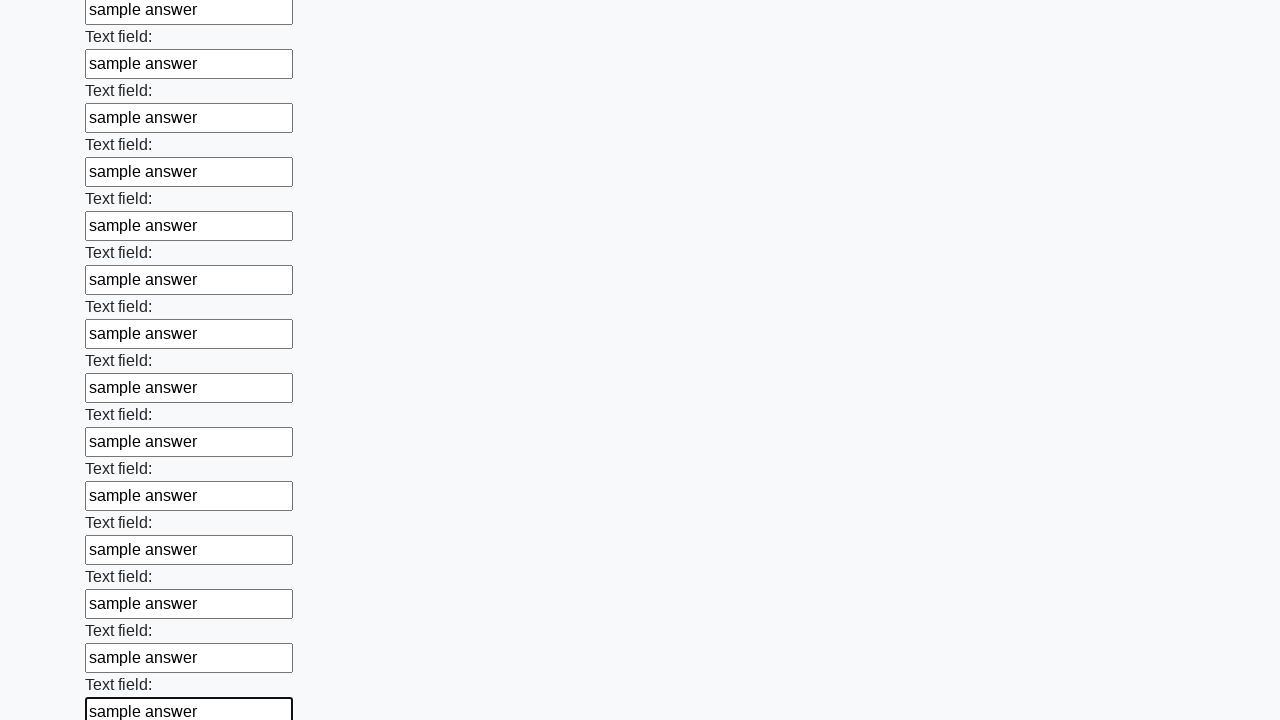

Filled input field 85 of 100 with 'sample answer' on input >> nth=84
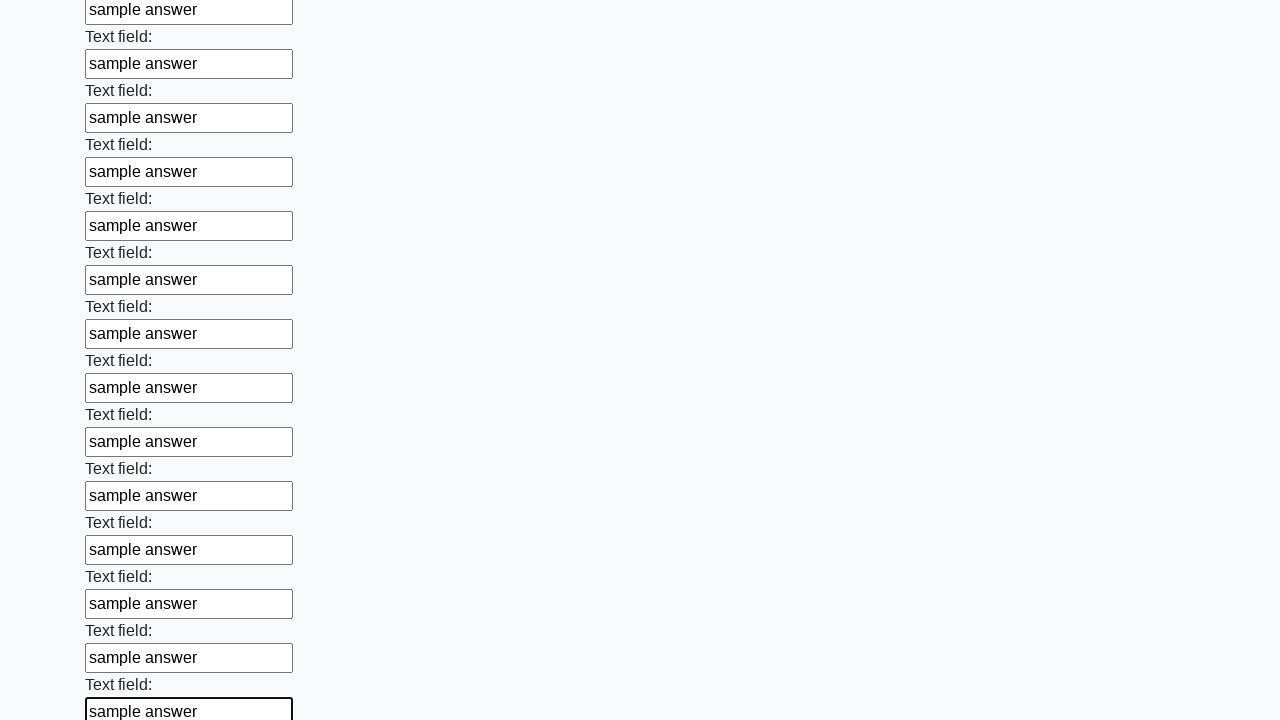

Filled input field 86 of 100 with 'sample answer' on input >> nth=85
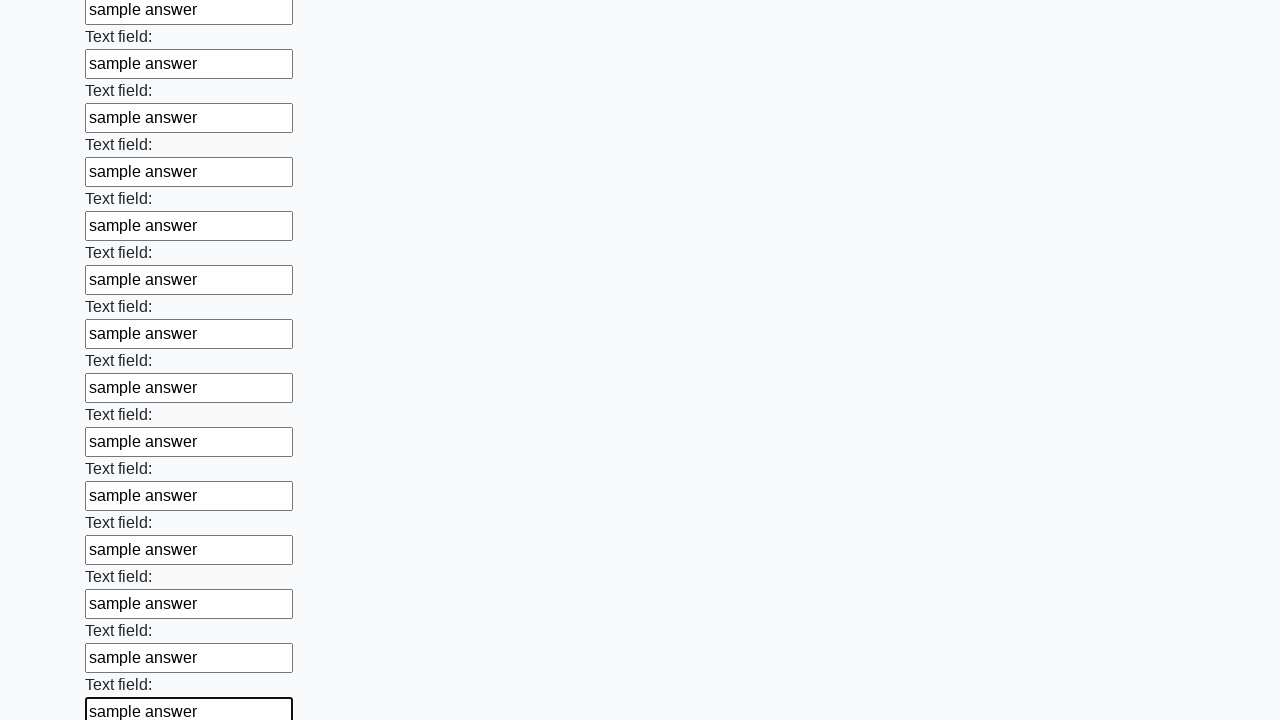

Filled input field 87 of 100 with 'sample answer' on input >> nth=86
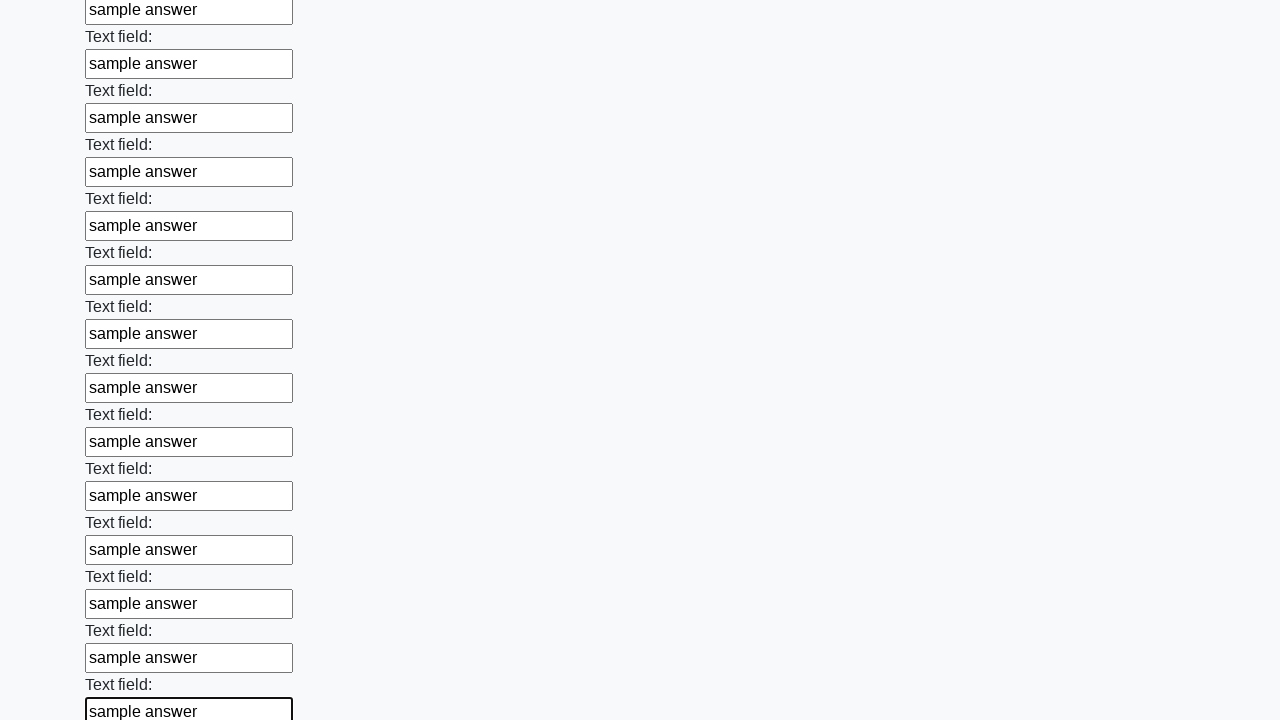

Filled input field 88 of 100 with 'sample answer' on input >> nth=87
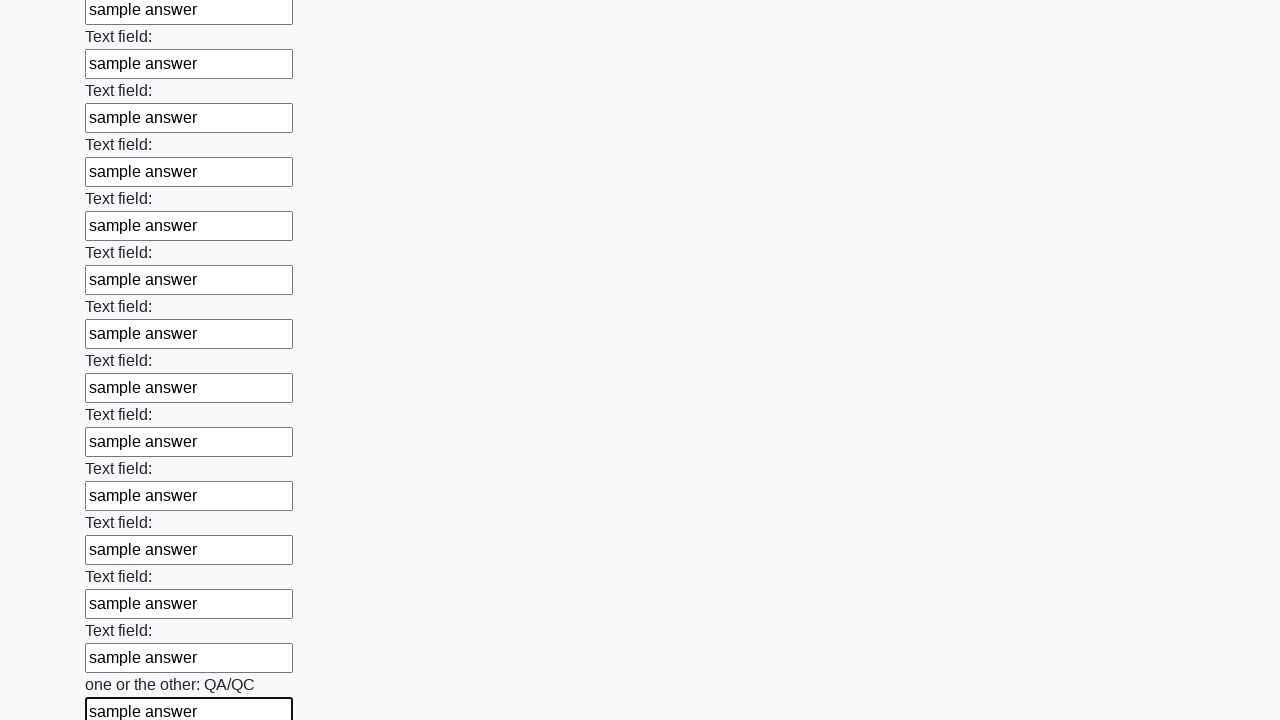

Filled input field 89 of 100 with 'sample answer' on input >> nth=88
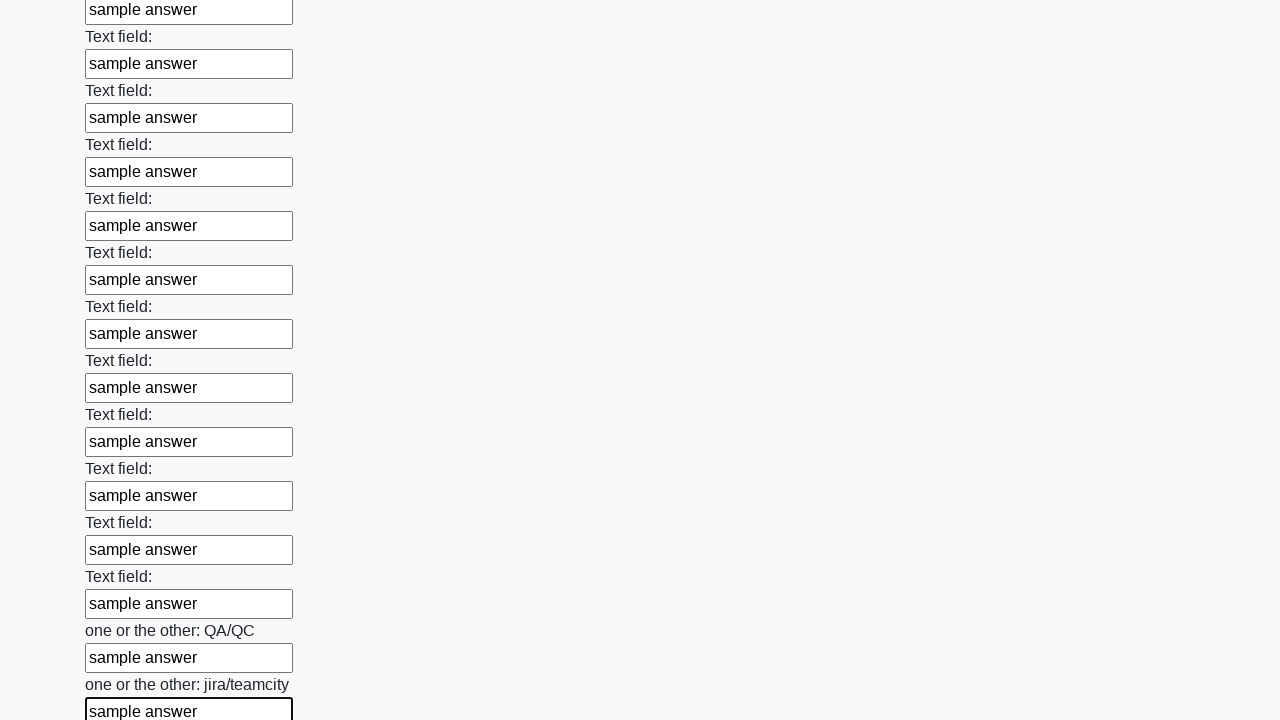

Filled input field 90 of 100 with 'sample answer' on input >> nth=89
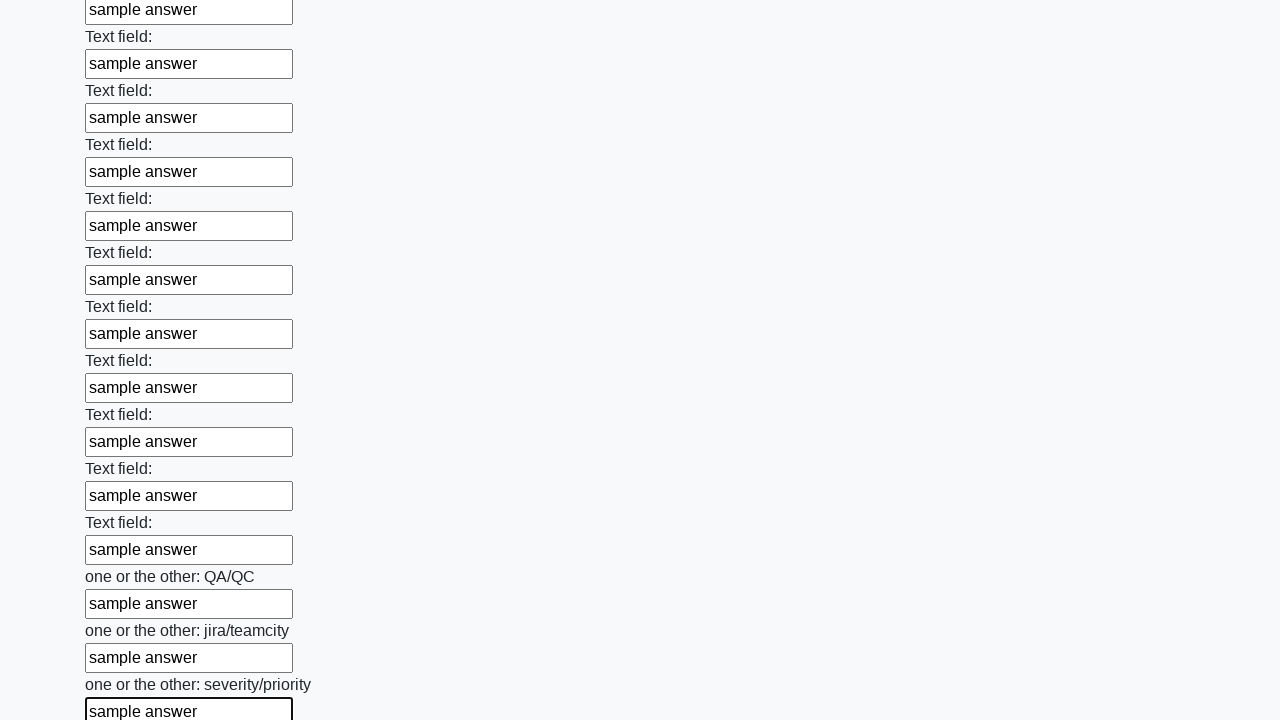

Filled input field 91 of 100 with 'sample answer' on input >> nth=90
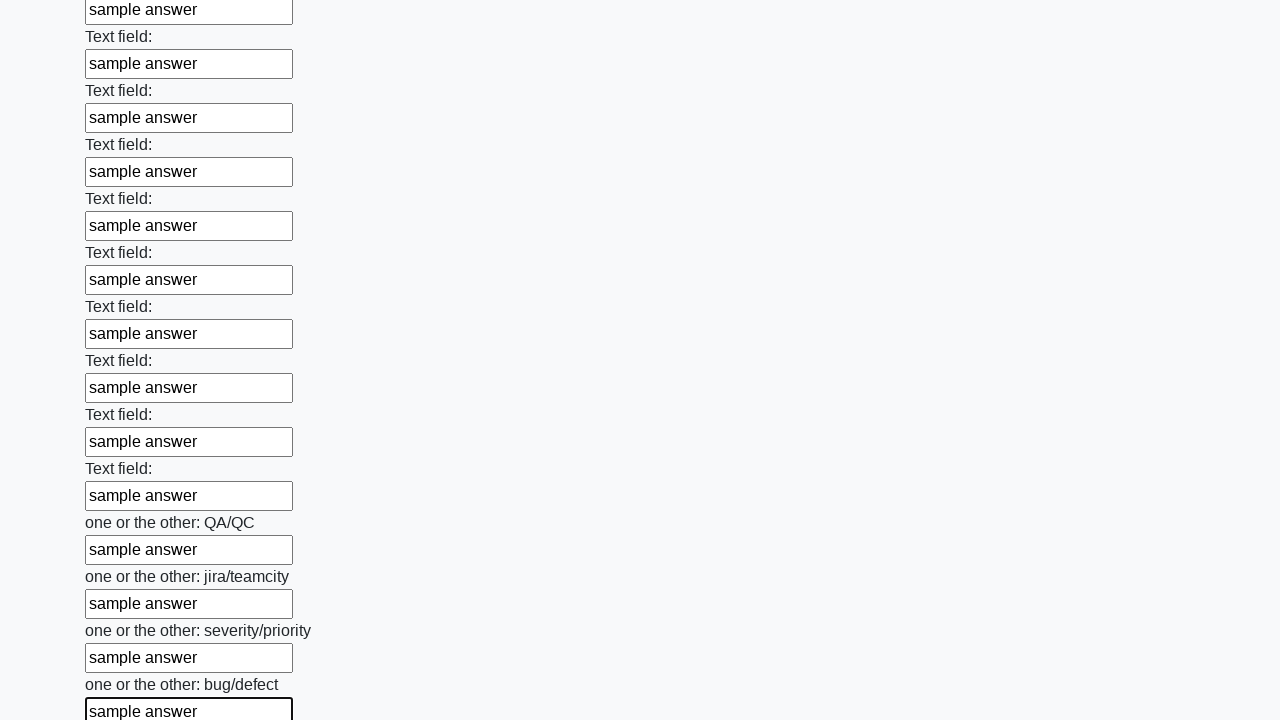

Filled input field 92 of 100 with 'sample answer' on input >> nth=91
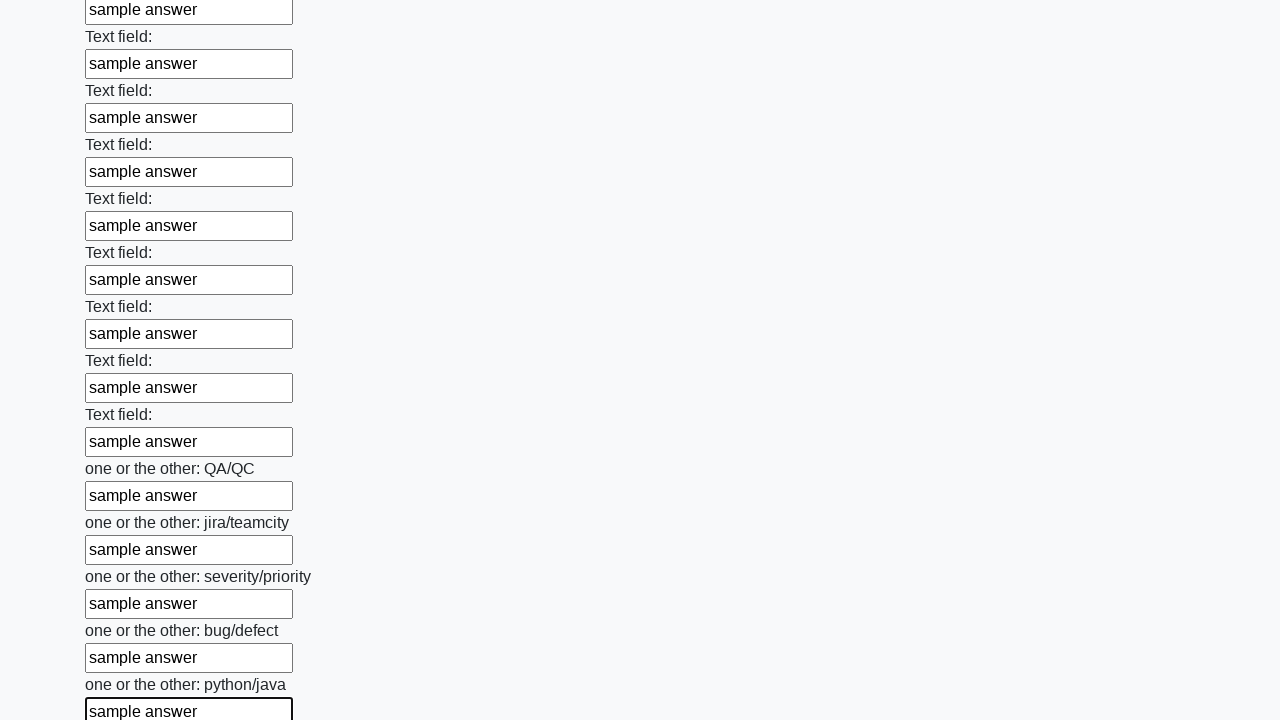

Filled input field 93 of 100 with 'sample answer' on input >> nth=92
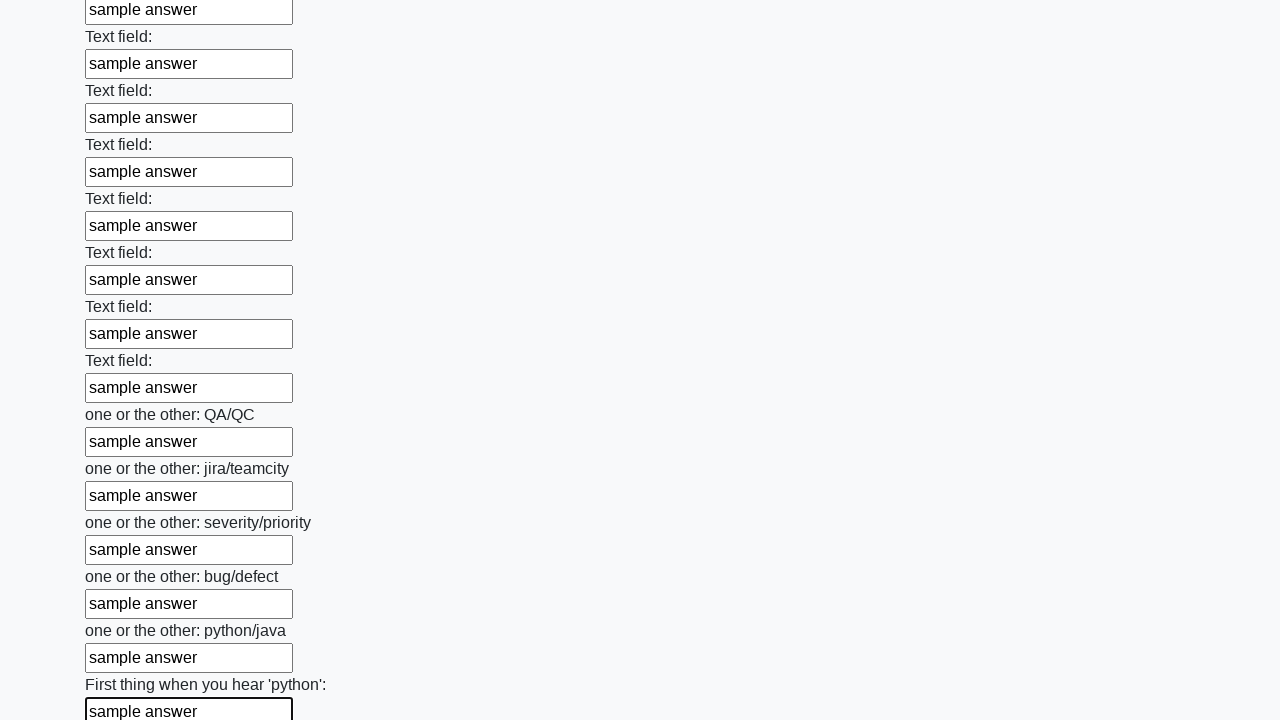

Filled input field 94 of 100 with 'sample answer' on input >> nth=93
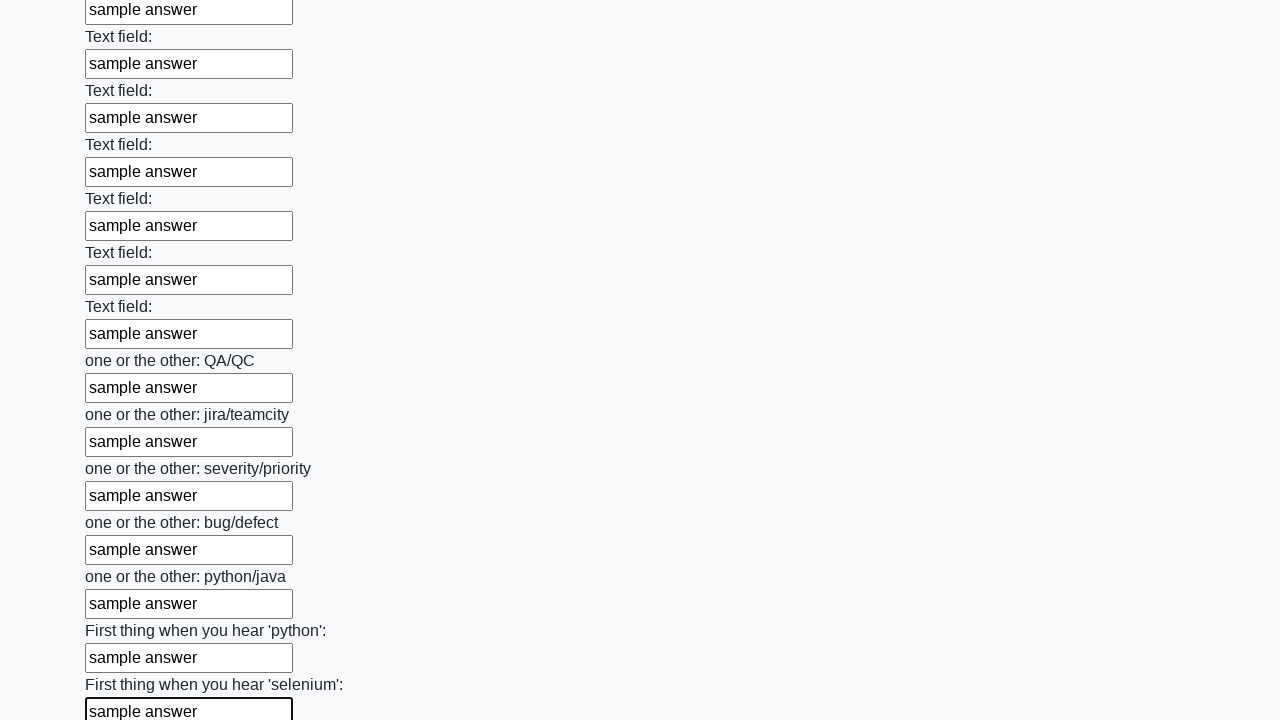

Filled input field 95 of 100 with 'sample answer' on input >> nth=94
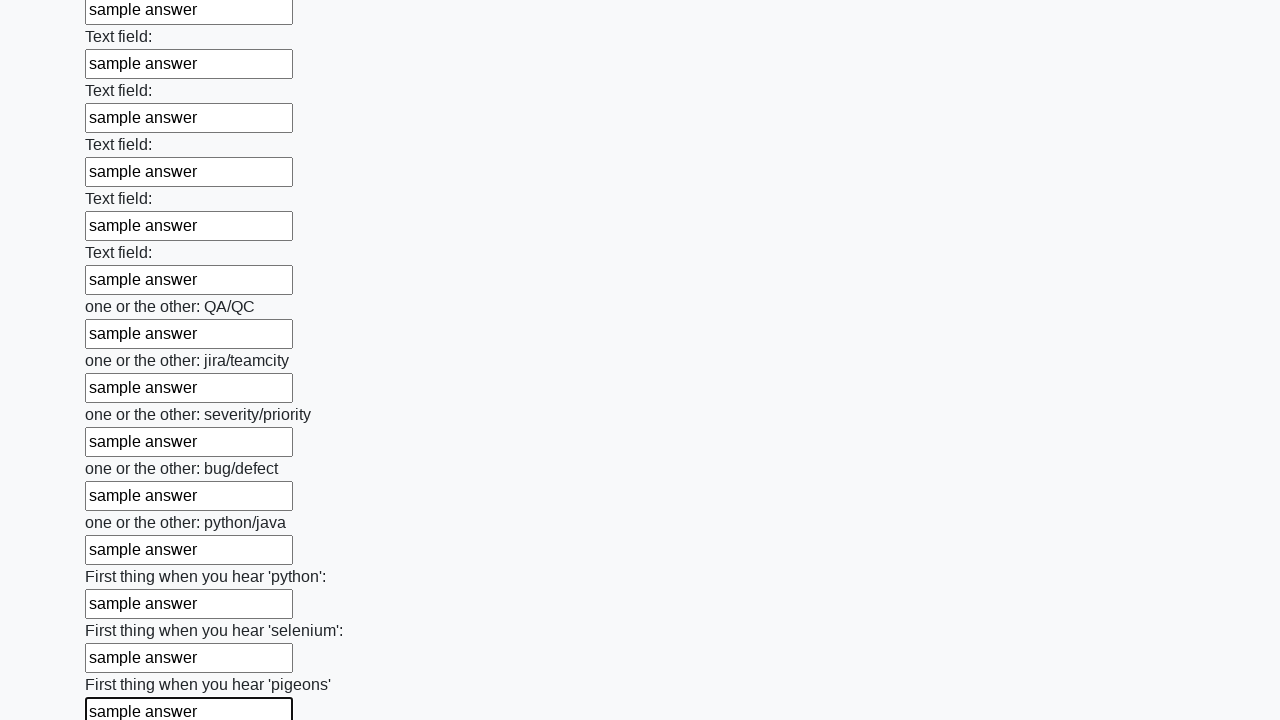

Filled input field 96 of 100 with 'sample answer' on input >> nth=95
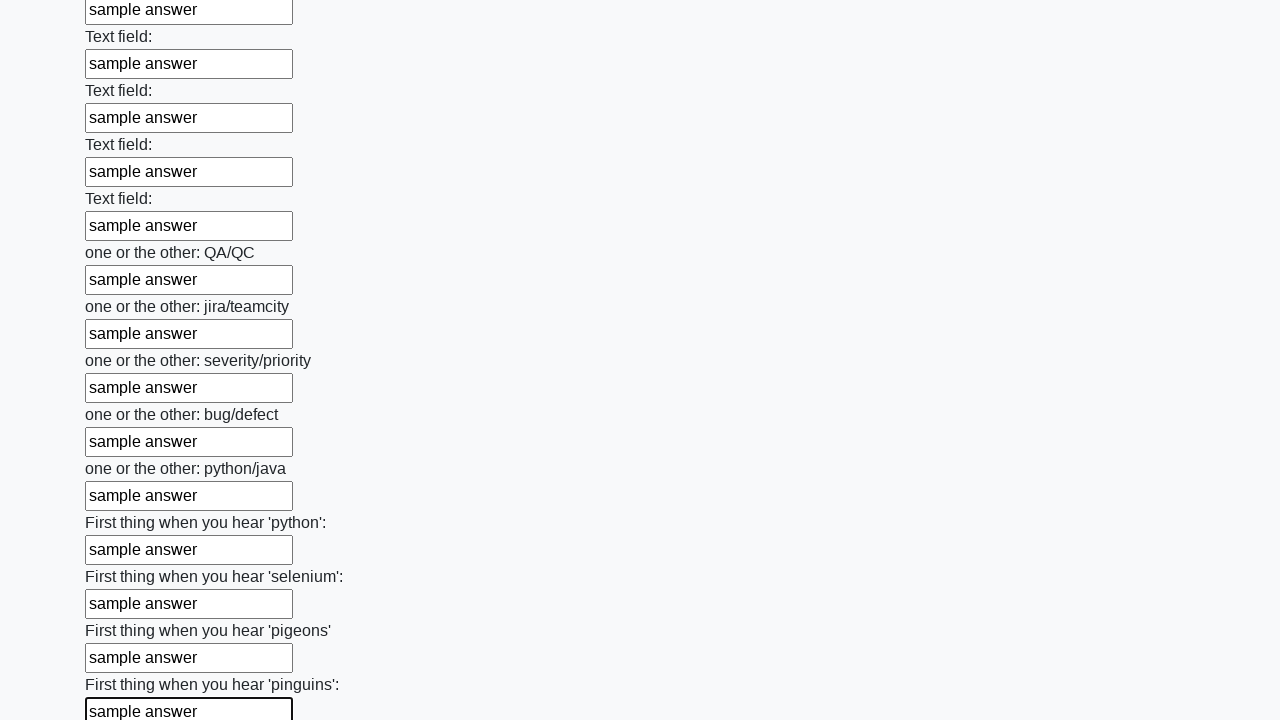

Filled input field 97 of 100 with 'sample answer' on input >> nth=96
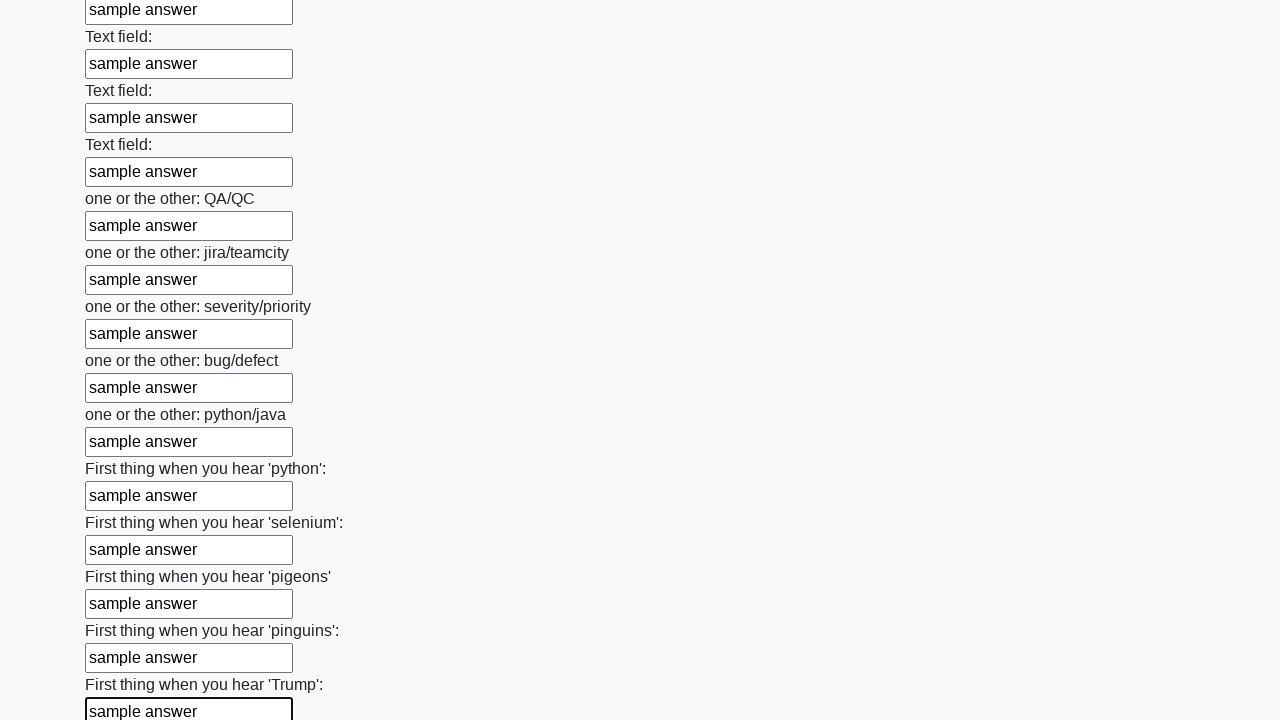

Filled input field 98 of 100 with 'sample answer' on input >> nth=97
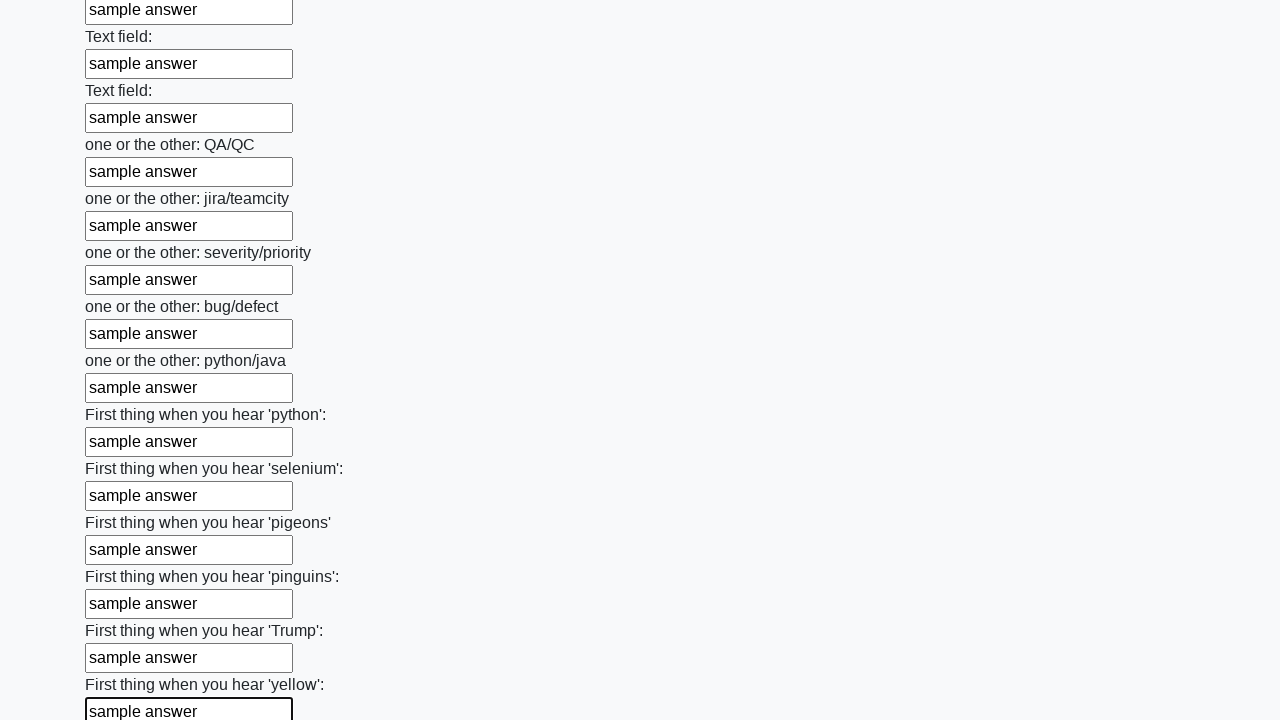

Filled input field 99 of 100 with 'sample answer' on input >> nth=98
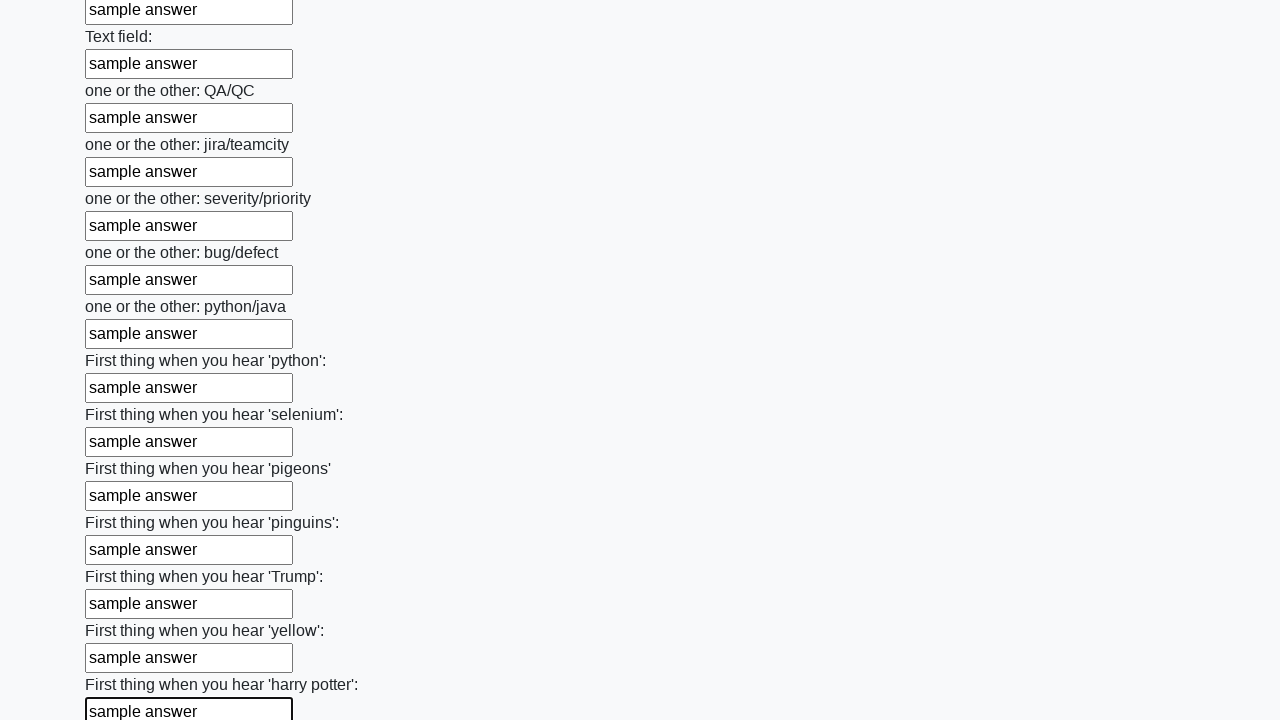

Filled input field 100 of 100 with 'sample answer' on input >> nth=99
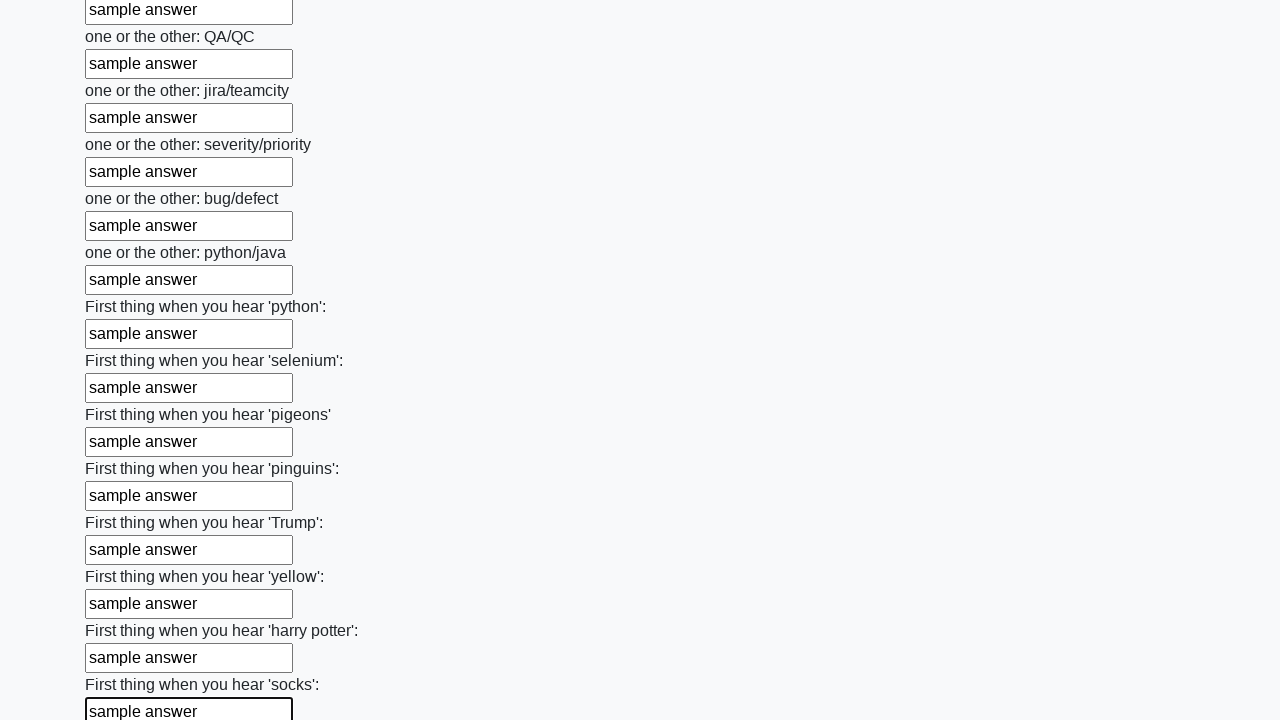

Clicked the submit button to submit the form at (123, 611) on button.btn
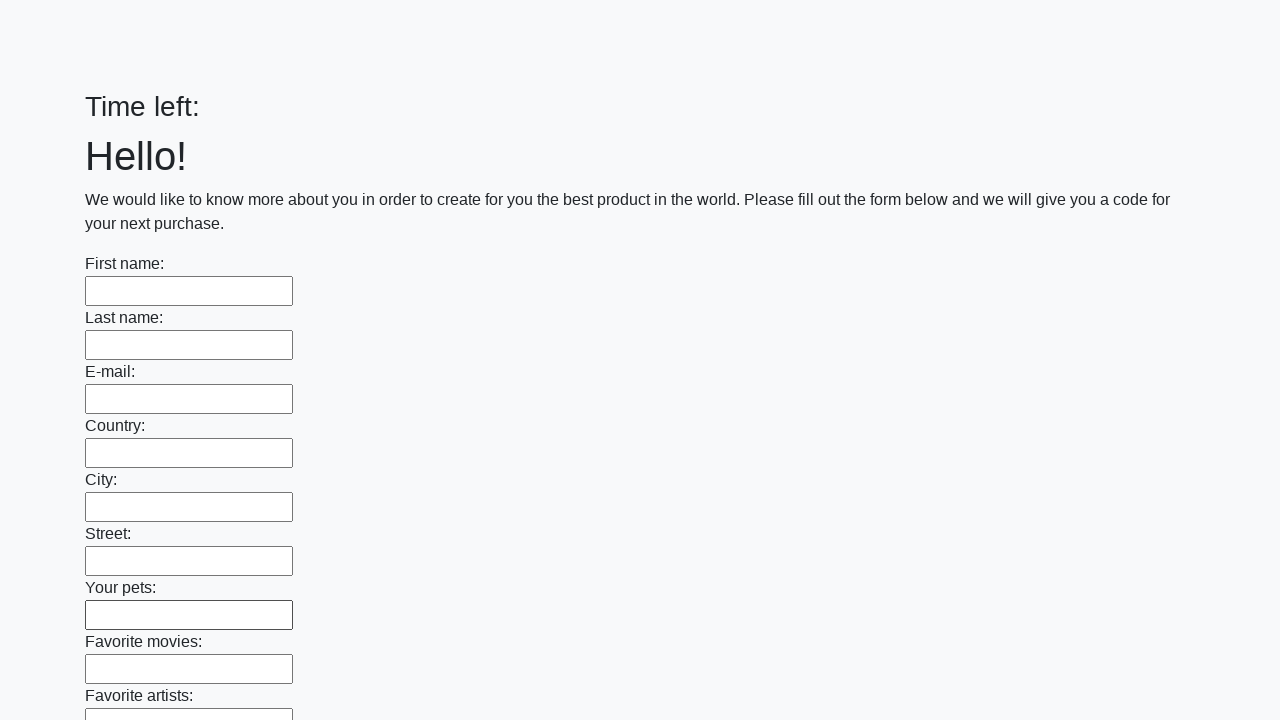

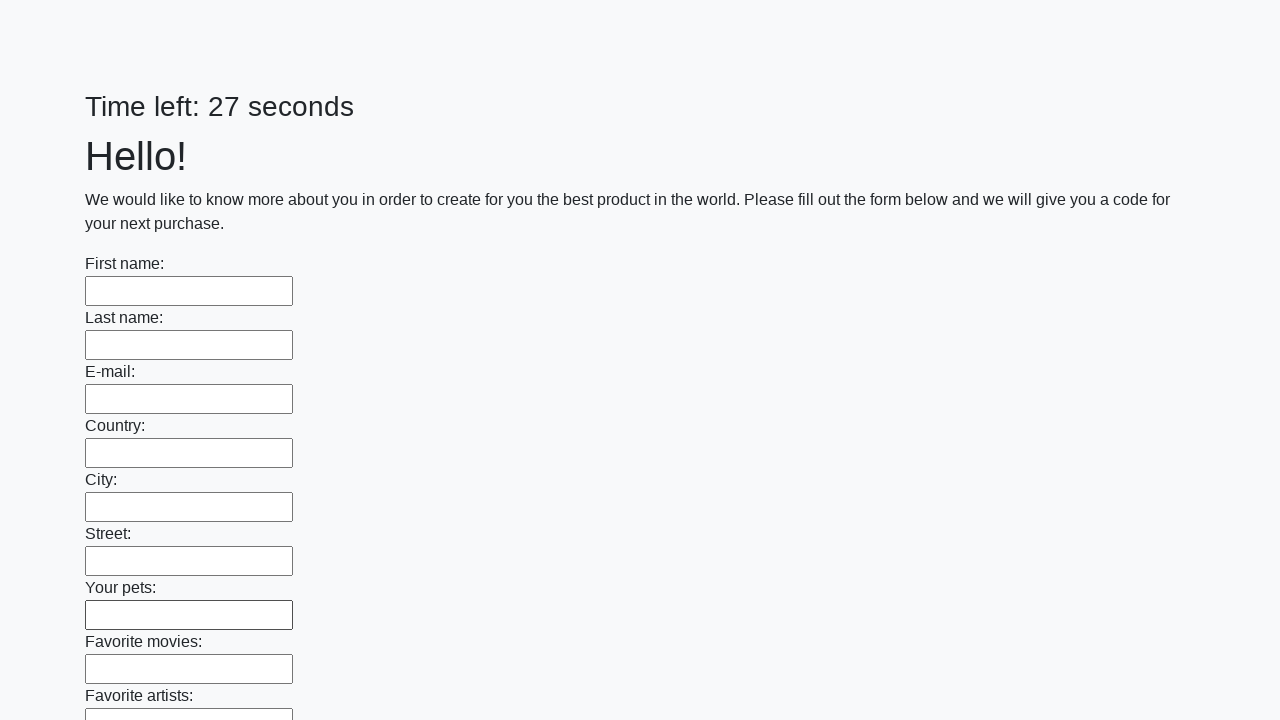